Tests filling a large form by entering the same text into all input fields and clicking the submit button

Starting URL: http://suninjuly.github.io/huge_form.html

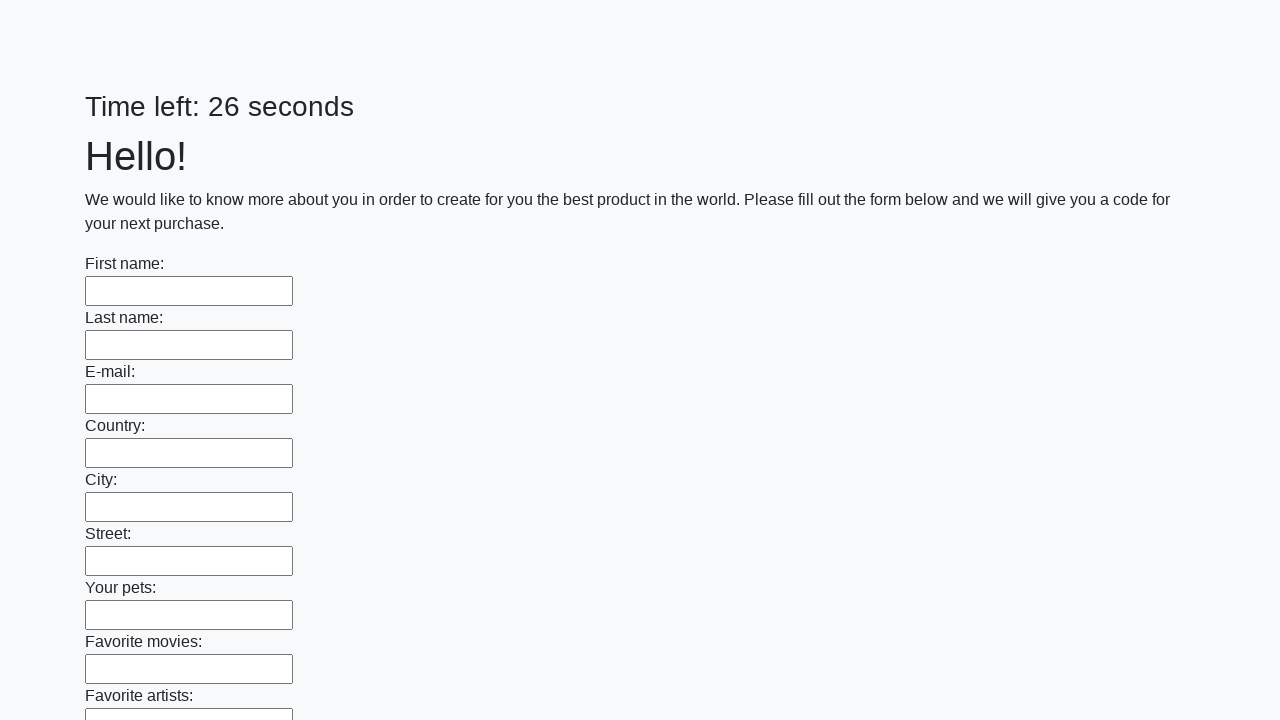

Waited for input fields to load on huge form page
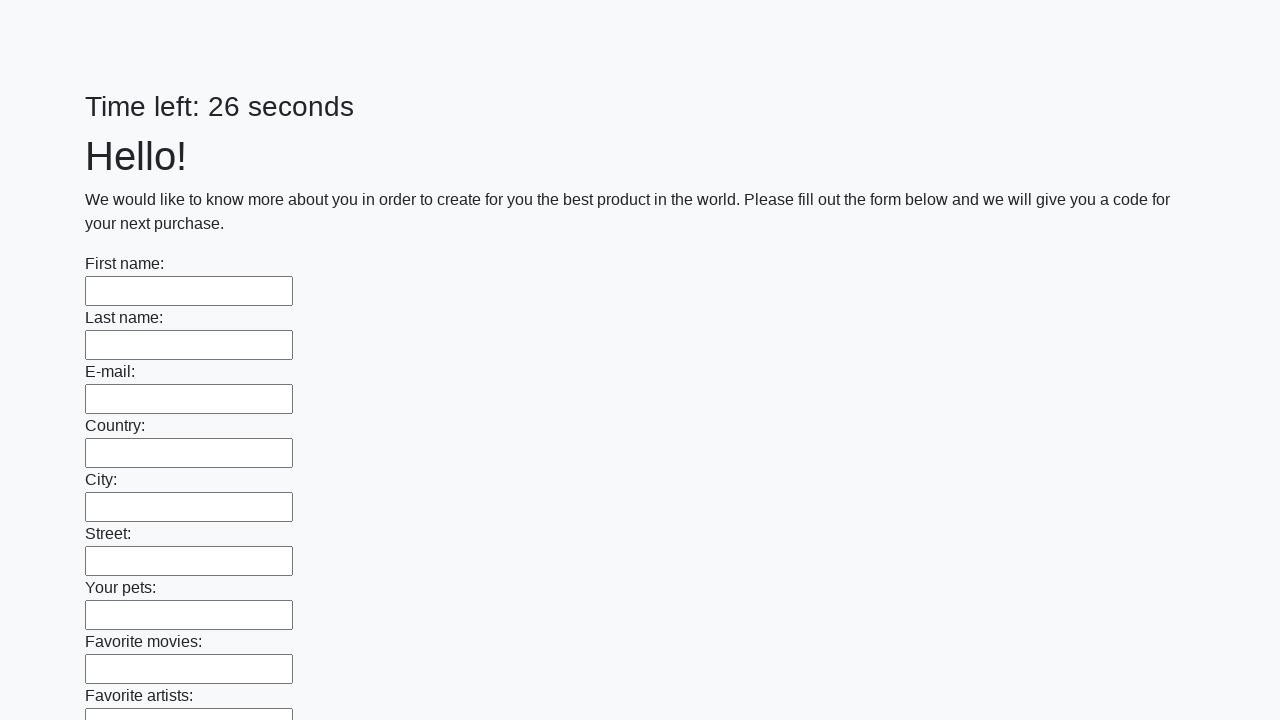

Filled an input field with 'Мой ответ' on input >> nth=0
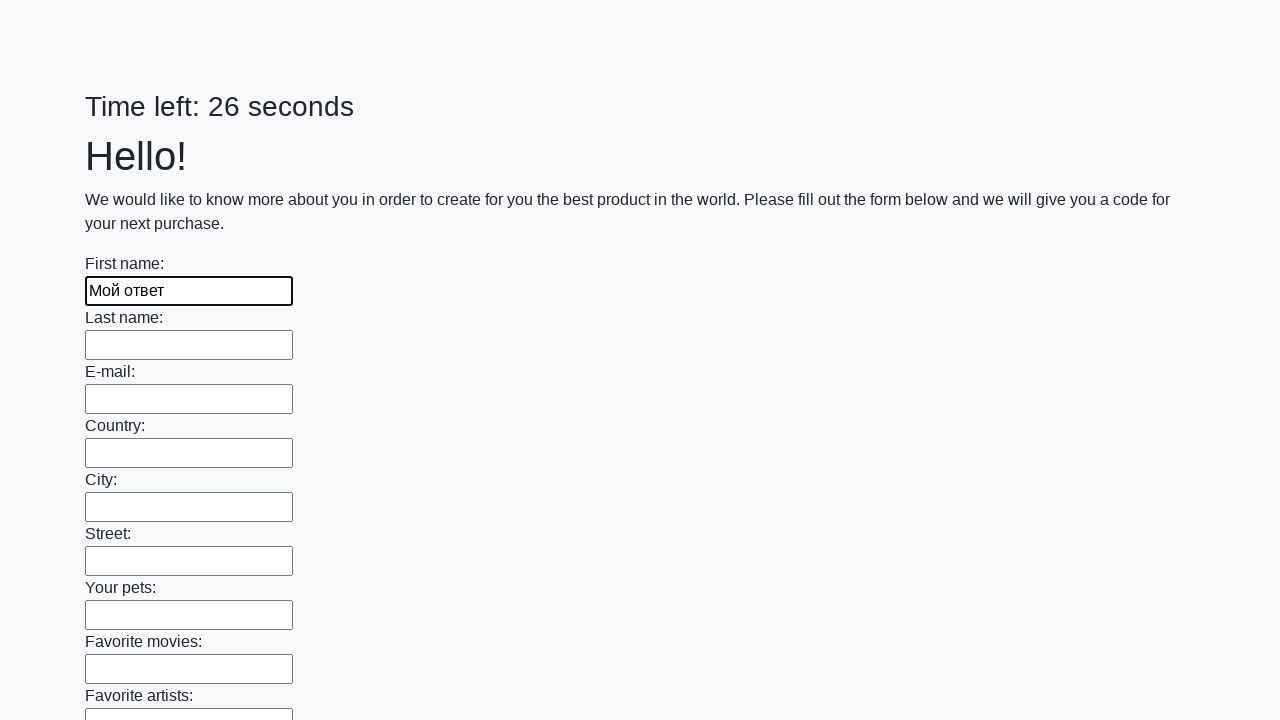

Filled an input field with 'Мой ответ' on input >> nth=1
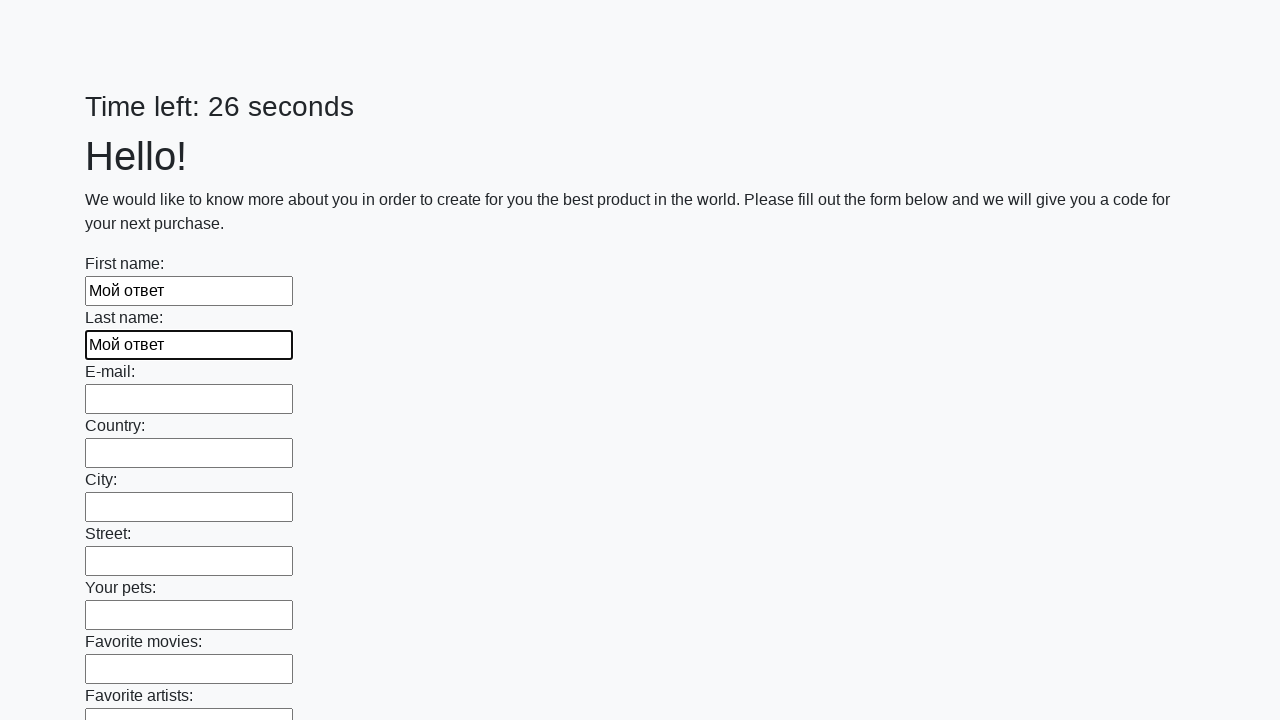

Filled an input field with 'Мой ответ' on input >> nth=2
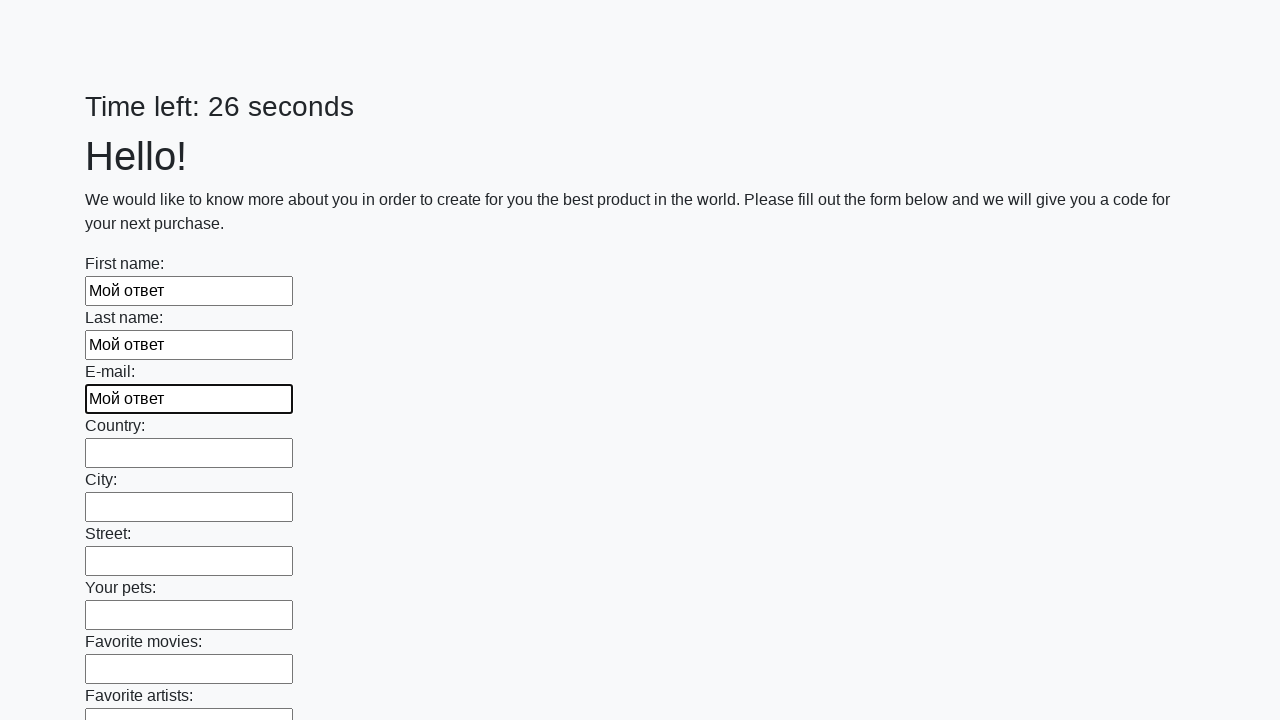

Filled an input field with 'Мой ответ' on input >> nth=3
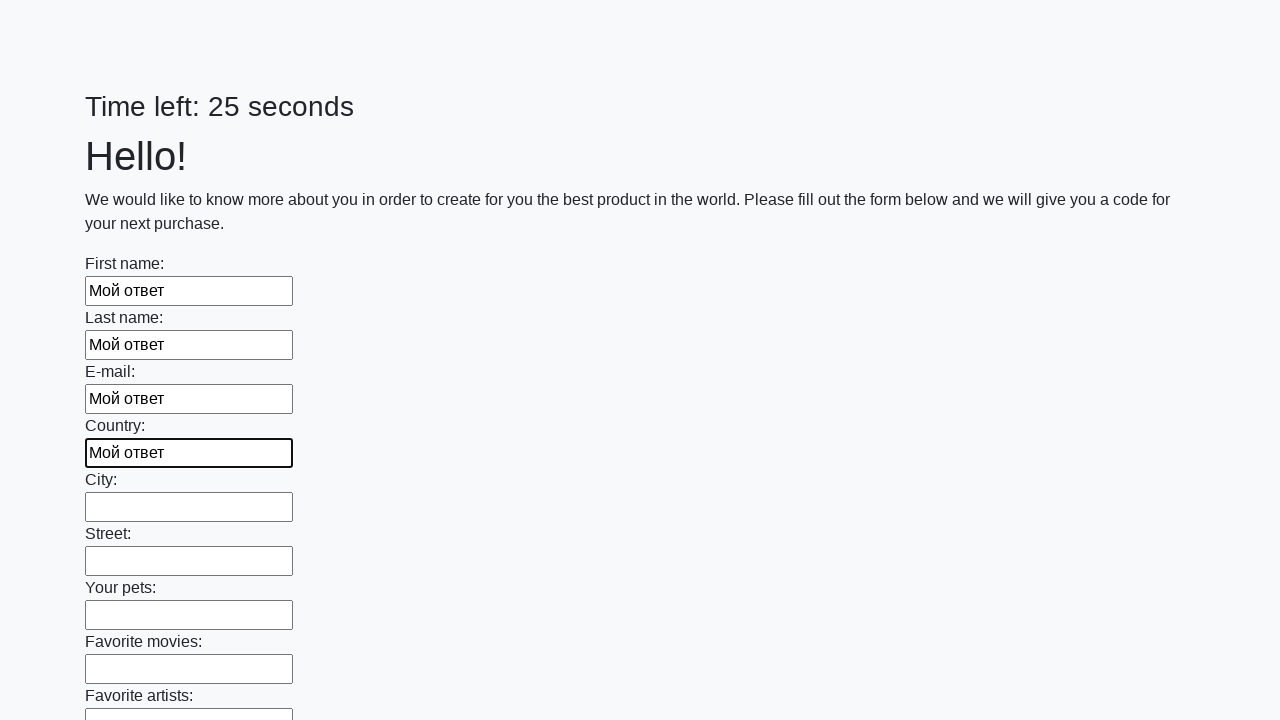

Filled an input field with 'Мой ответ' on input >> nth=4
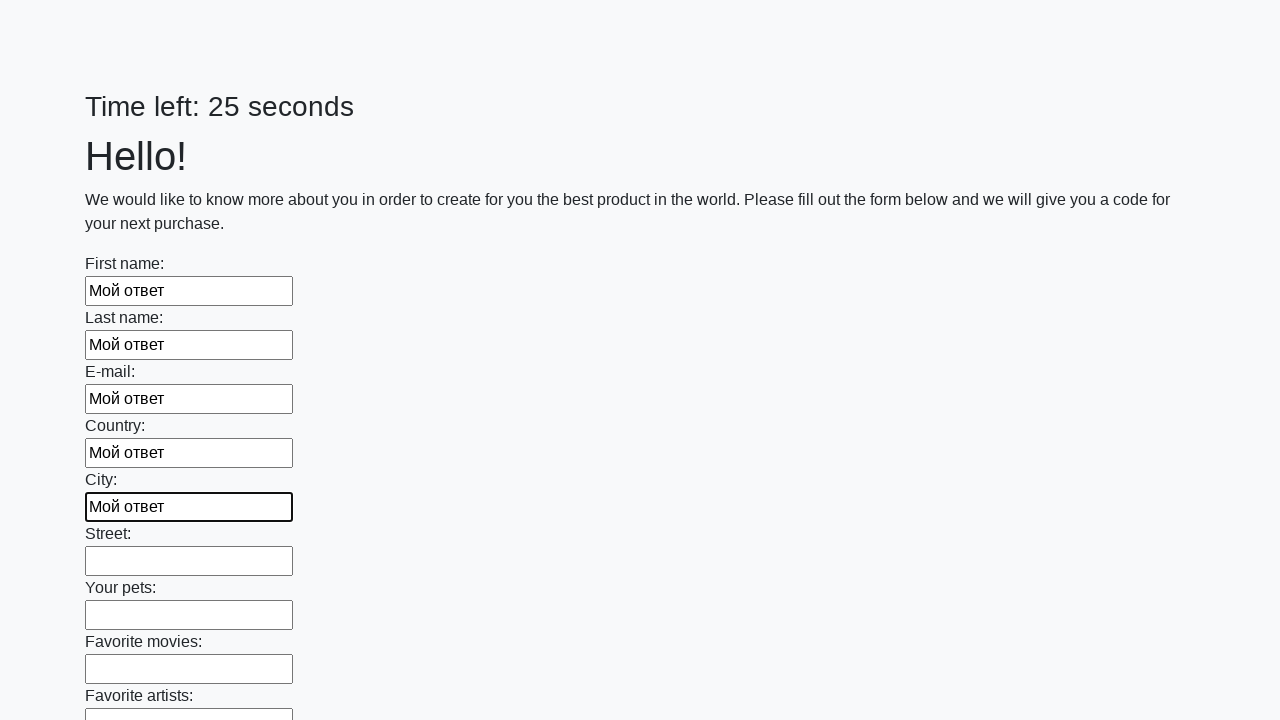

Filled an input field with 'Мой ответ' on input >> nth=5
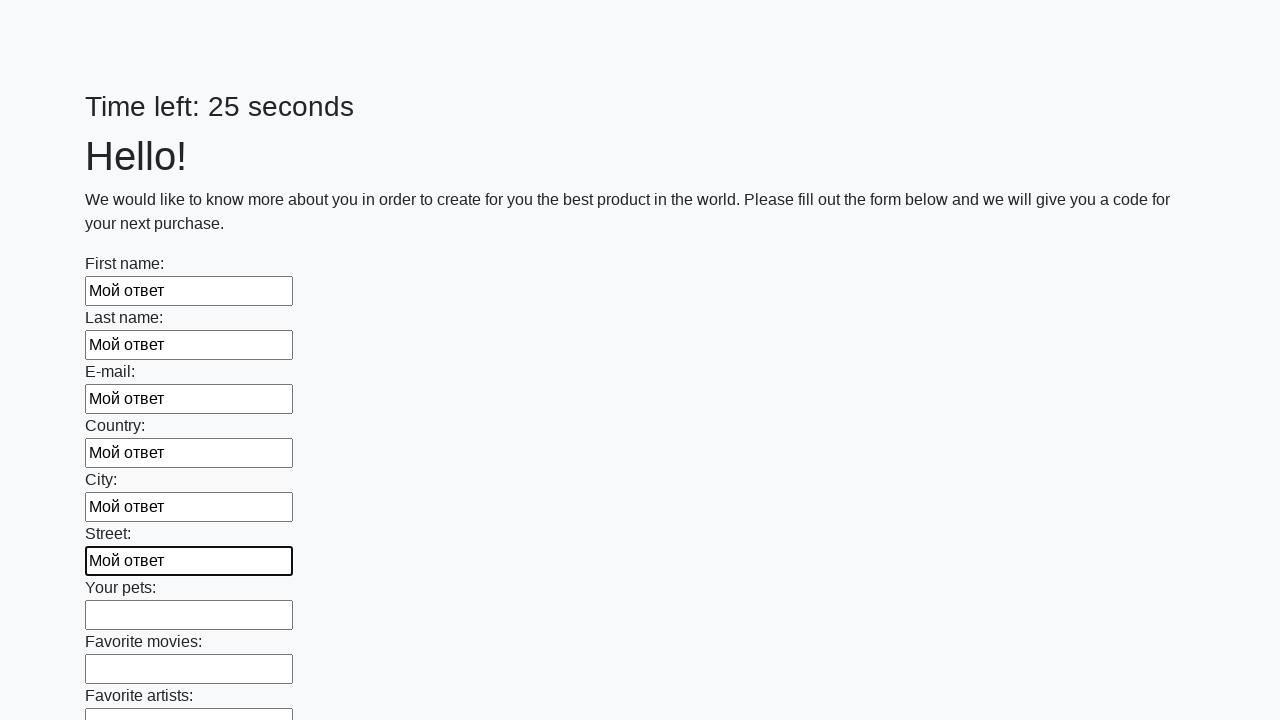

Filled an input field with 'Мой ответ' on input >> nth=6
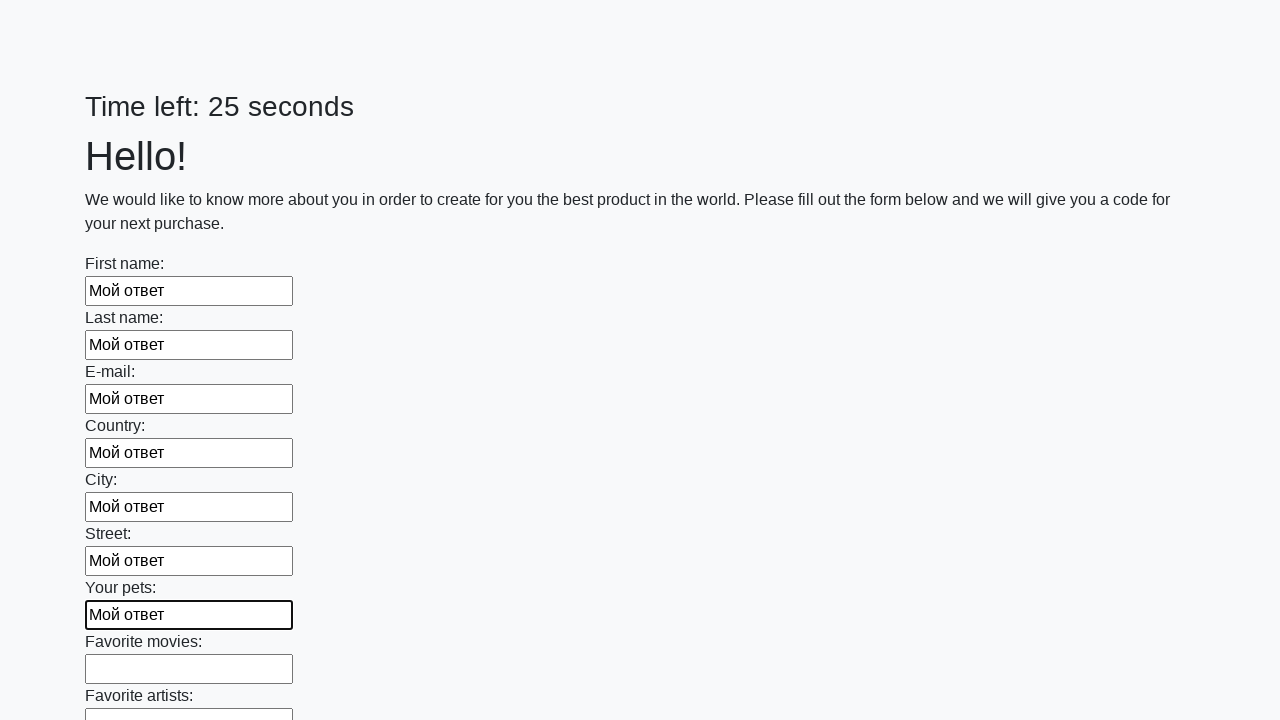

Filled an input field with 'Мой ответ' on input >> nth=7
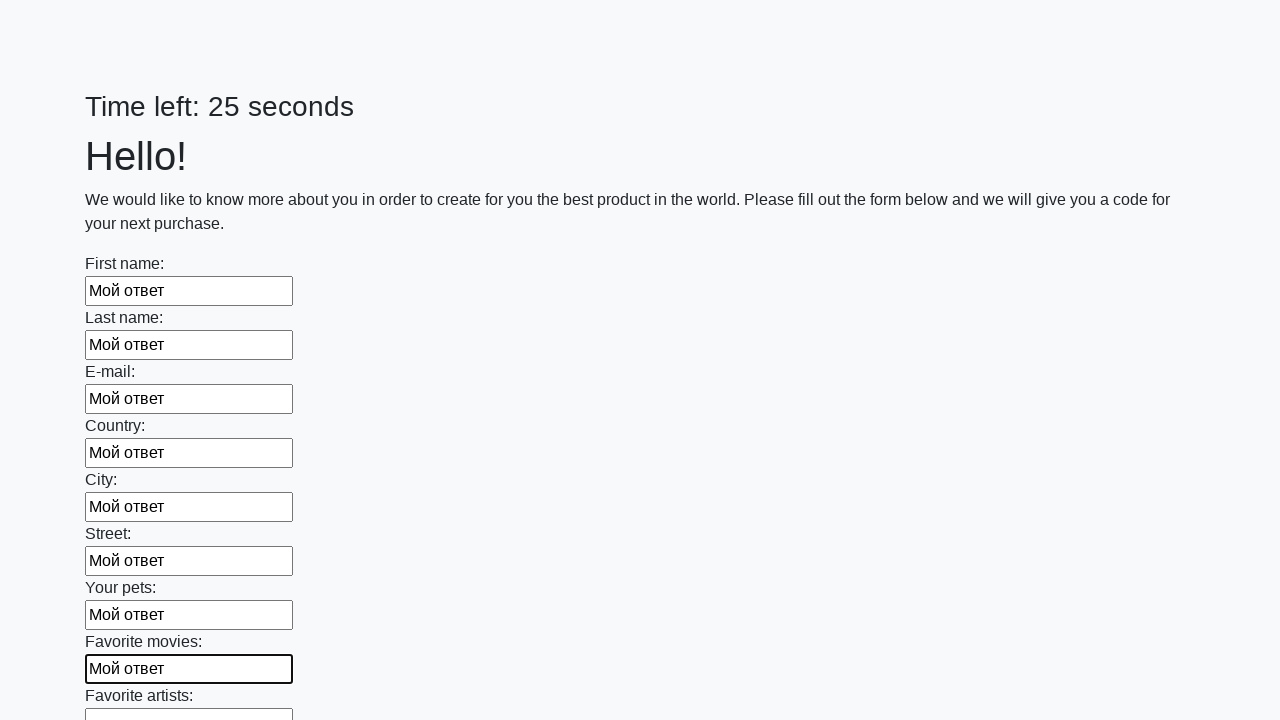

Filled an input field with 'Мой ответ' on input >> nth=8
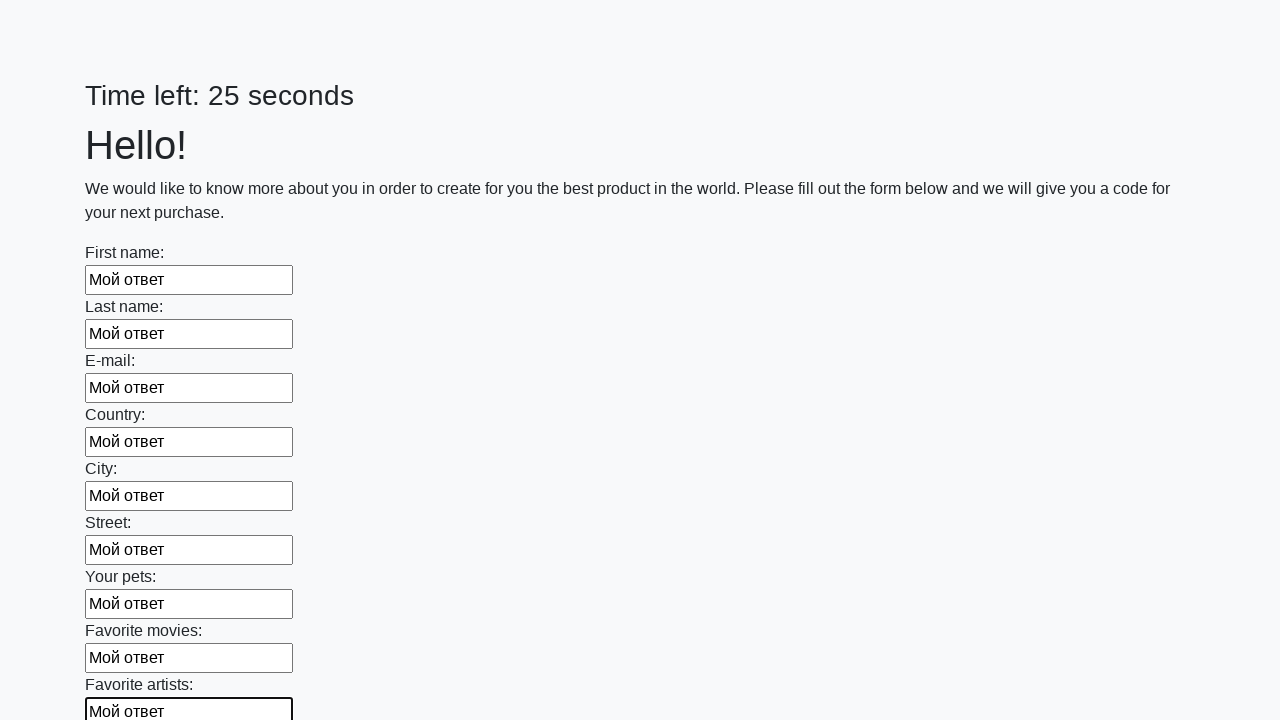

Filled an input field with 'Мой ответ' on input >> nth=9
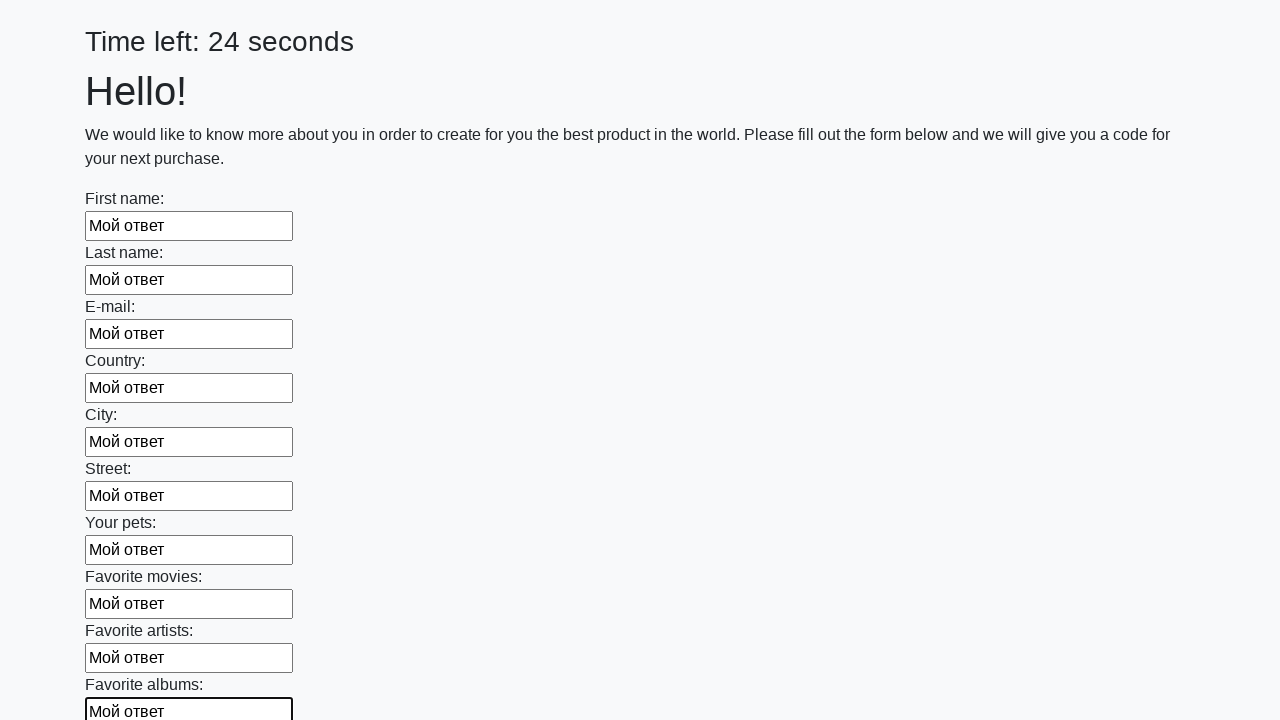

Filled an input field with 'Мой ответ' on input >> nth=10
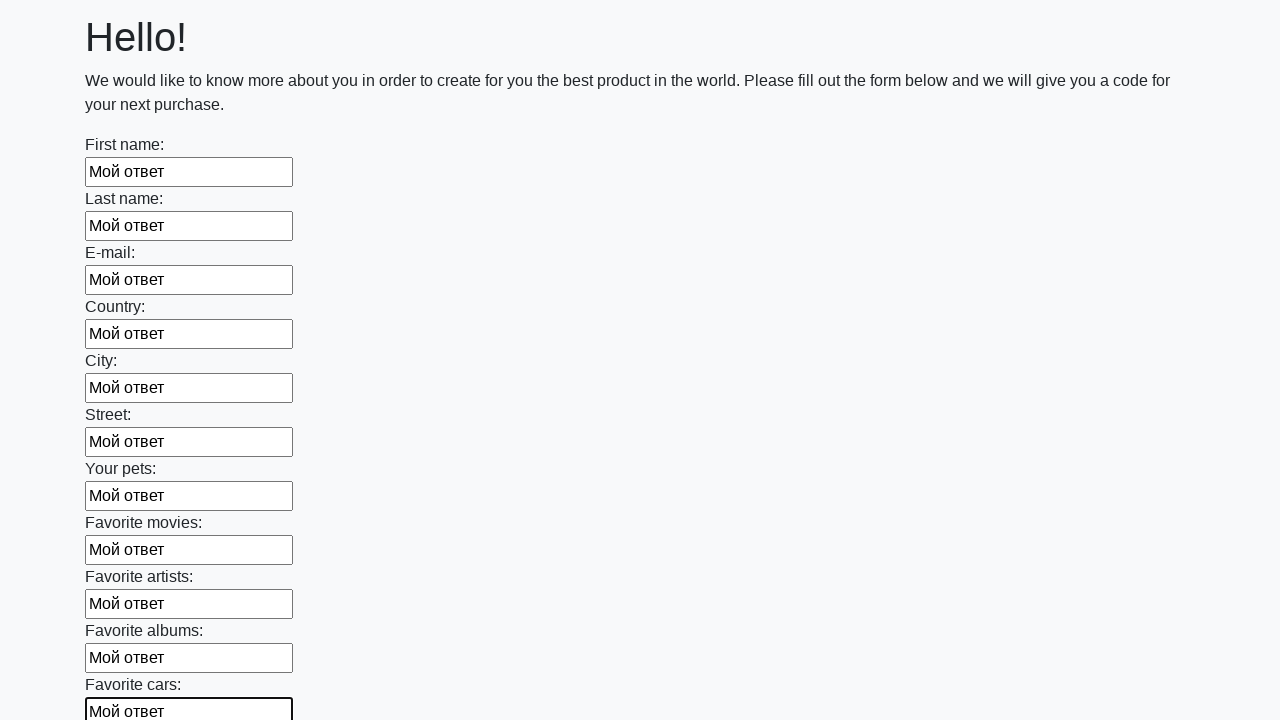

Filled an input field with 'Мой ответ' on input >> nth=11
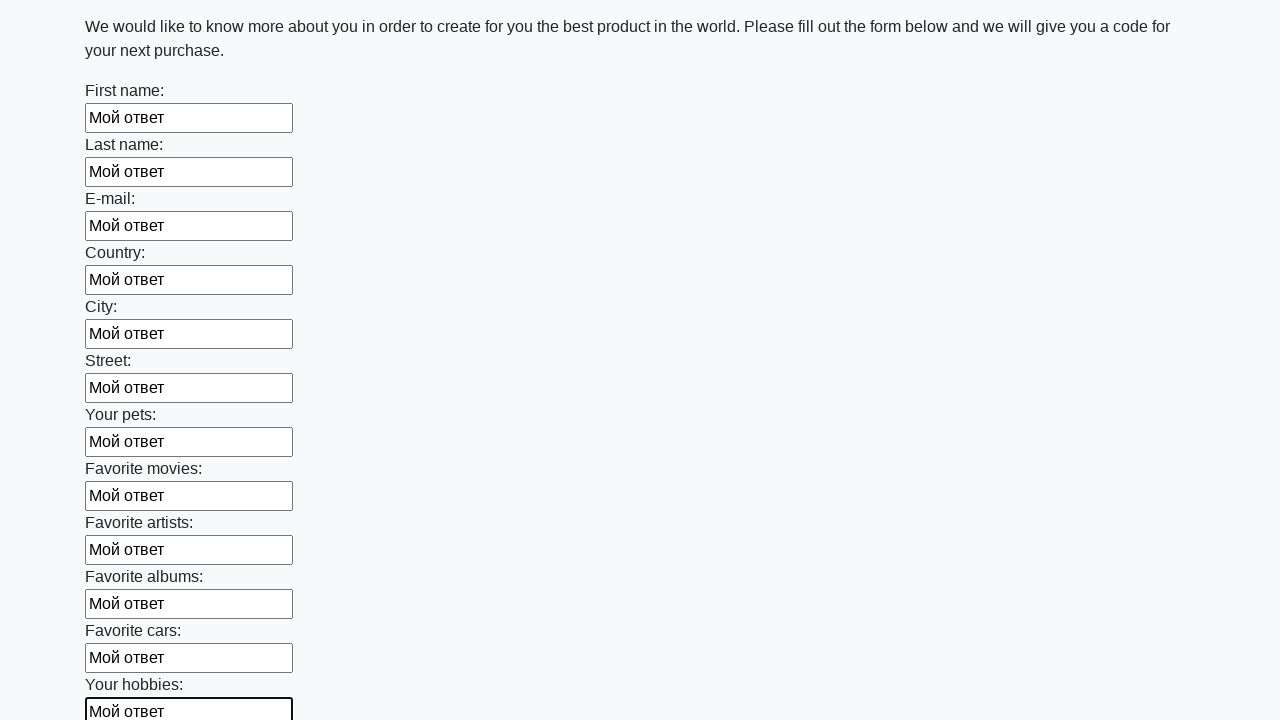

Filled an input field with 'Мой ответ' on input >> nth=12
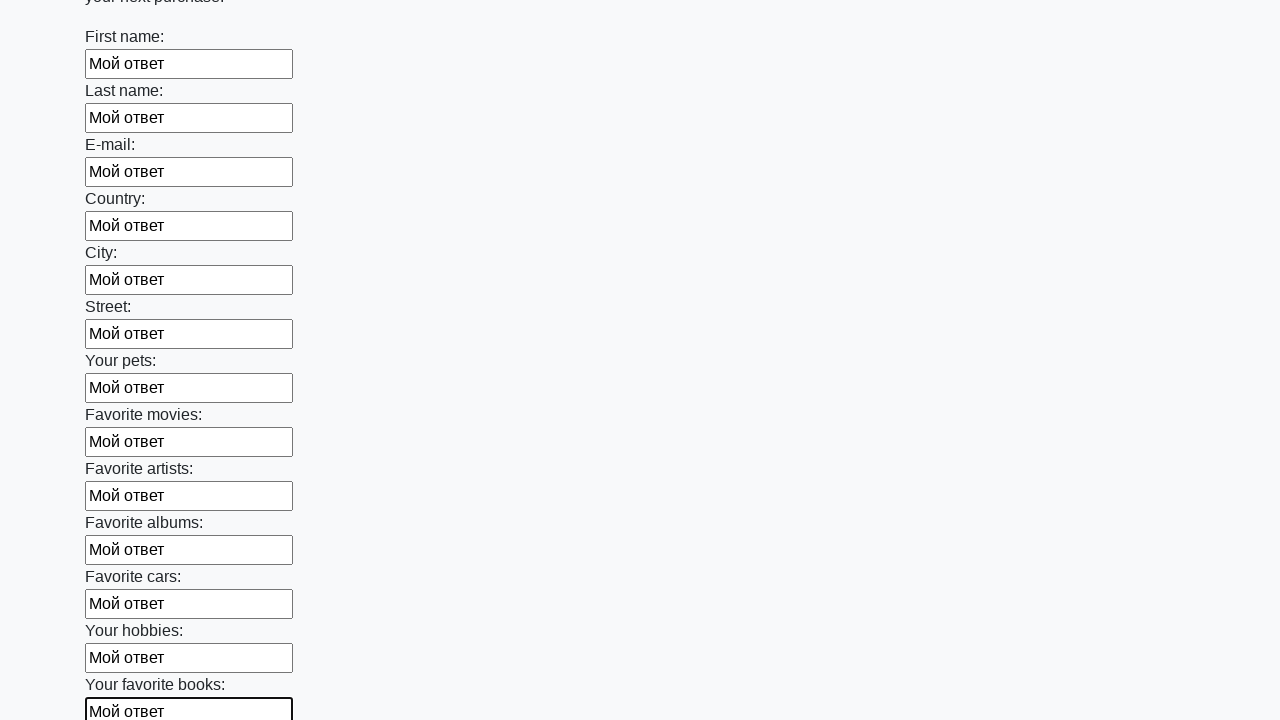

Filled an input field with 'Мой ответ' on input >> nth=13
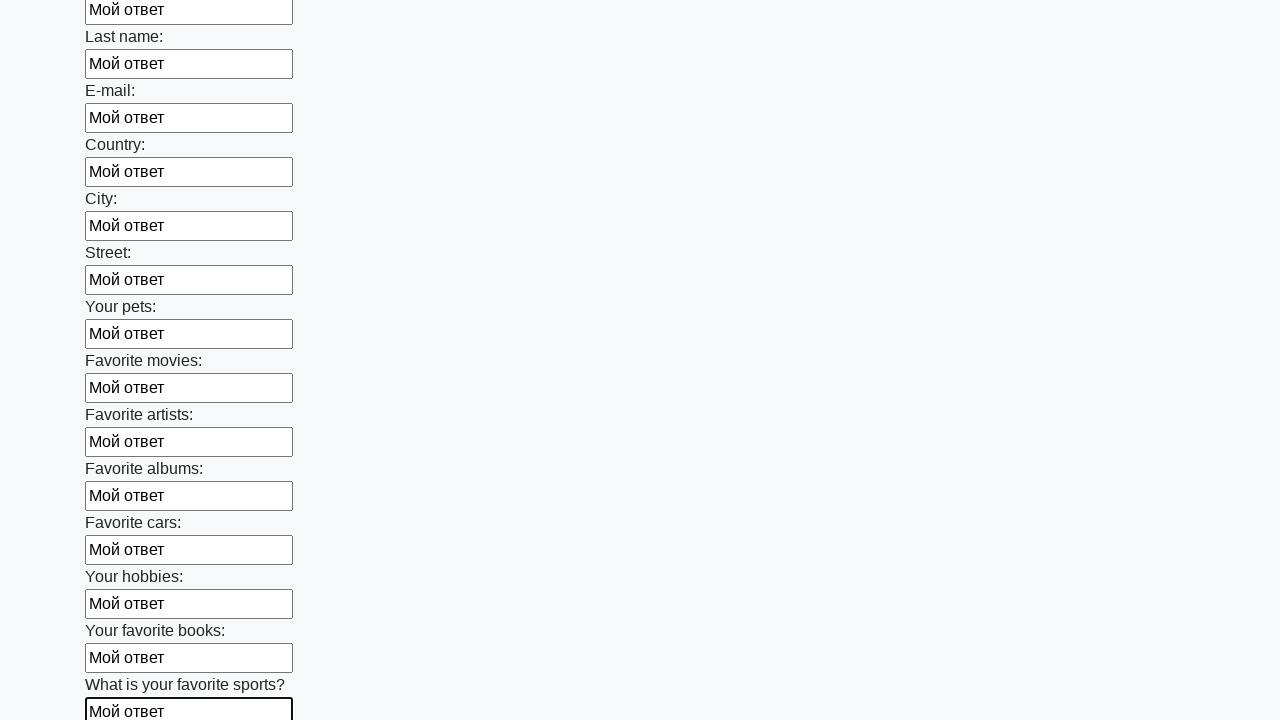

Filled an input field with 'Мой ответ' on input >> nth=14
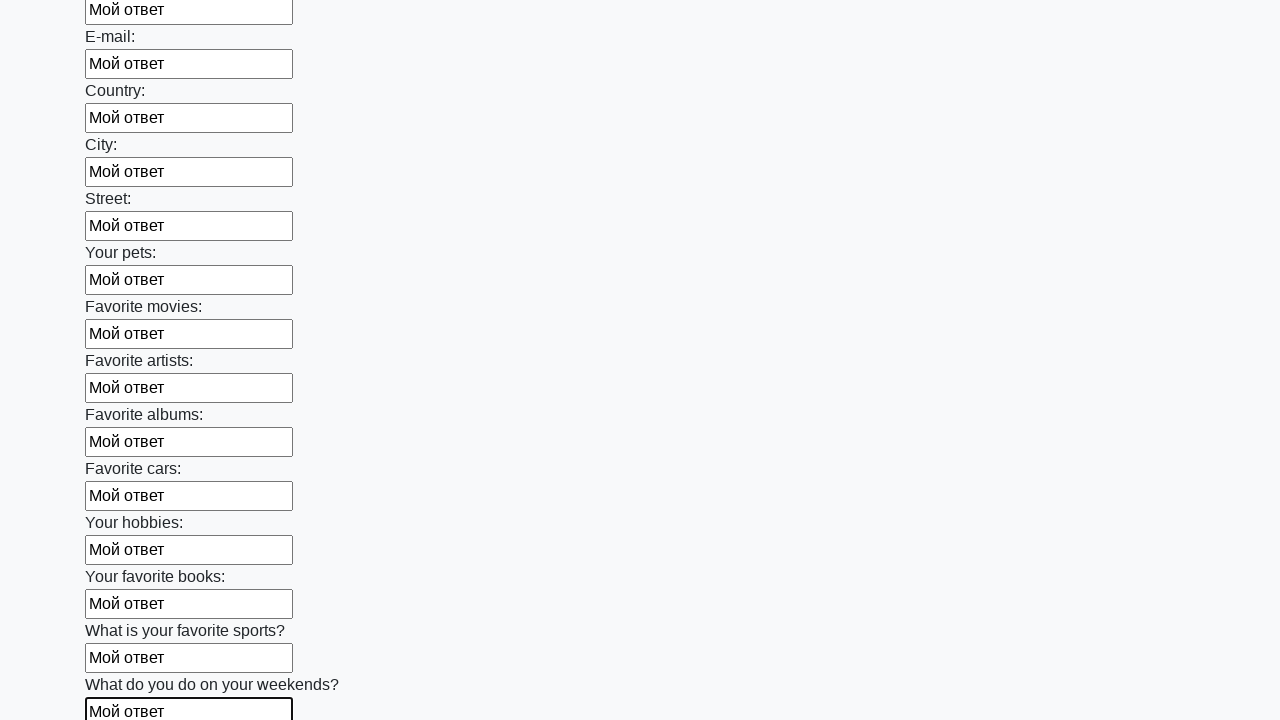

Filled an input field with 'Мой ответ' on input >> nth=15
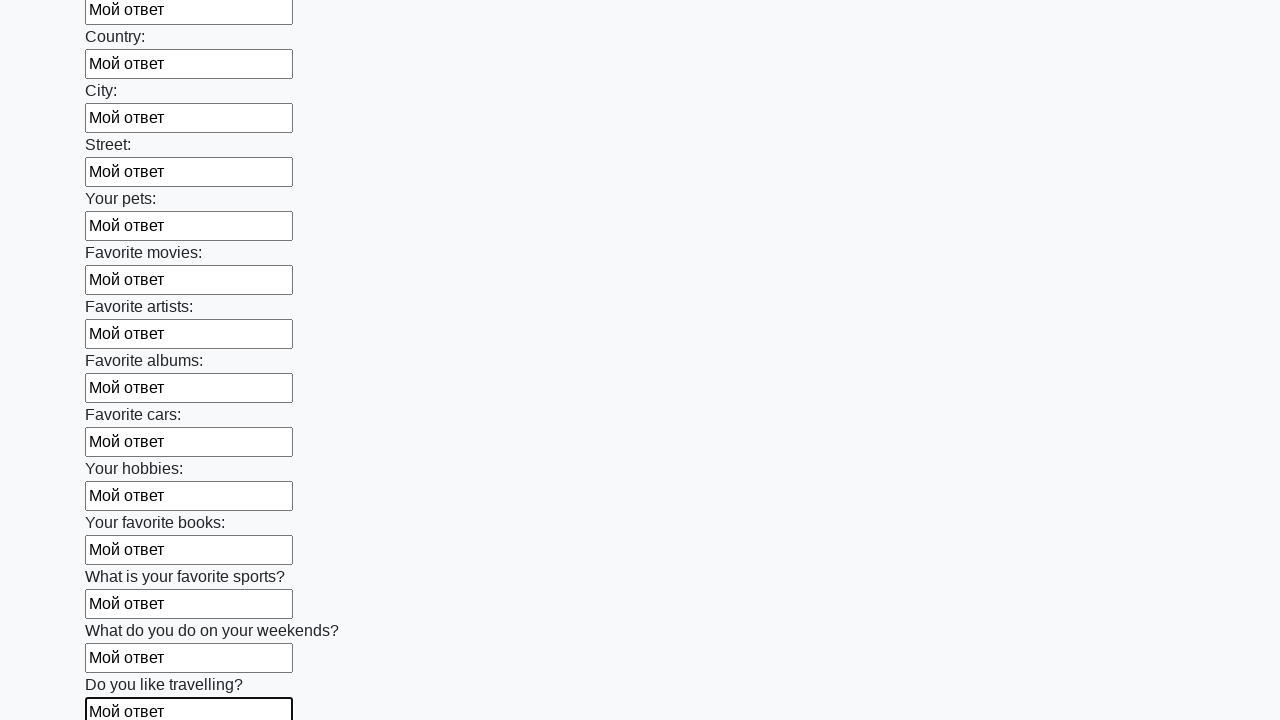

Filled an input field with 'Мой ответ' on input >> nth=16
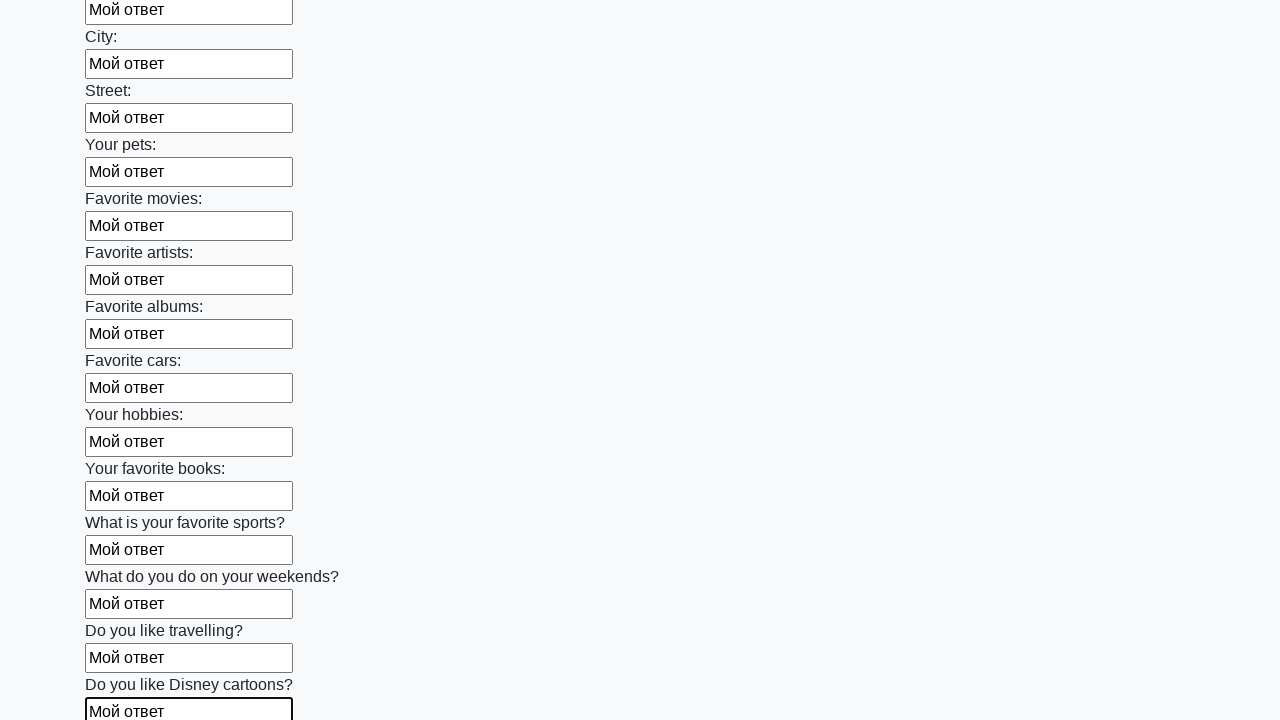

Filled an input field with 'Мой ответ' on input >> nth=17
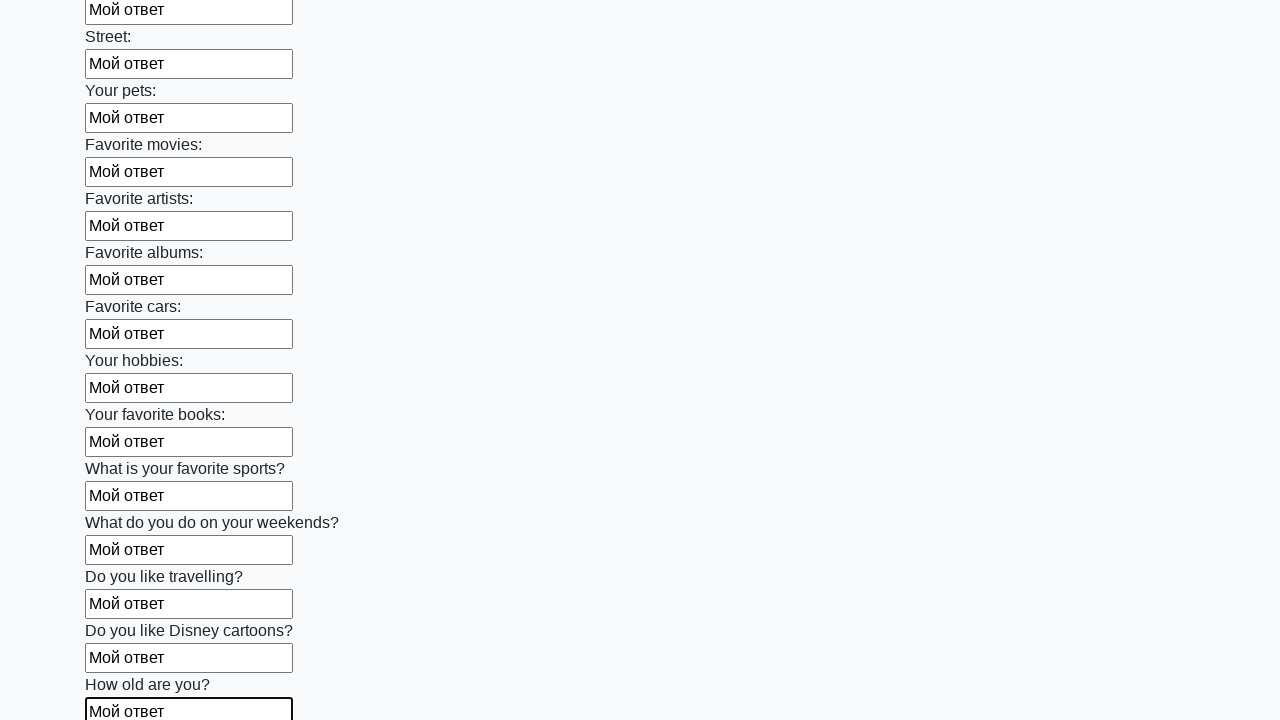

Filled an input field with 'Мой ответ' on input >> nth=18
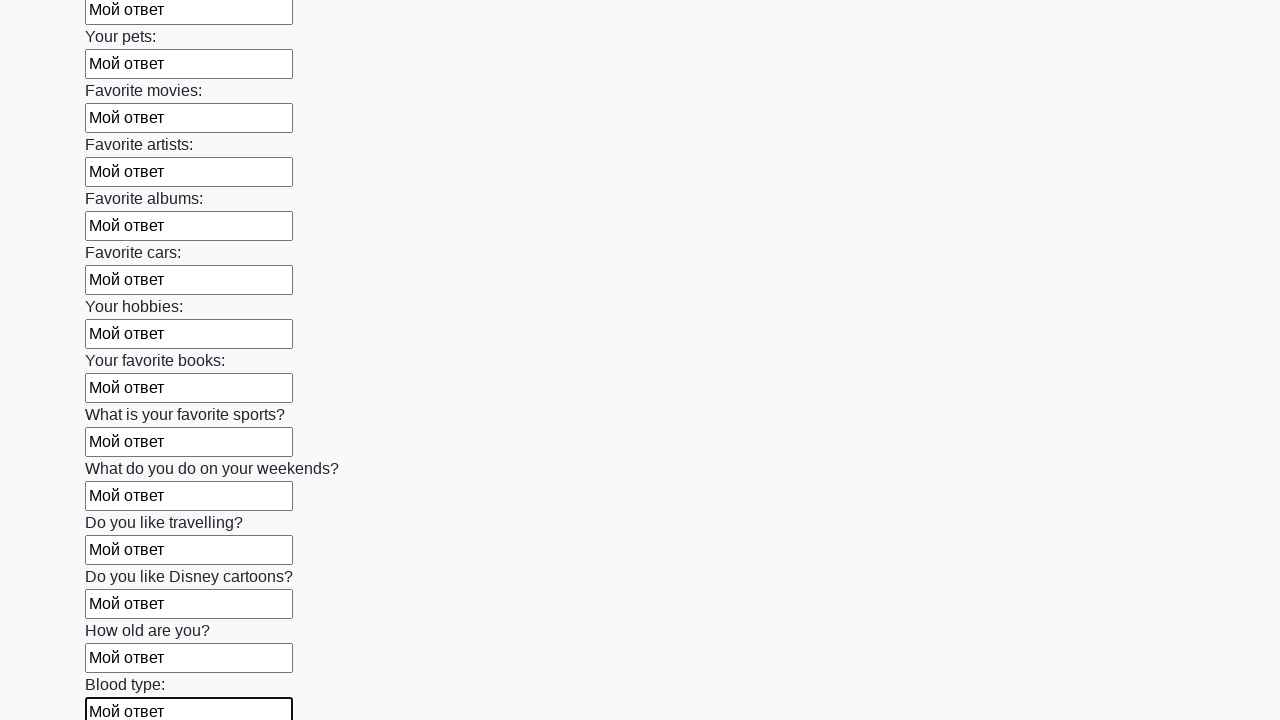

Filled an input field with 'Мой ответ' on input >> nth=19
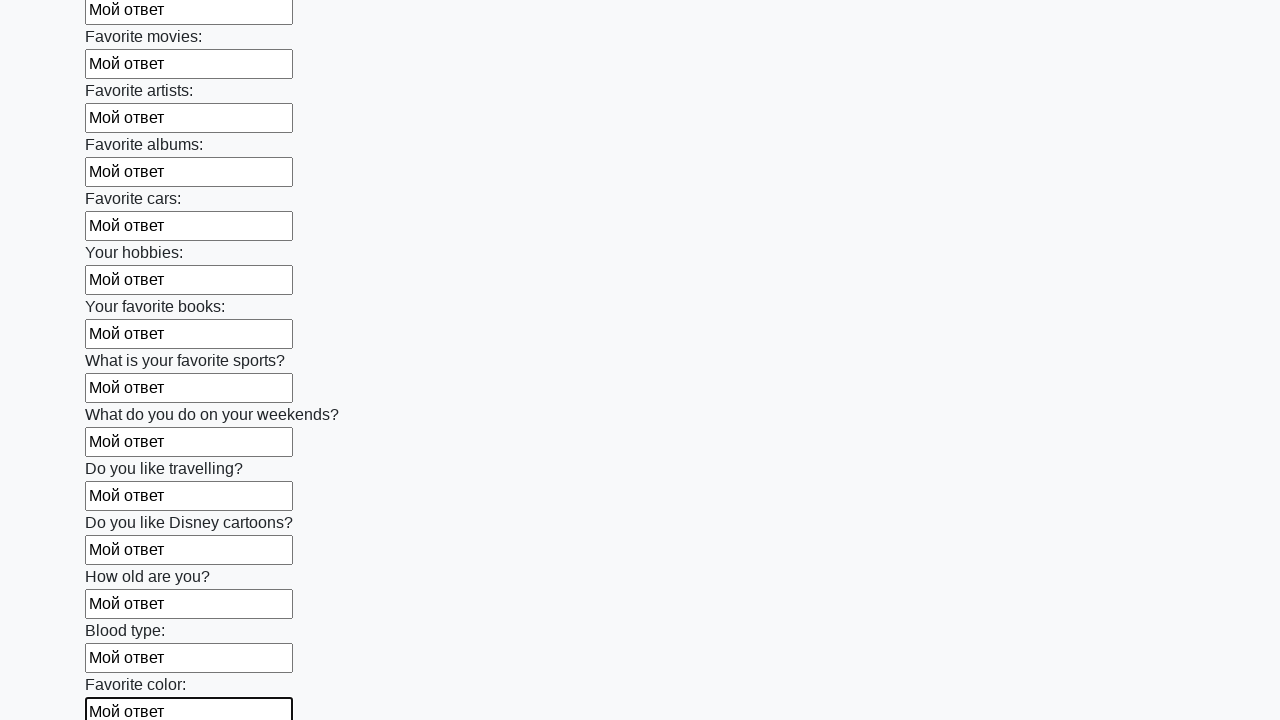

Filled an input field with 'Мой ответ' on input >> nth=20
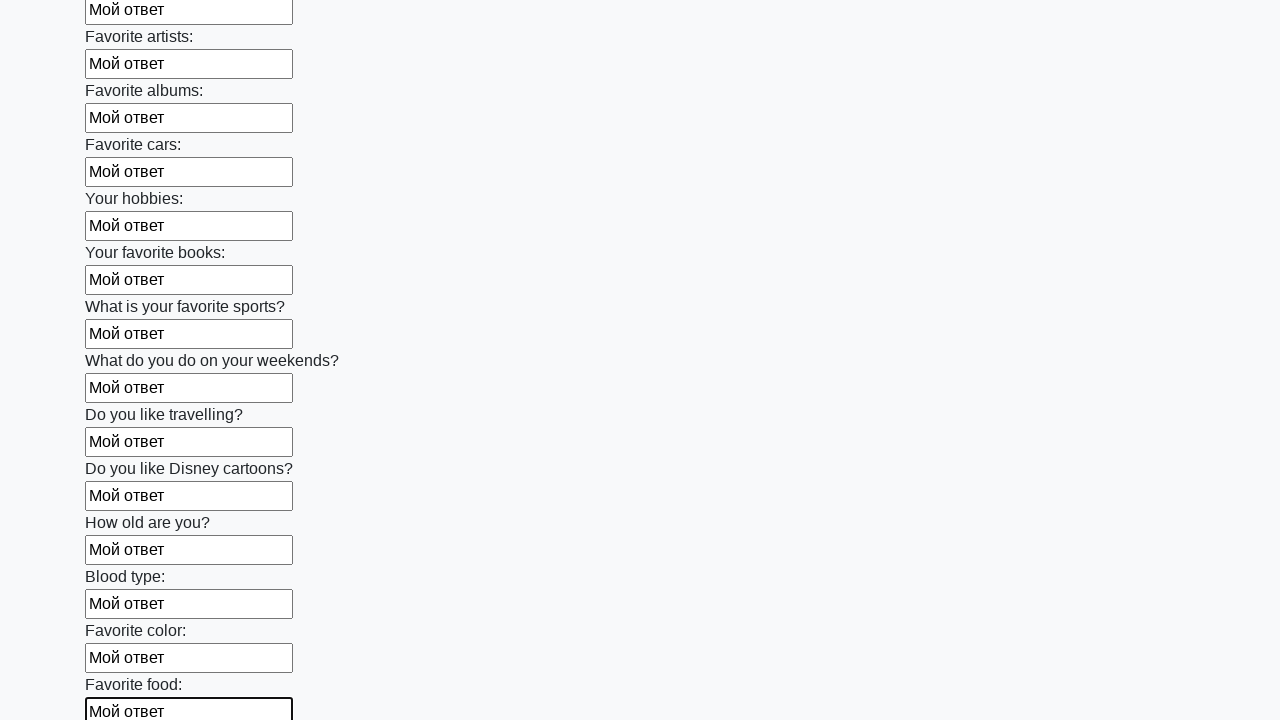

Filled an input field with 'Мой ответ' on input >> nth=21
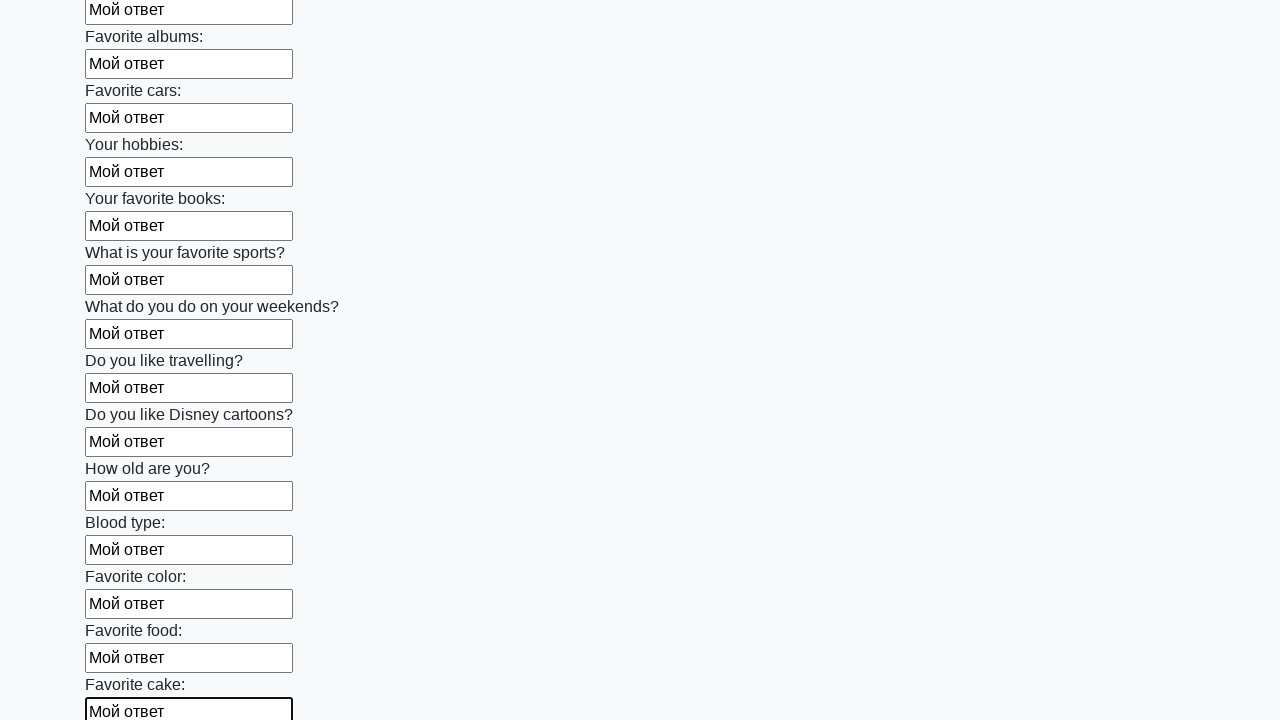

Filled an input field with 'Мой ответ' on input >> nth=22
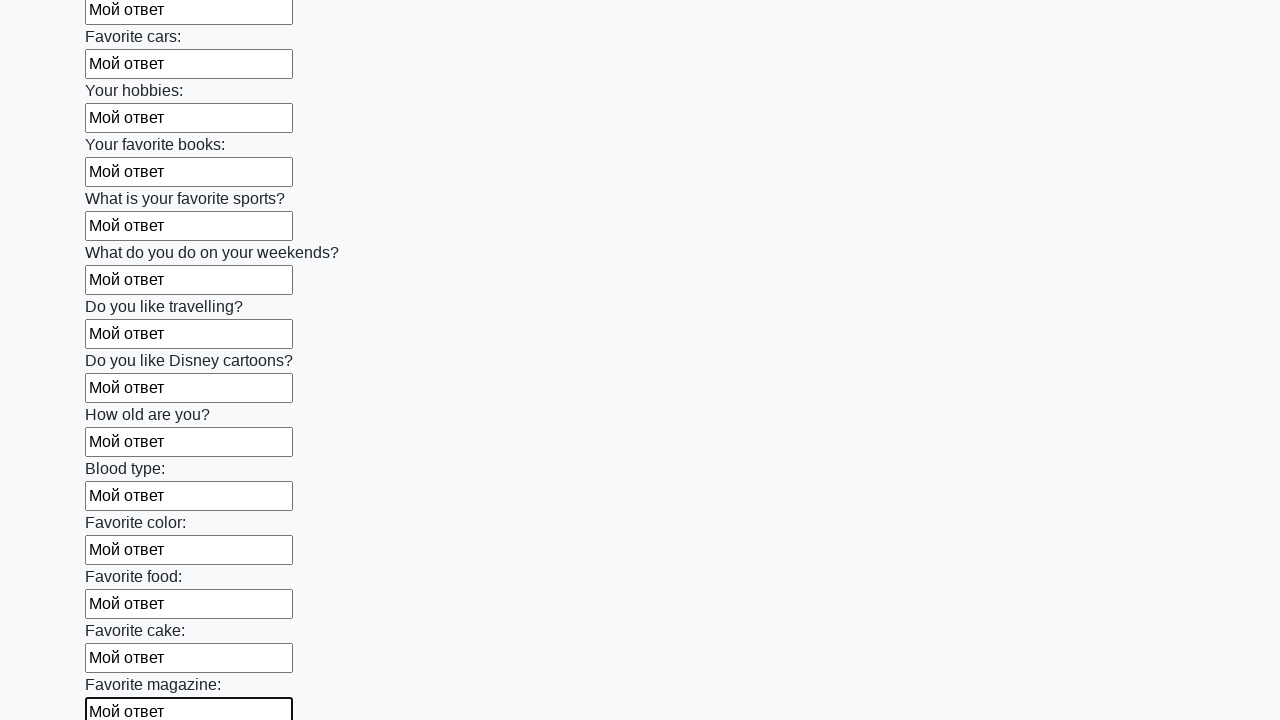

Filled an input field with 'Мой ответ' on input >> nth=23
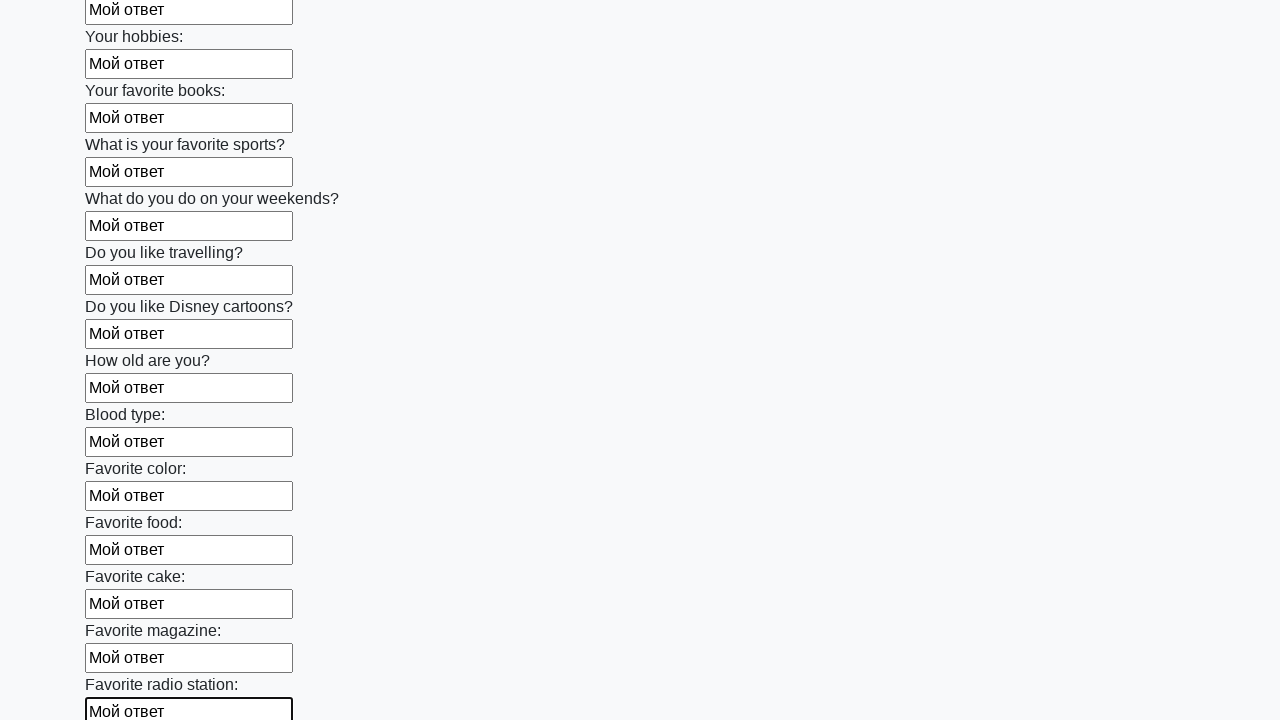

Filled an input field with 'Мой ответ' on input >> nth=24
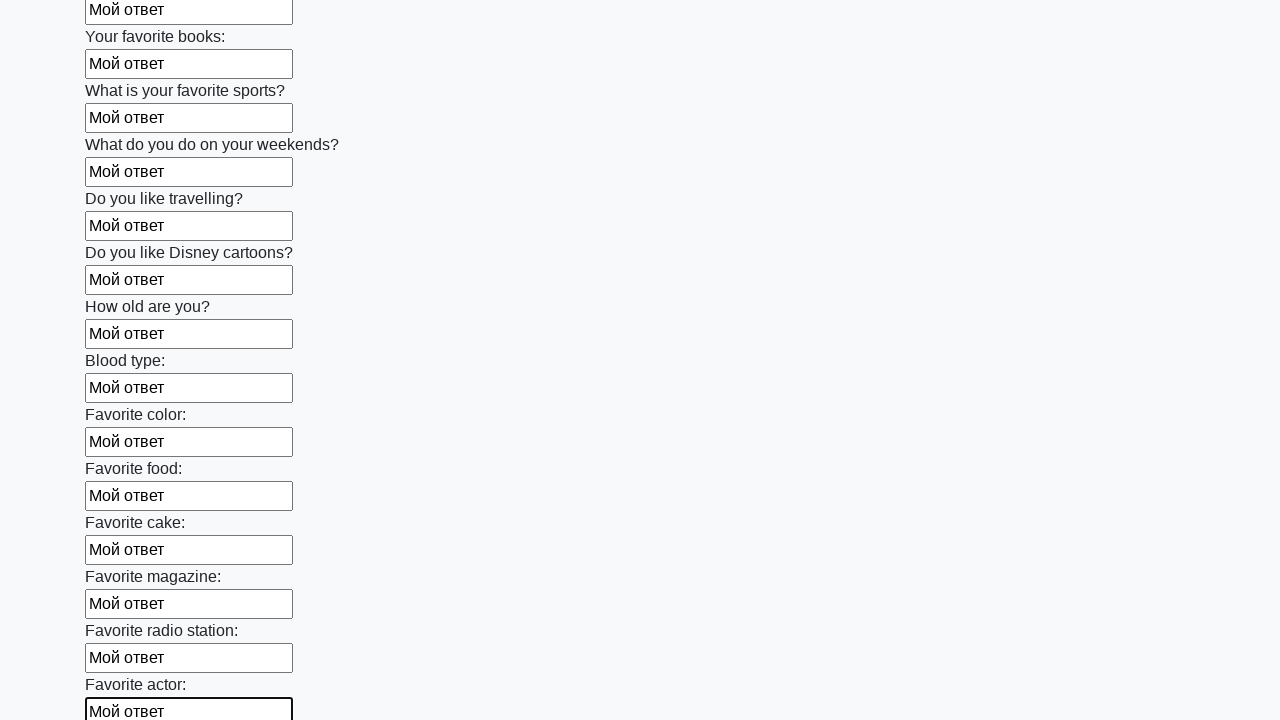

Filled an input field with 'Мой ответ' on input >> nth=25
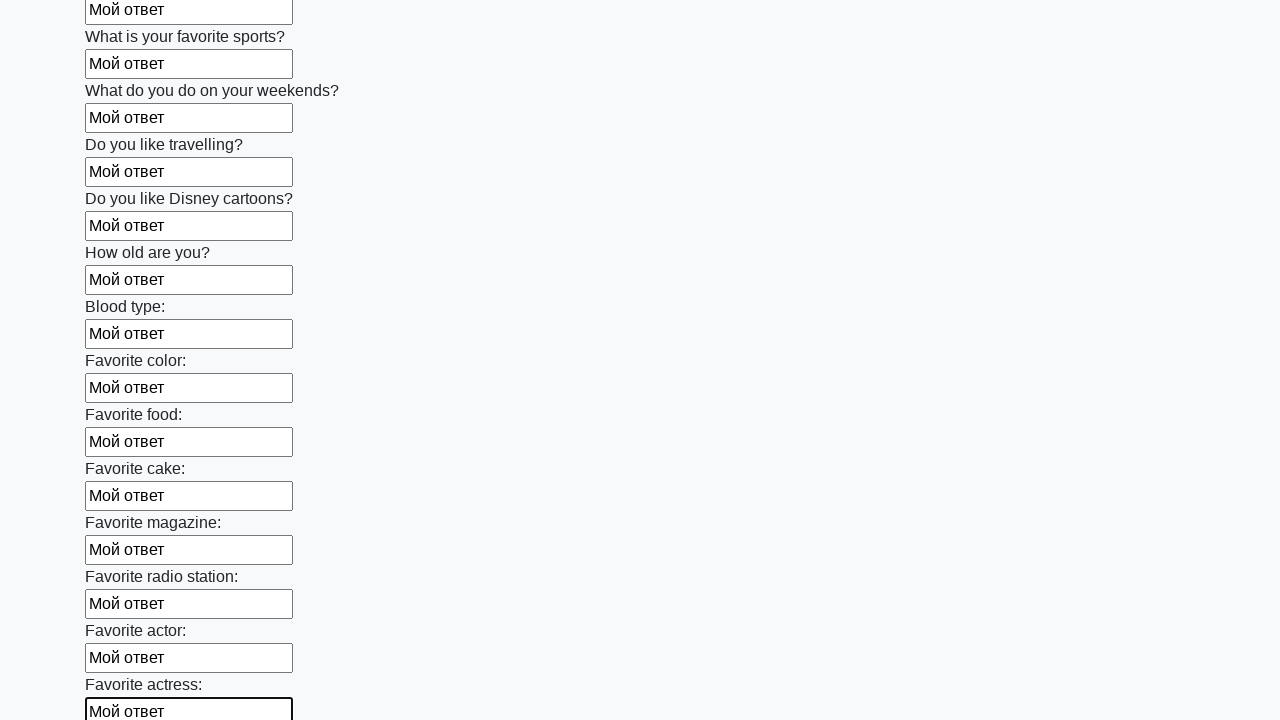

Filled an input field with 'Мой ответ' on input >> nth=26
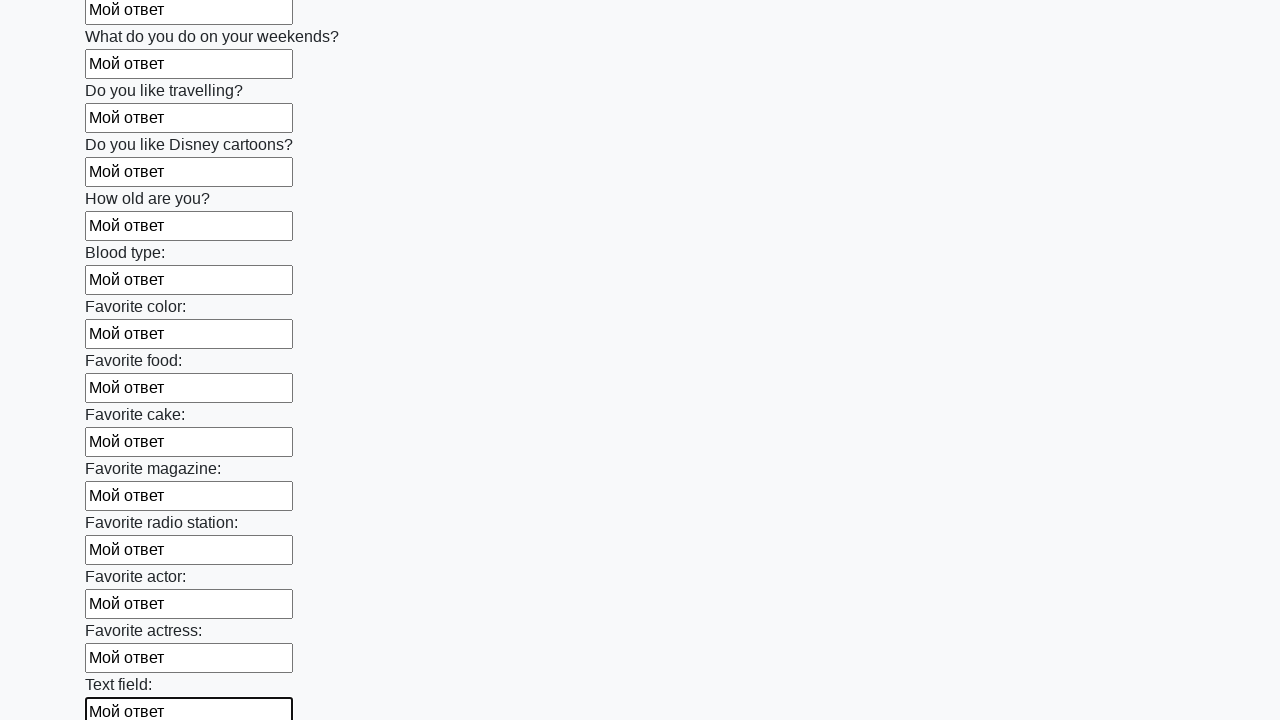

Filled an input field with 'Мой ответ' on input >> nth=27
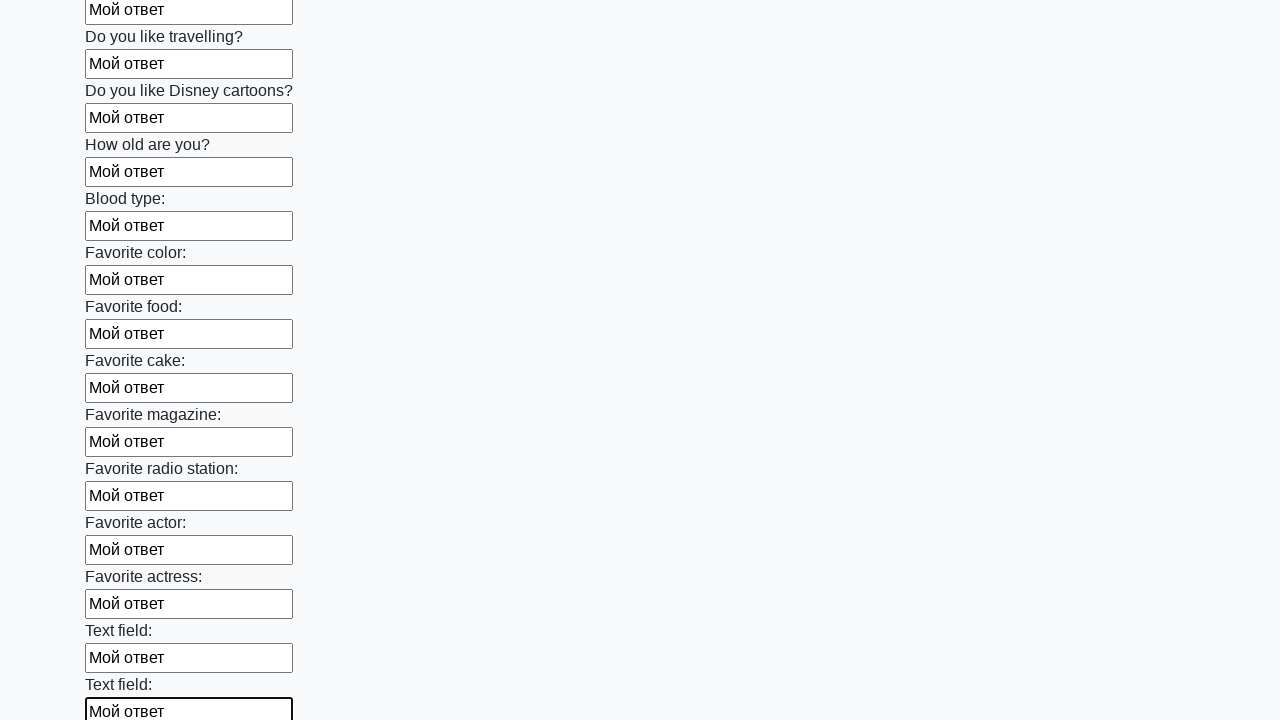

Filled an input field with 'Мой ответ' on input >> nth=28
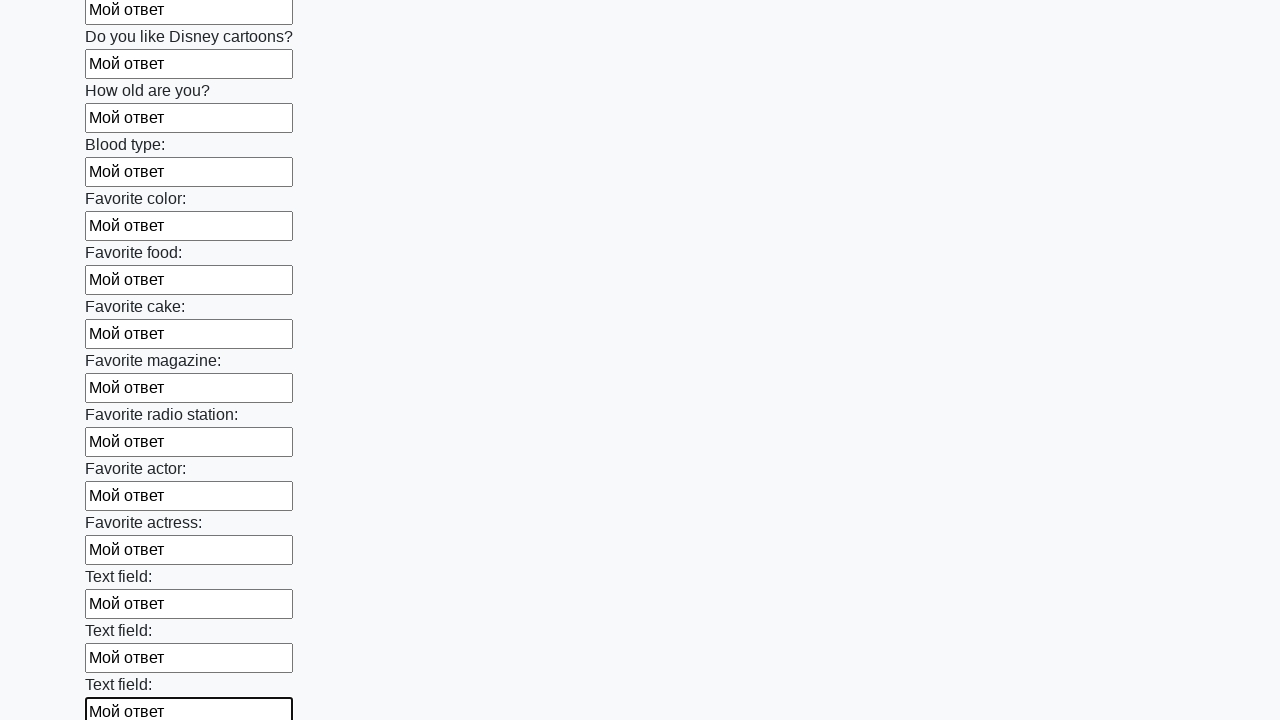

Filled an input field with 'Мой ответ' on input >> nth=29
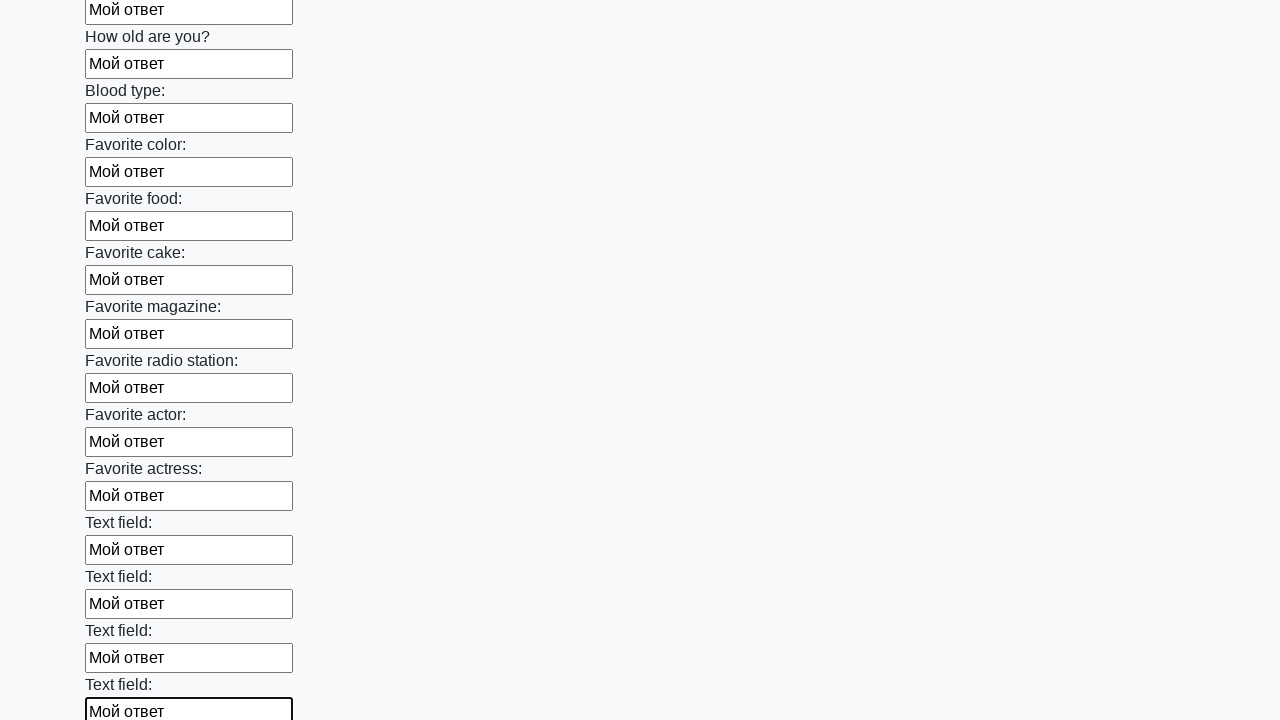

Filled an input field with 'Мой ответ' on input >> nth=30
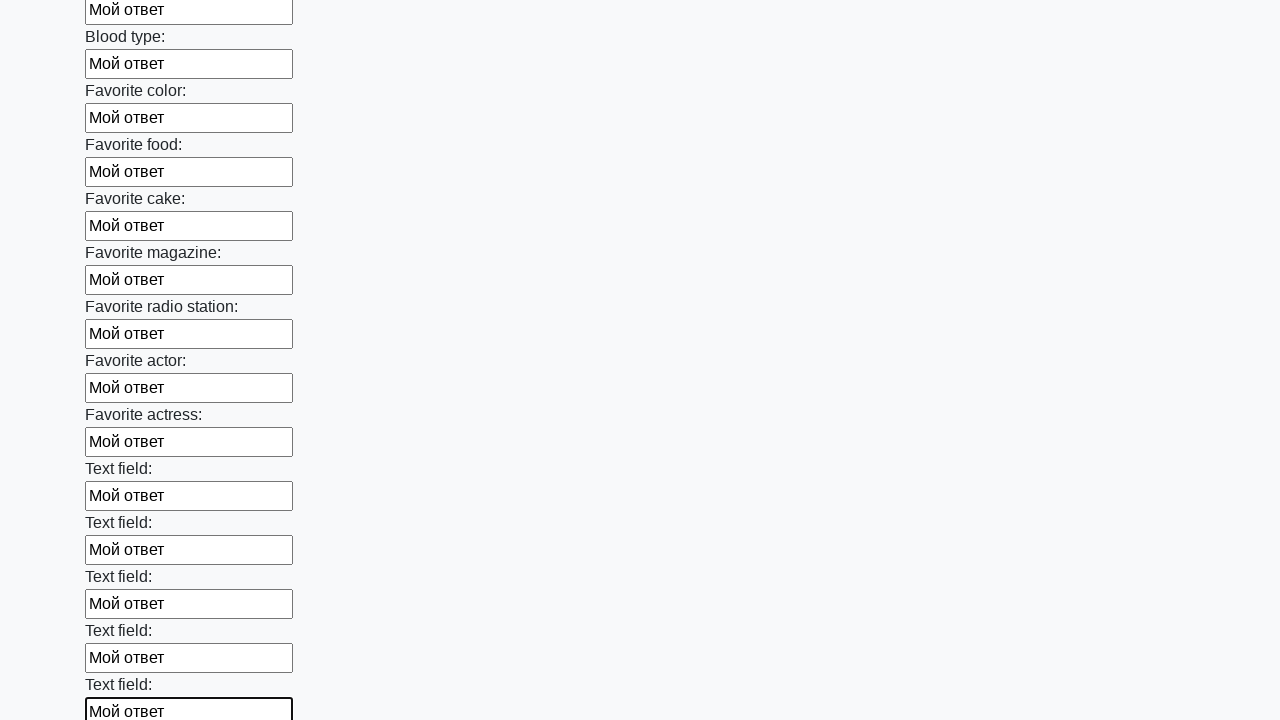

Filled an input field with 'Мой ответ' on input >> nth=31
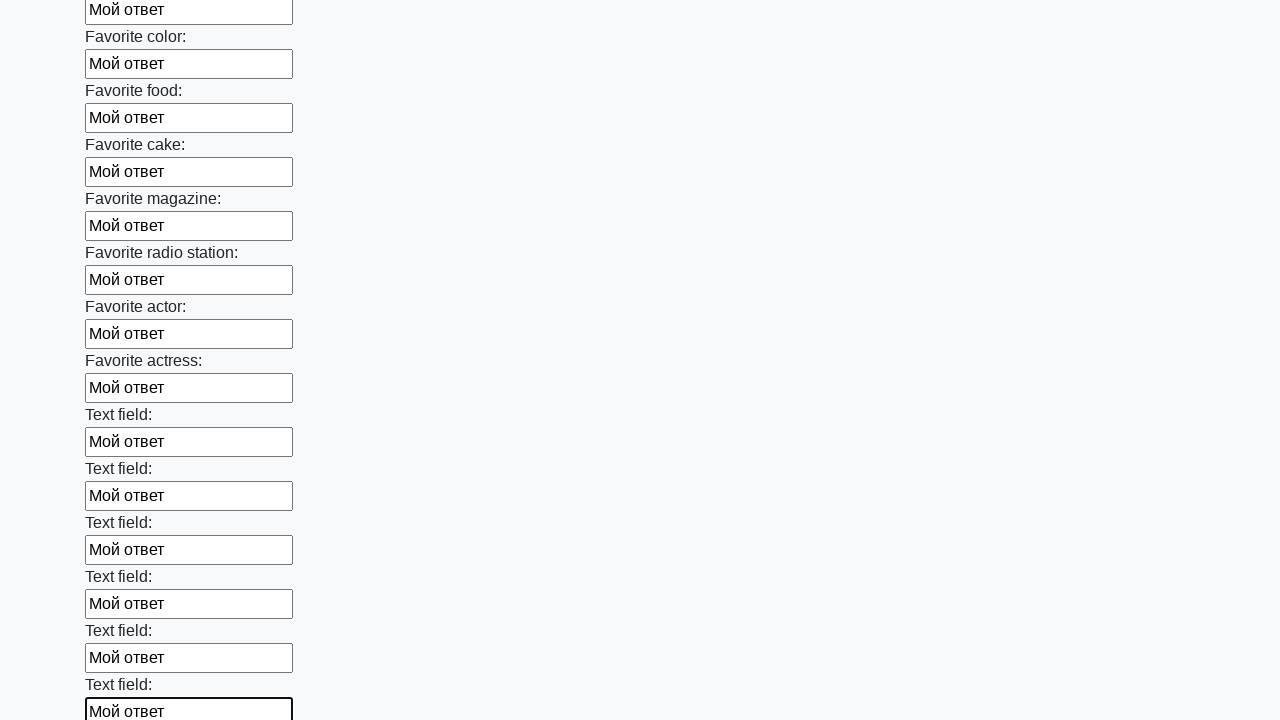

Filled an input field with 'Мой ответ' on input >> nth=32
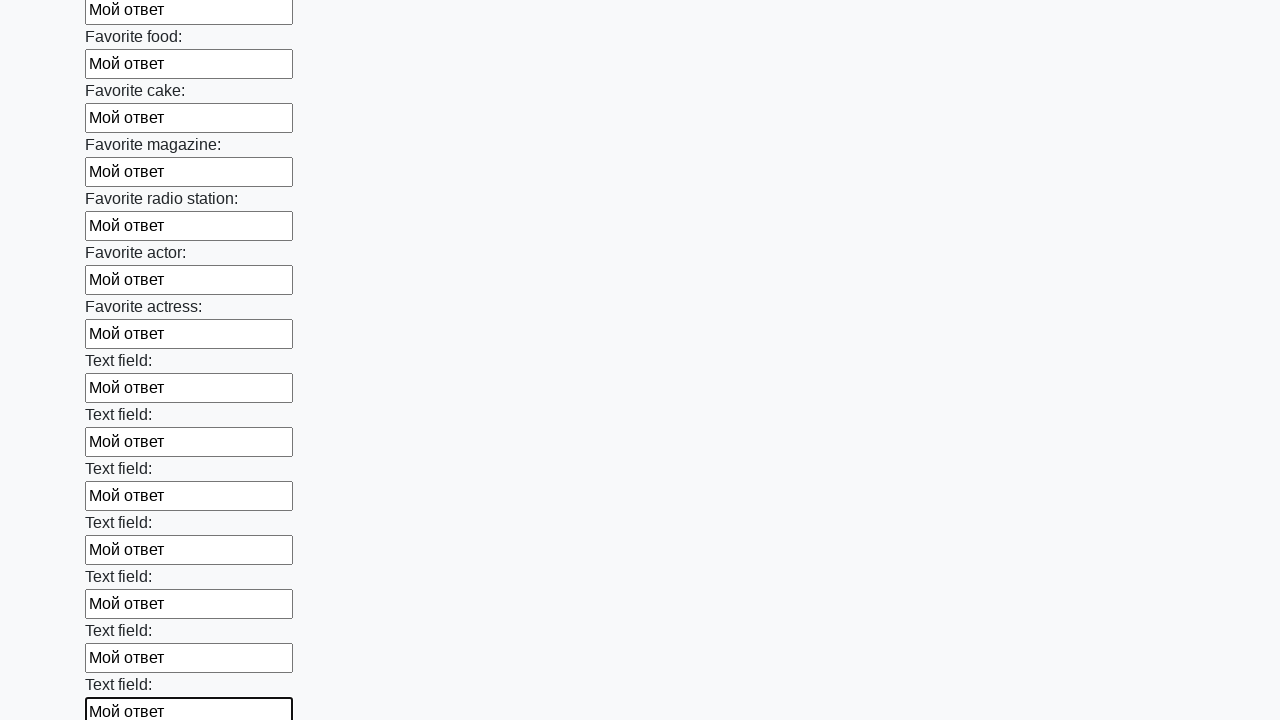

Filled an input field with 'Мой ответ' on input >> nth=33
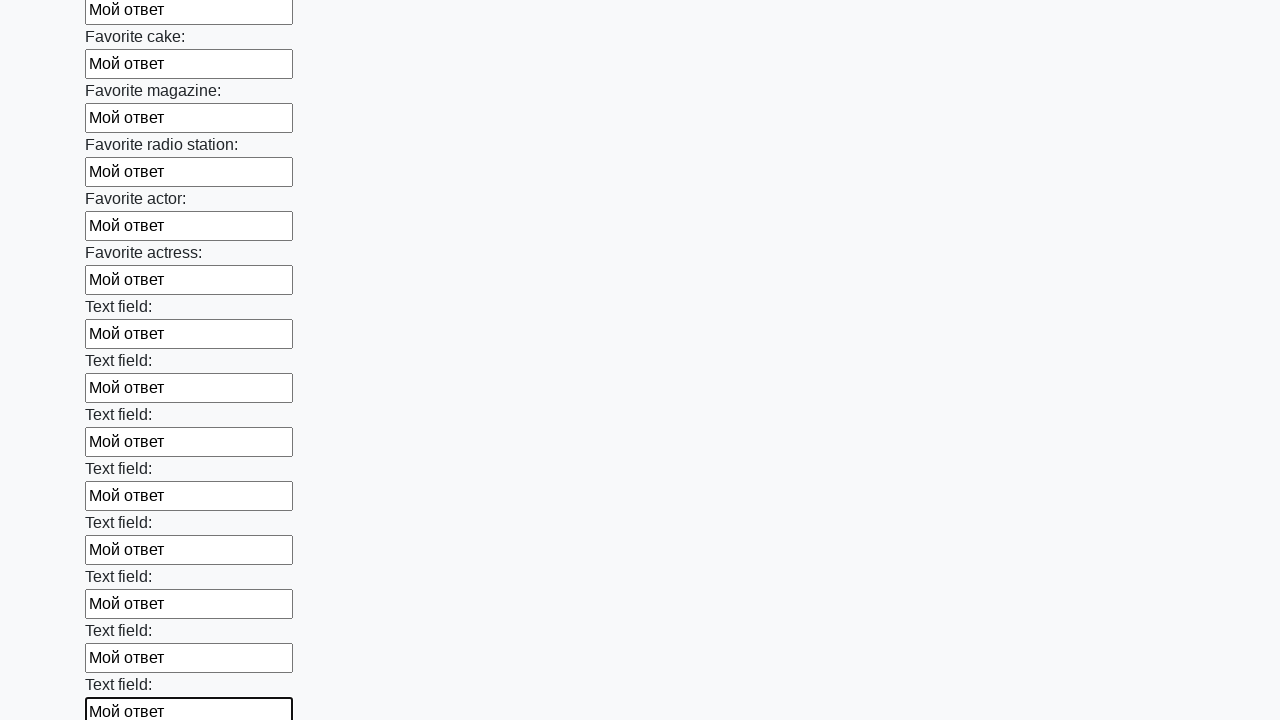

Filled an input field with 'Мой ответ' on input >> nth=34
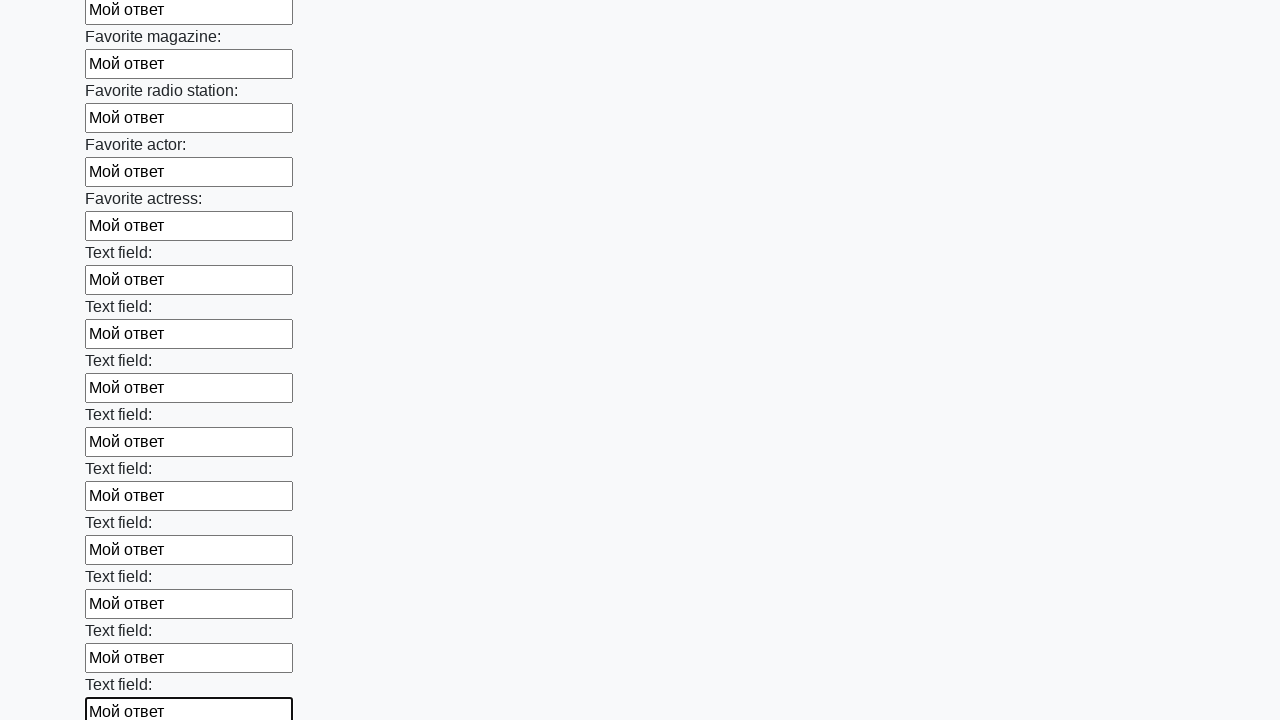

Filled an input field with 'Мой ответ' on input >> nth=35
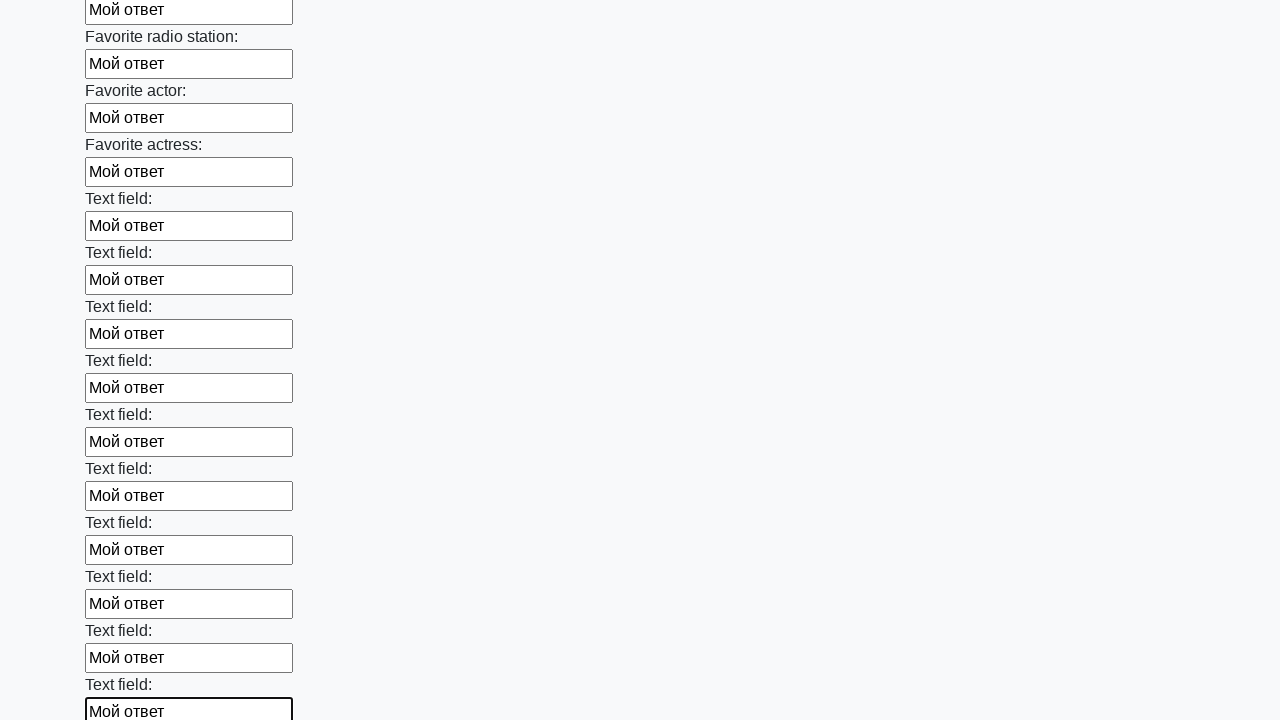

Filled an input field with 'Мой ответ' on input >> nth=36
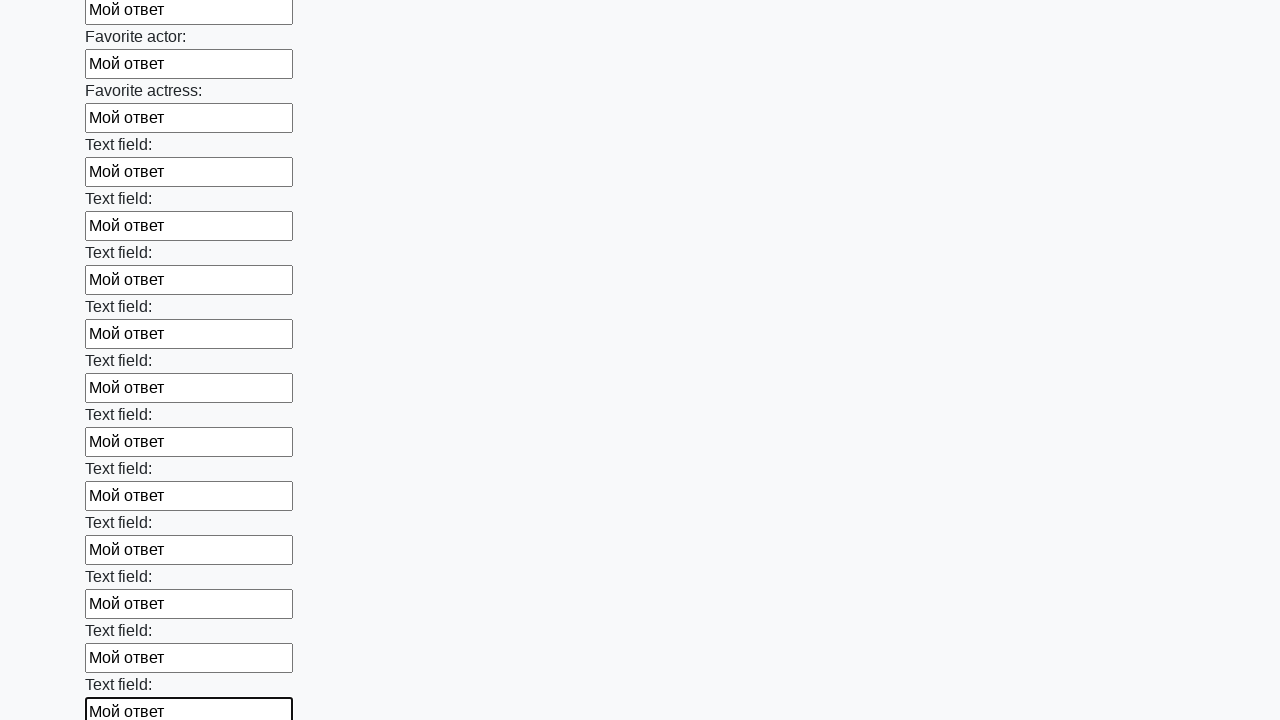

Filled an input field with 'Мой ответ' on input >> nth=37
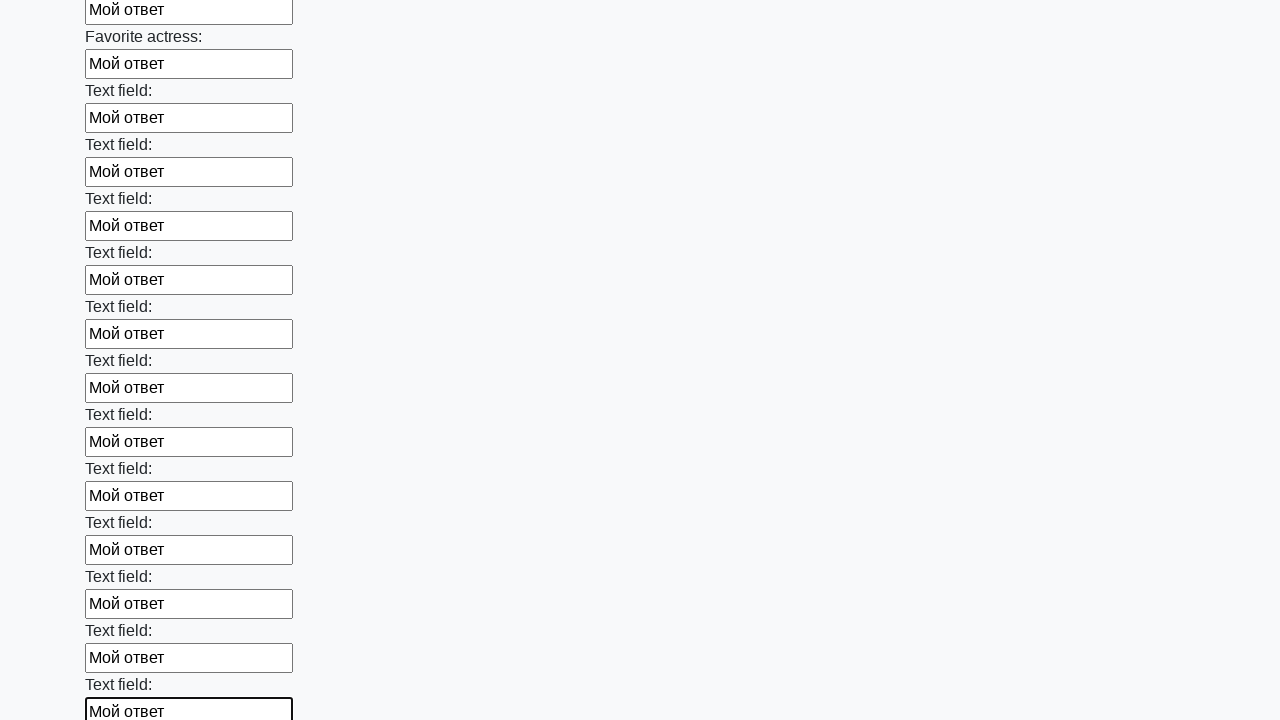

Filled an input field with 'Мой ответ' on input >> nth=38
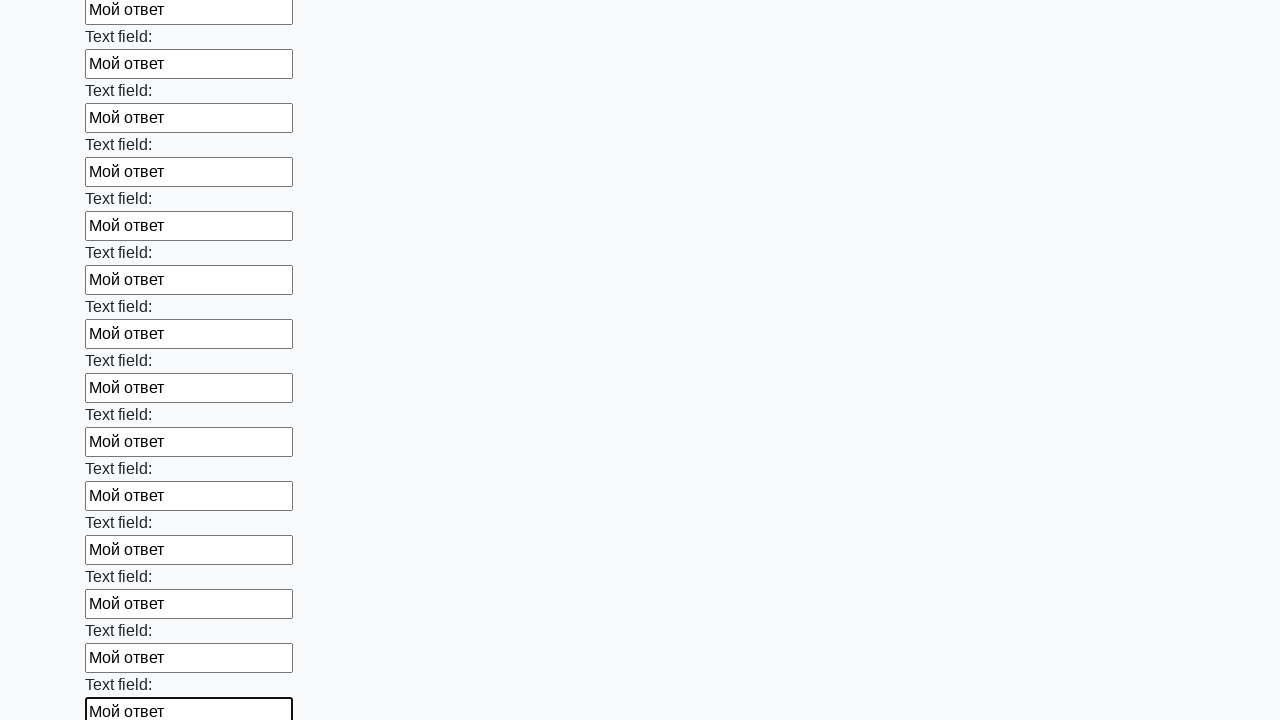

Filled an input field with 'Мой ответ' on input >> nth=39
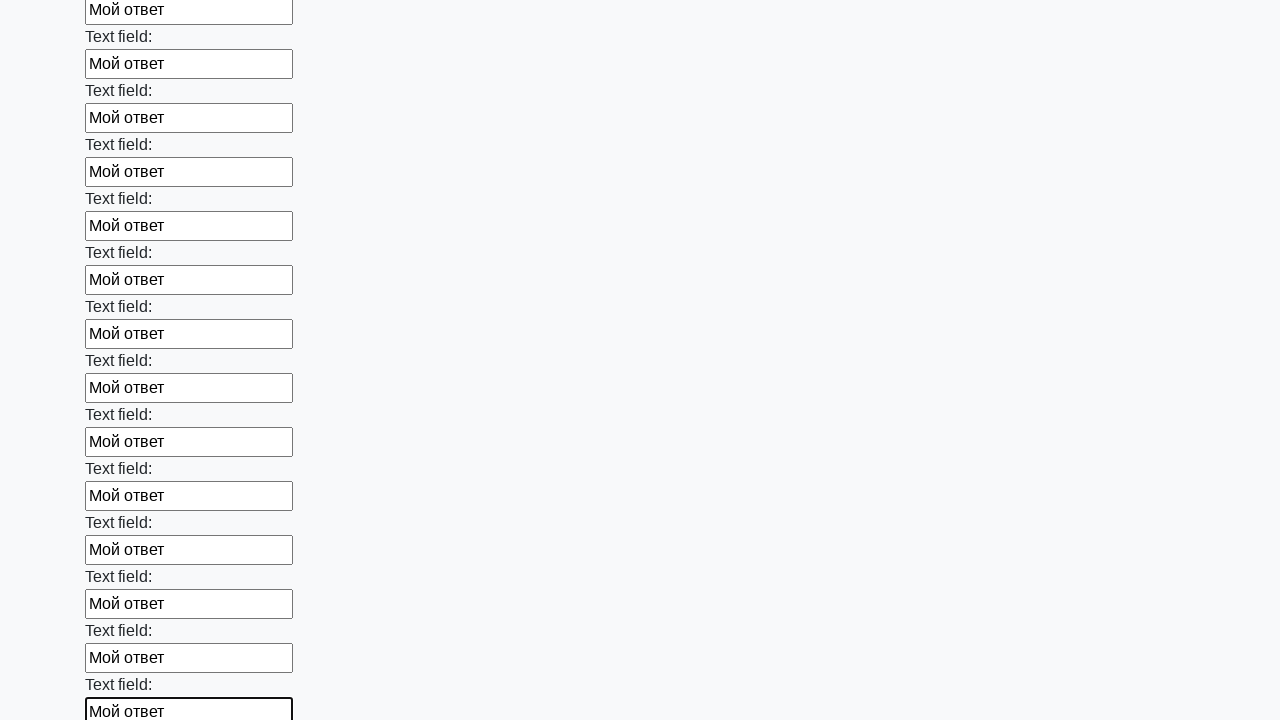

Filled an input field with 'Мой ответ' on input >> nth=40
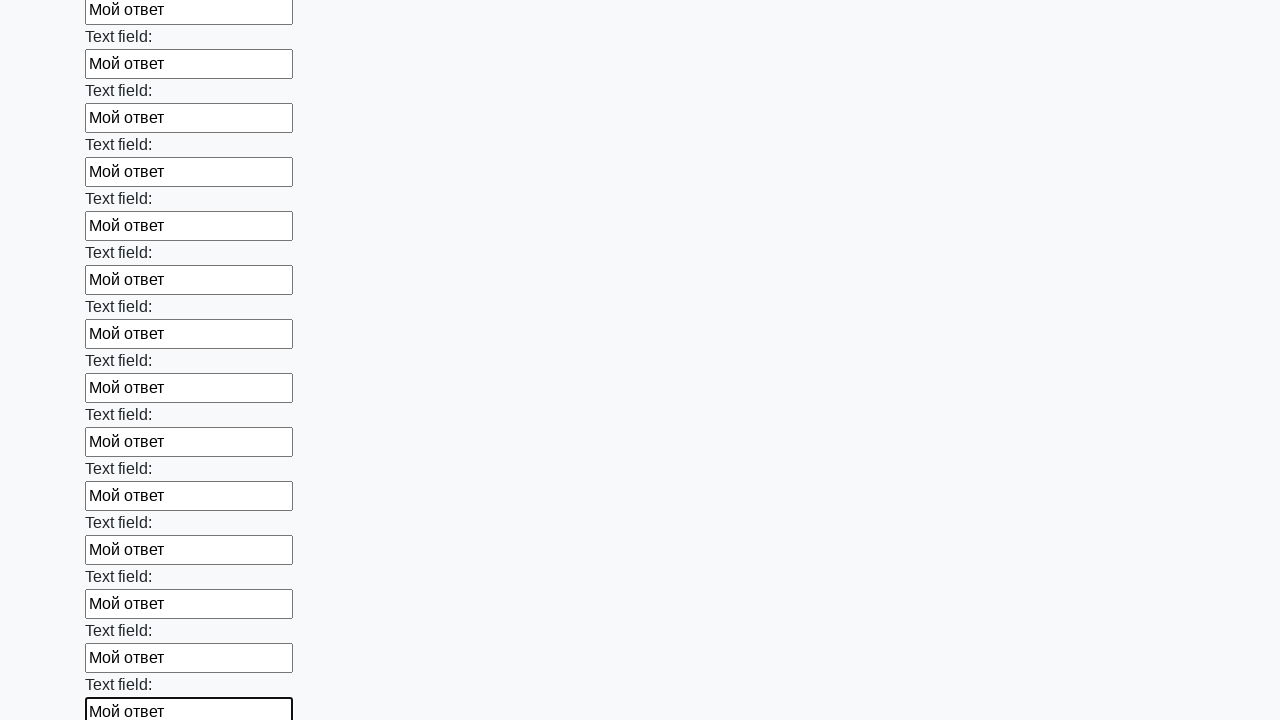

Filled an input field with 'Мой ответ' on input >> nth=41
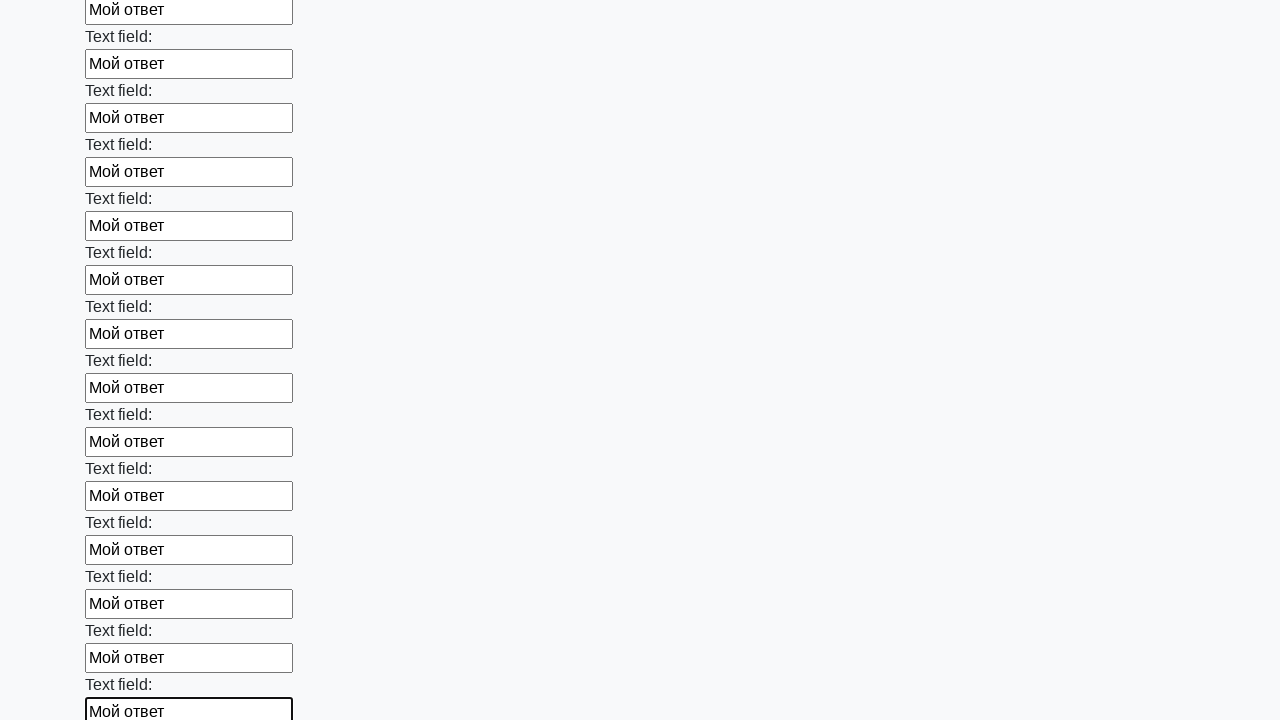

Filled an input field with 'Мой ответ' on input >> nth=42
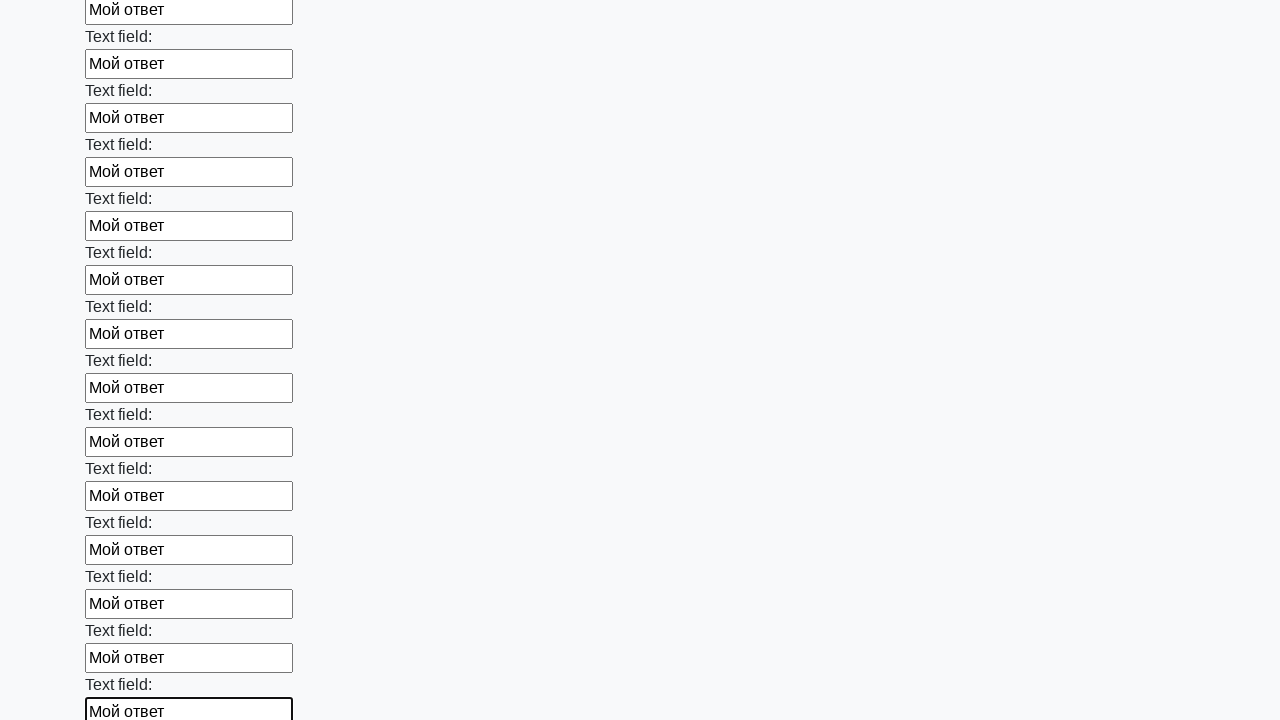

Filled an input field with 'Мой ответ' on input >> nth=43
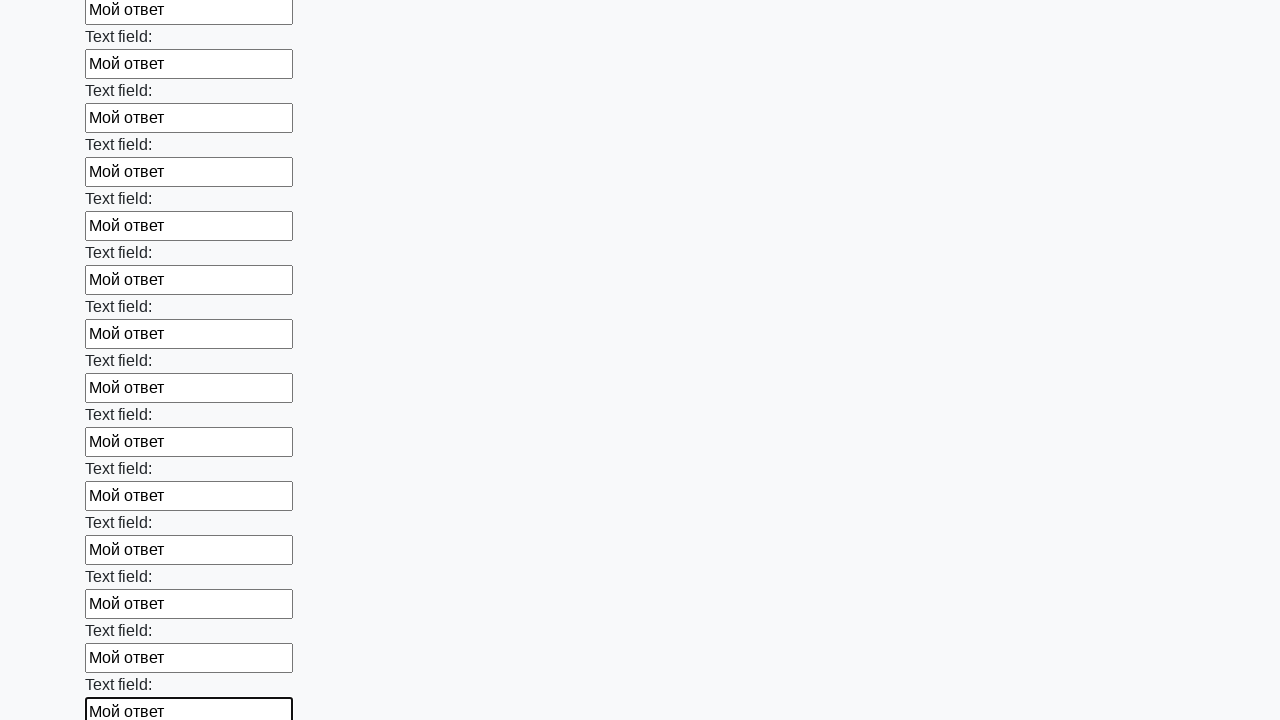

Filled an input field with 'Мой ответ' on input >> nth=44
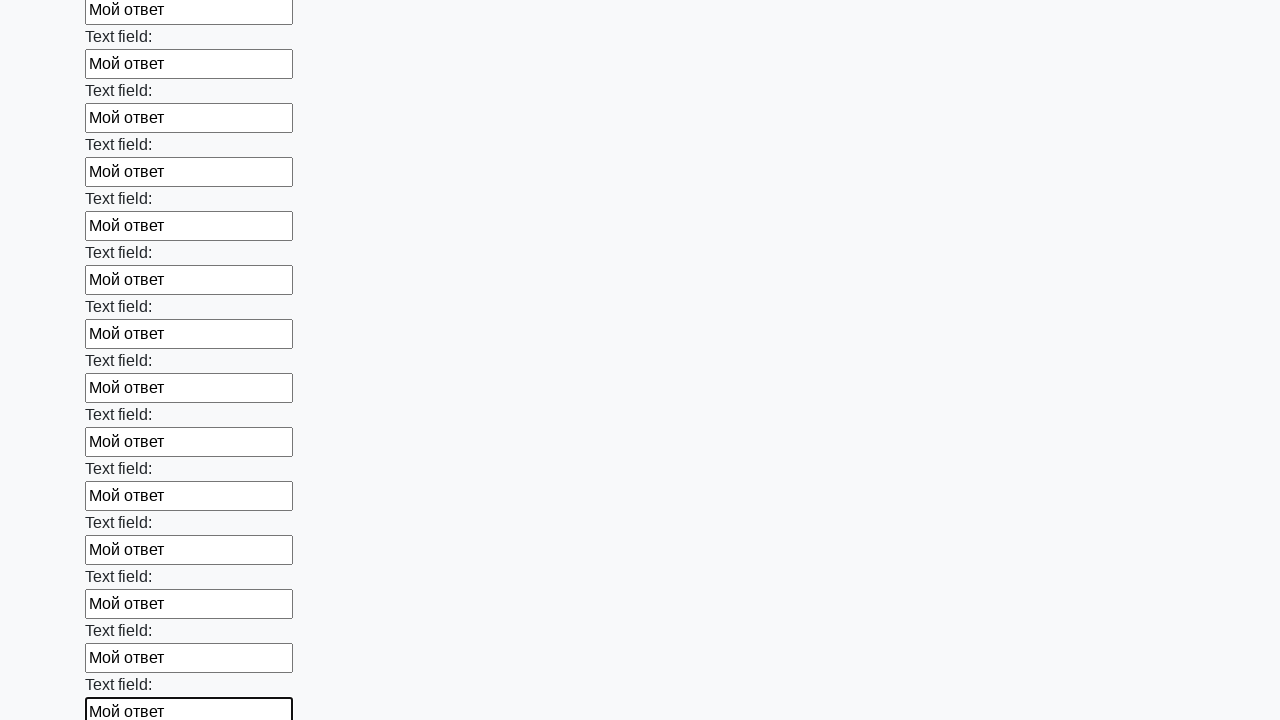

Filled an input field with 'Мой ответ' on input >> nth=45
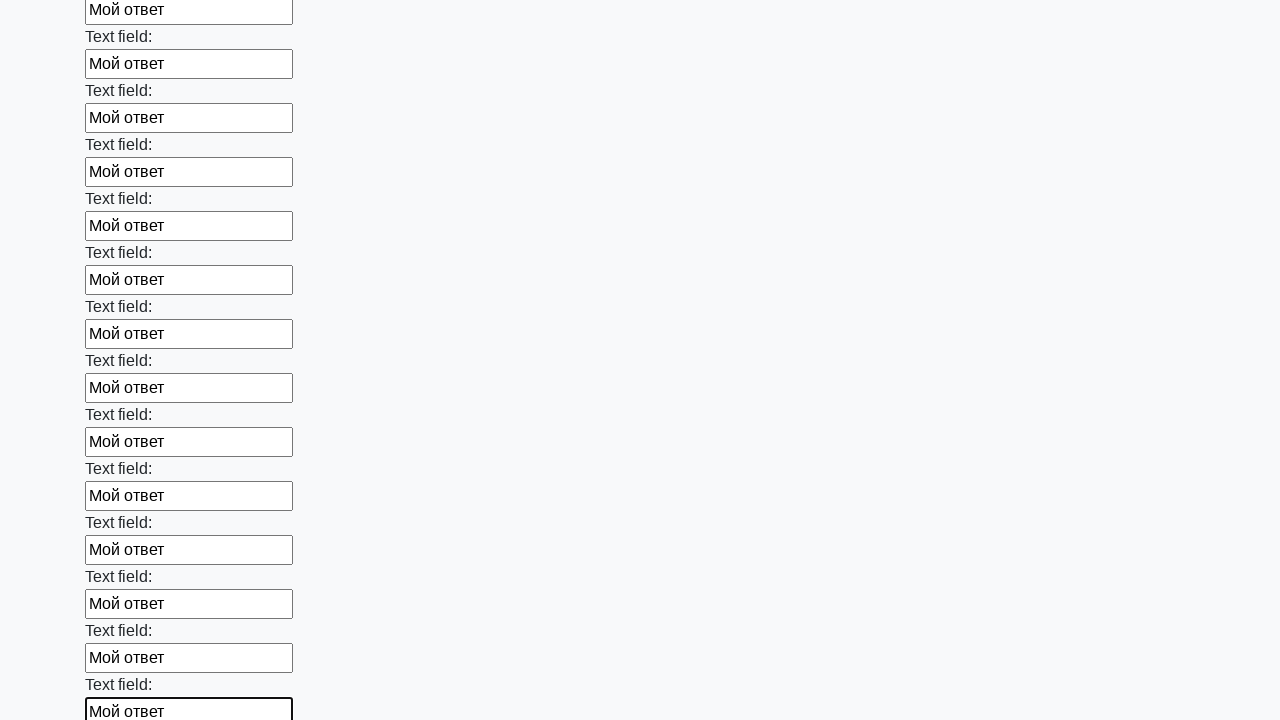

Filled an input field with 'Мой ответ' on input >> nth=46
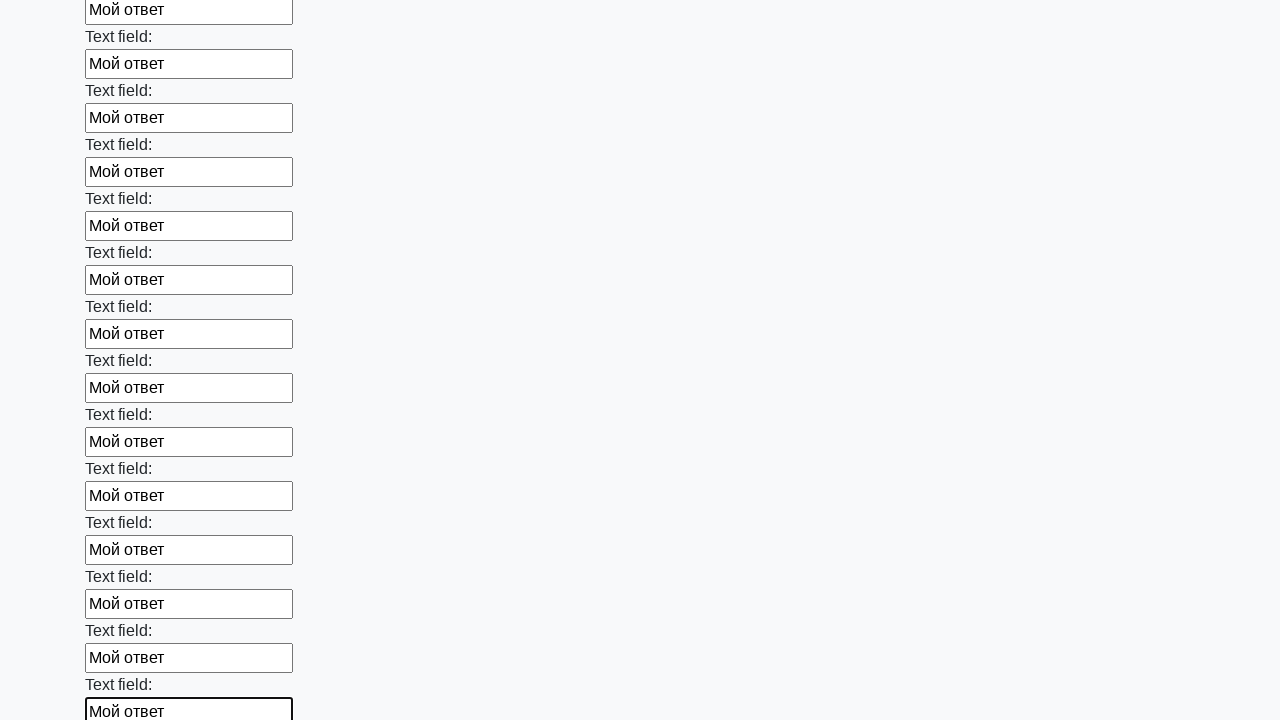

Filled an input field with 'Мой ответ' on input >> nth=47
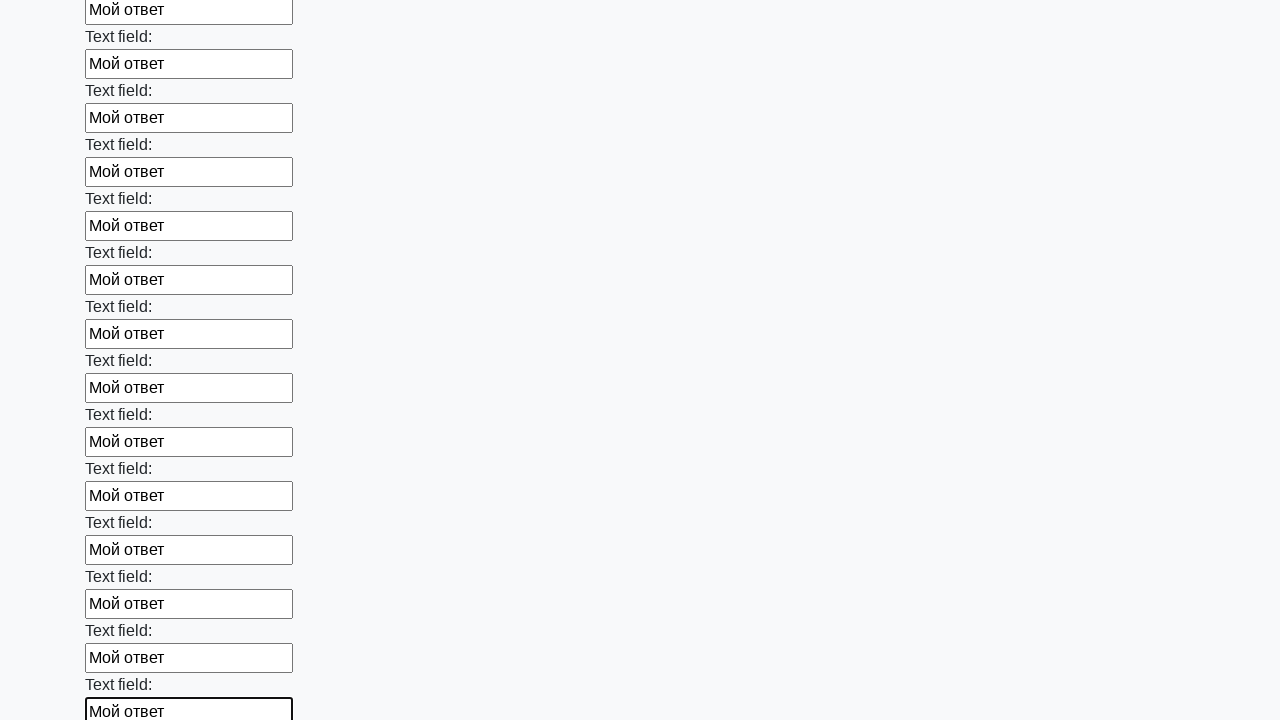

Filled an input field with 'Мой ответ' on input >> nth=48
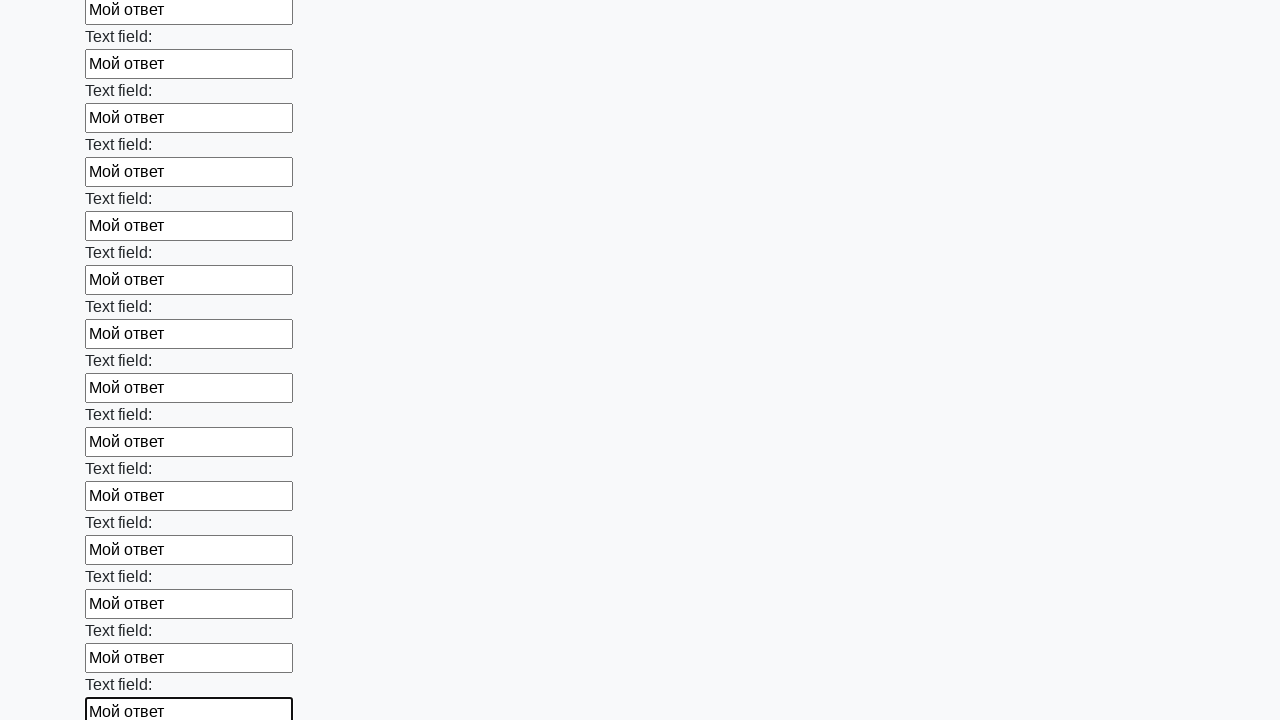

Filled an input field with 'Мой ответ' on input >> nth=49
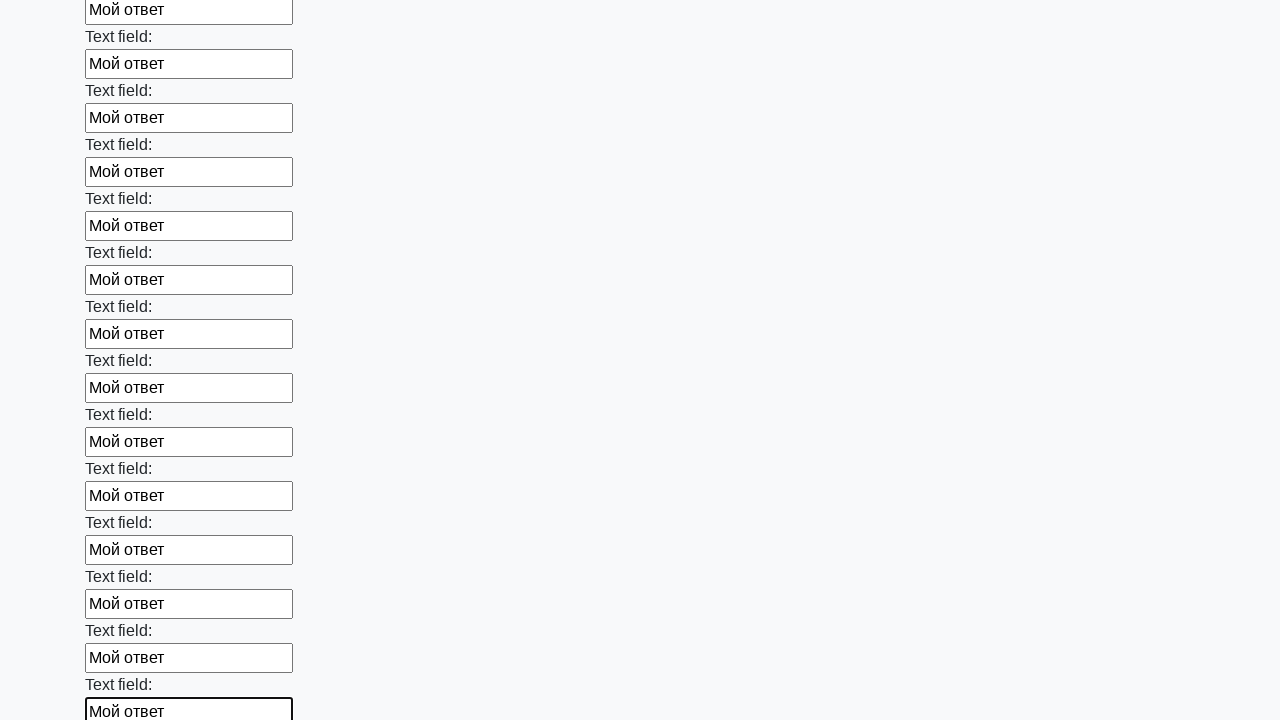

Filled an input field with 'Мой ответ' on input >> nth=50
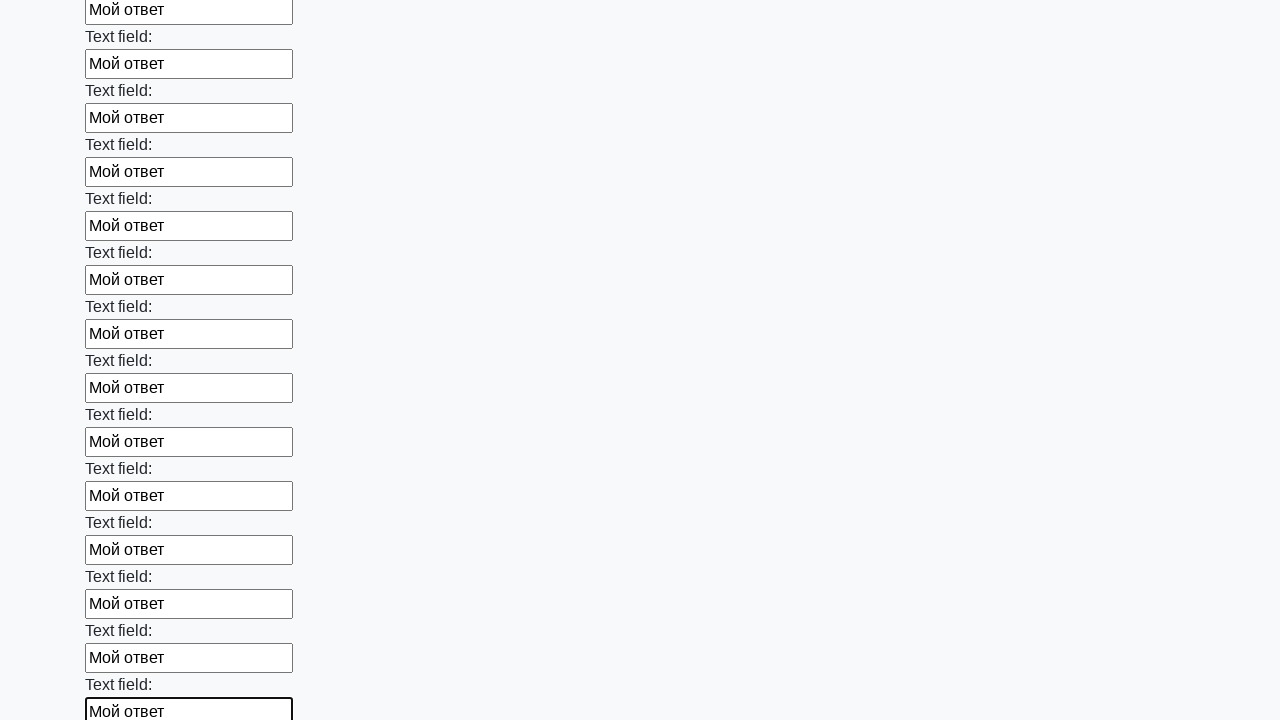

Filled an input field with 'Мой ответ' on input >> nth=51
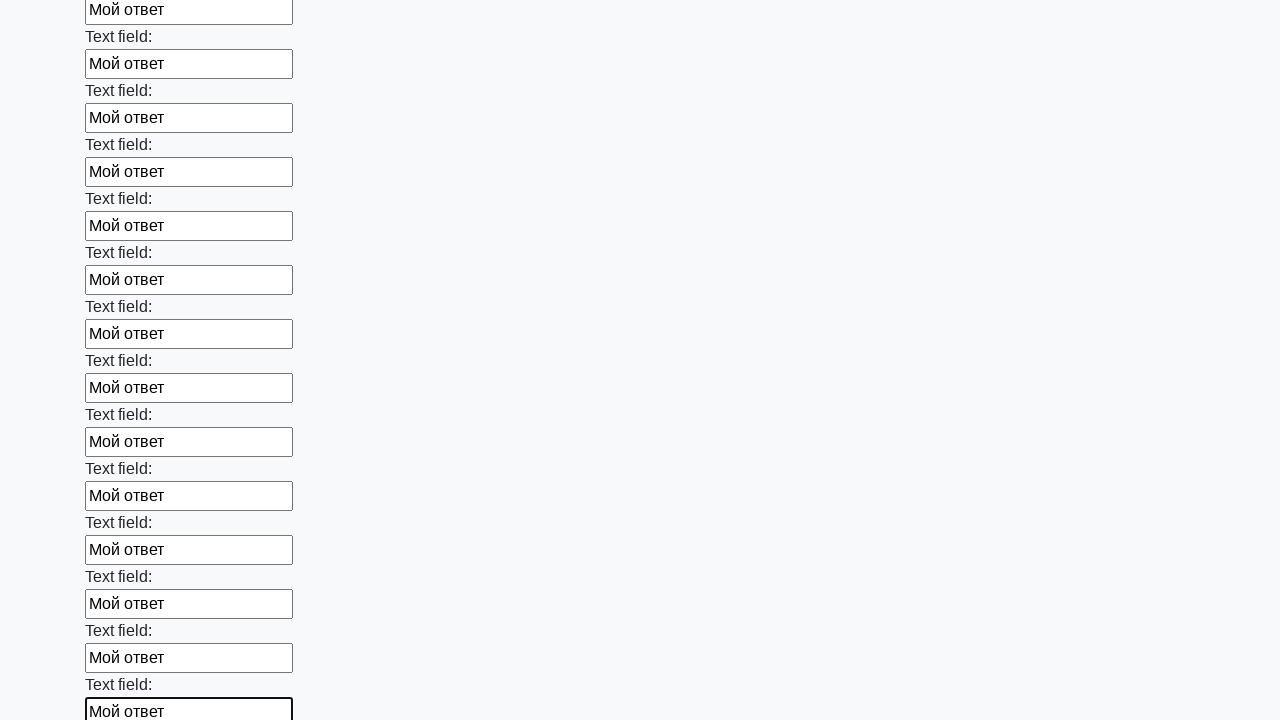

Filled an input field with 'Мой ответ' on input >> nth=52
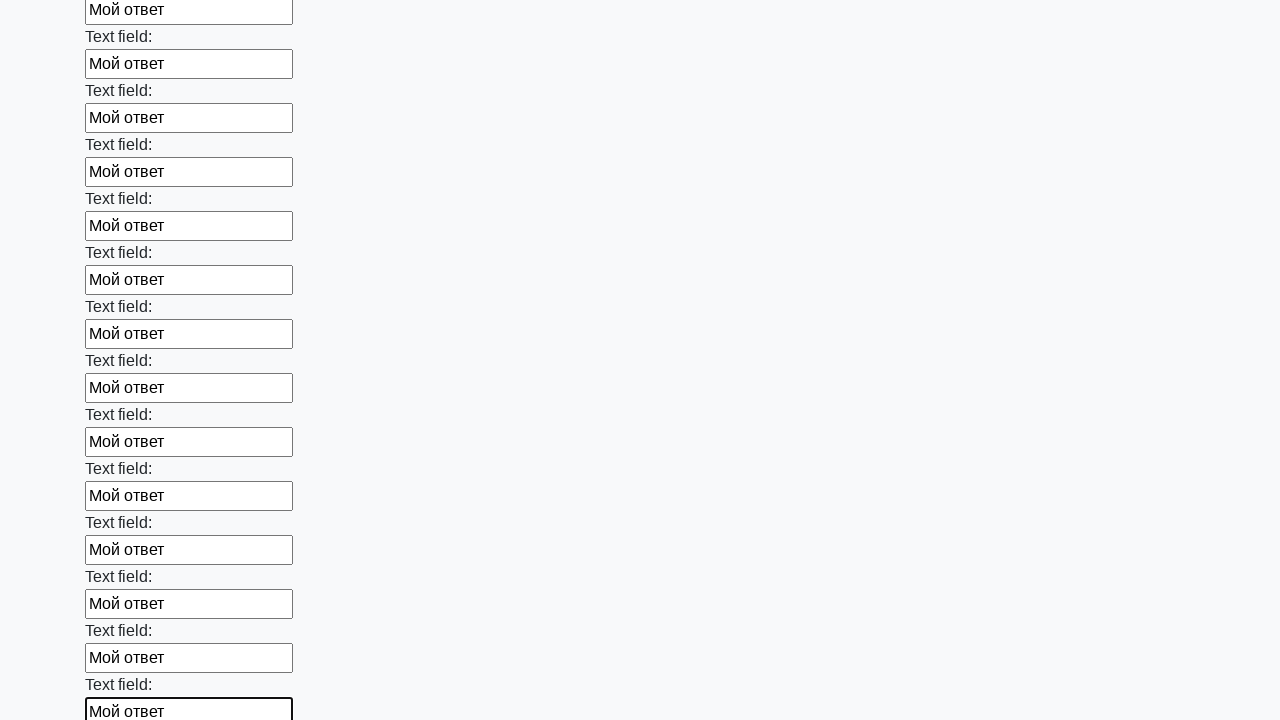

Filled an input field with 'Мой ответ' on input >> nth=53
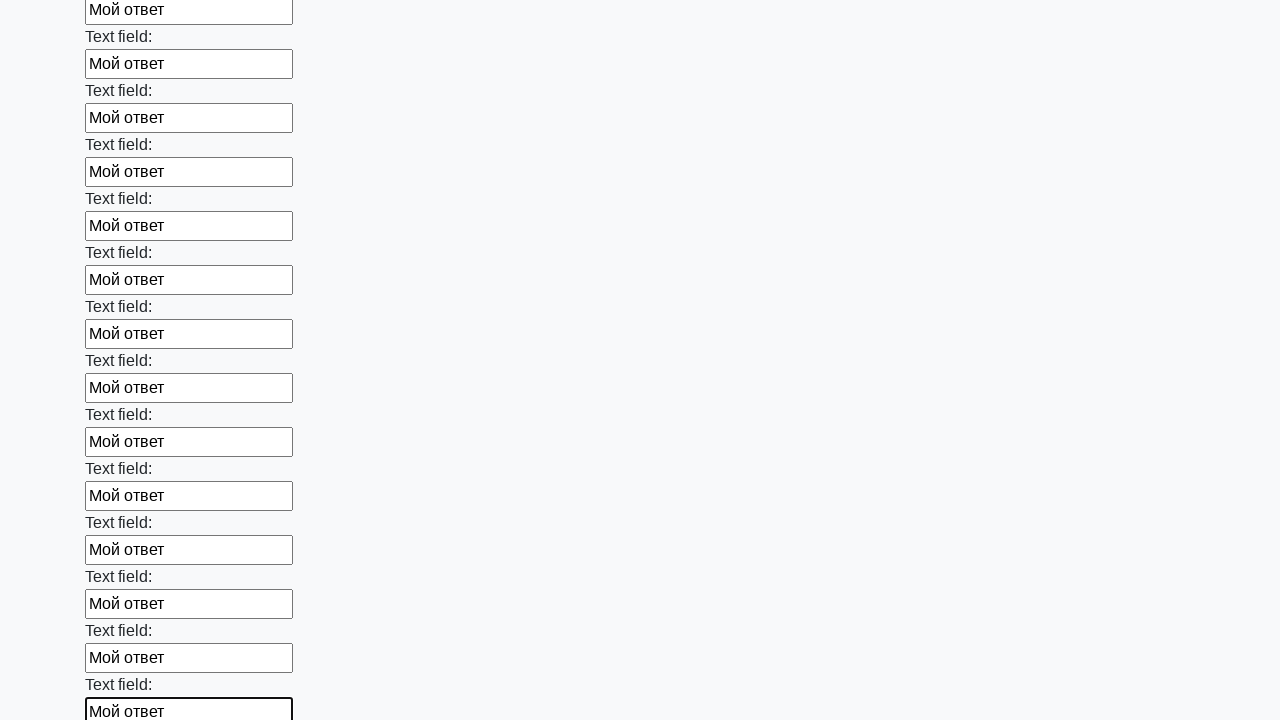

Filled an input field with 'Мой ответ' on input >> nth=54
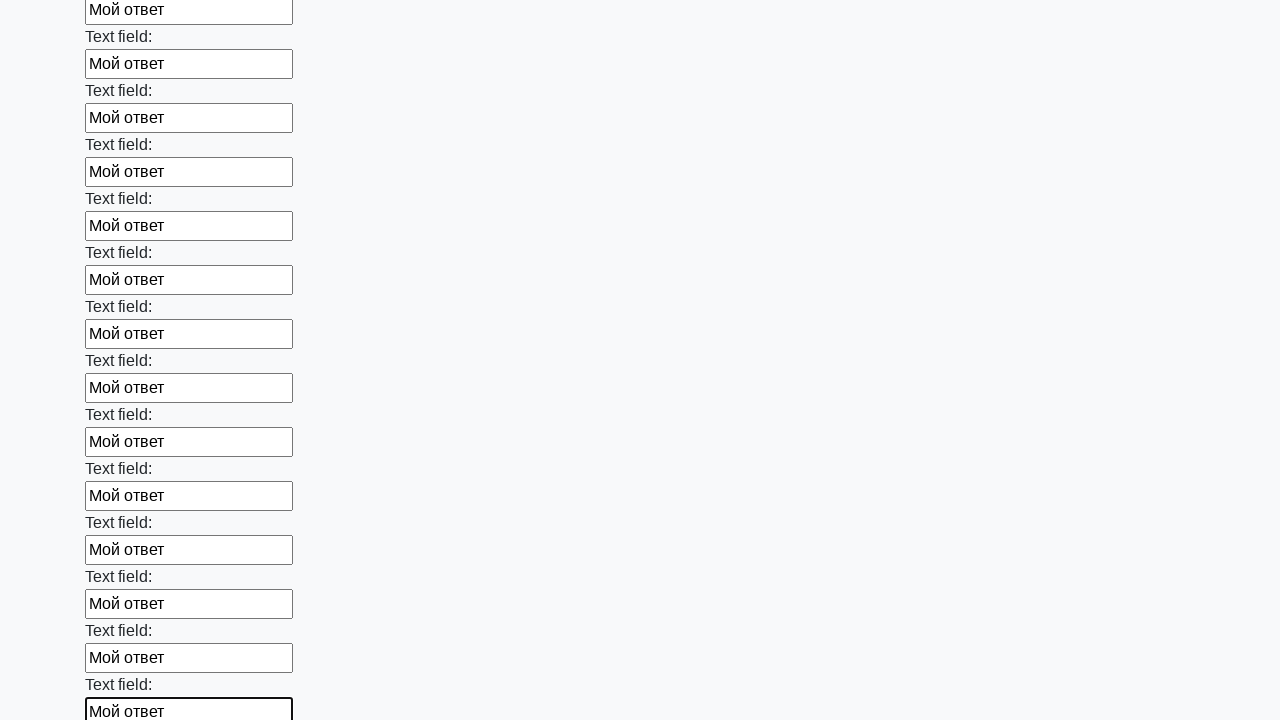

Filled an input field with 'Мой ответ' on input >> nth=55
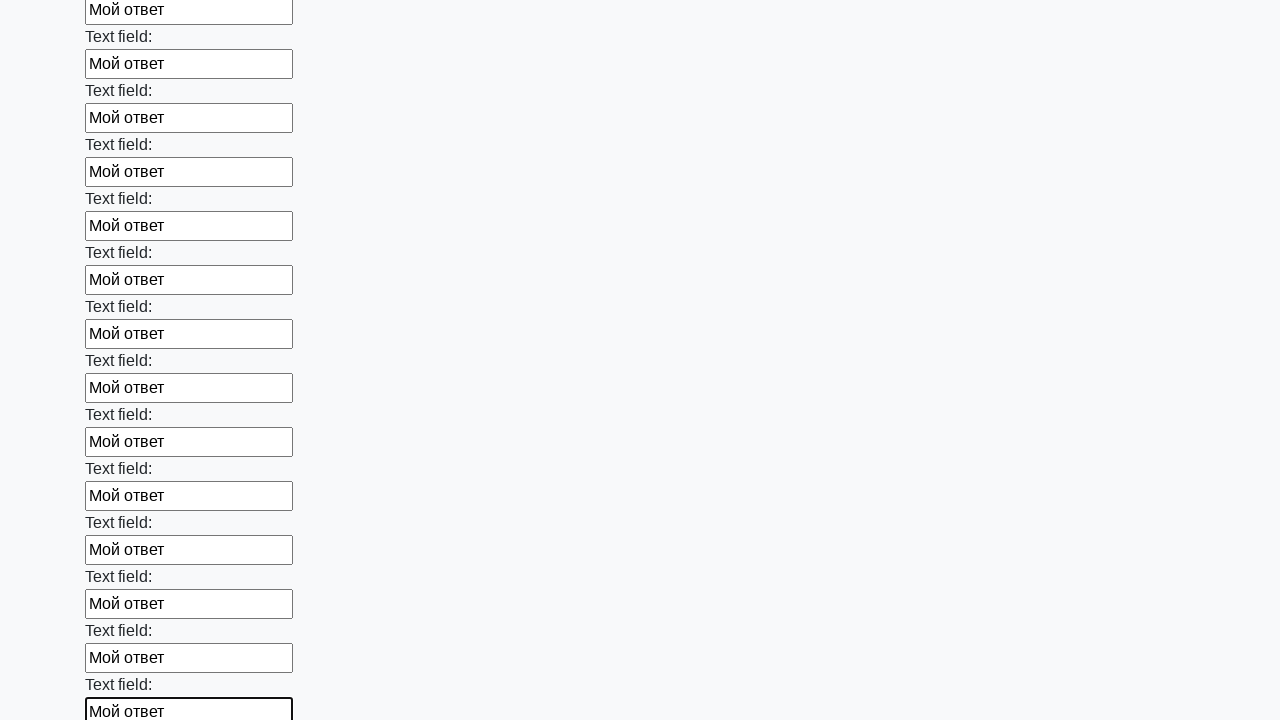

Filled an input field with 'Мой ответ' on input >> nth=56
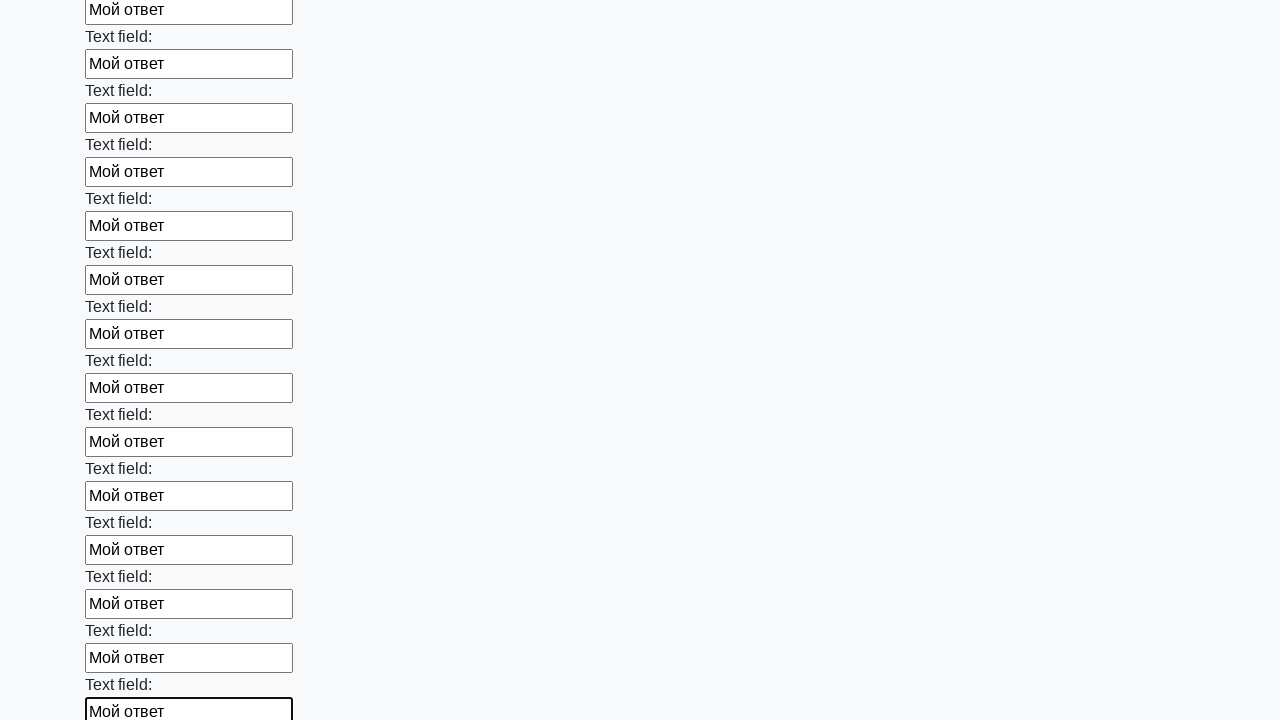

Filled an input field with 'Мой ответ' on input >> nth=57
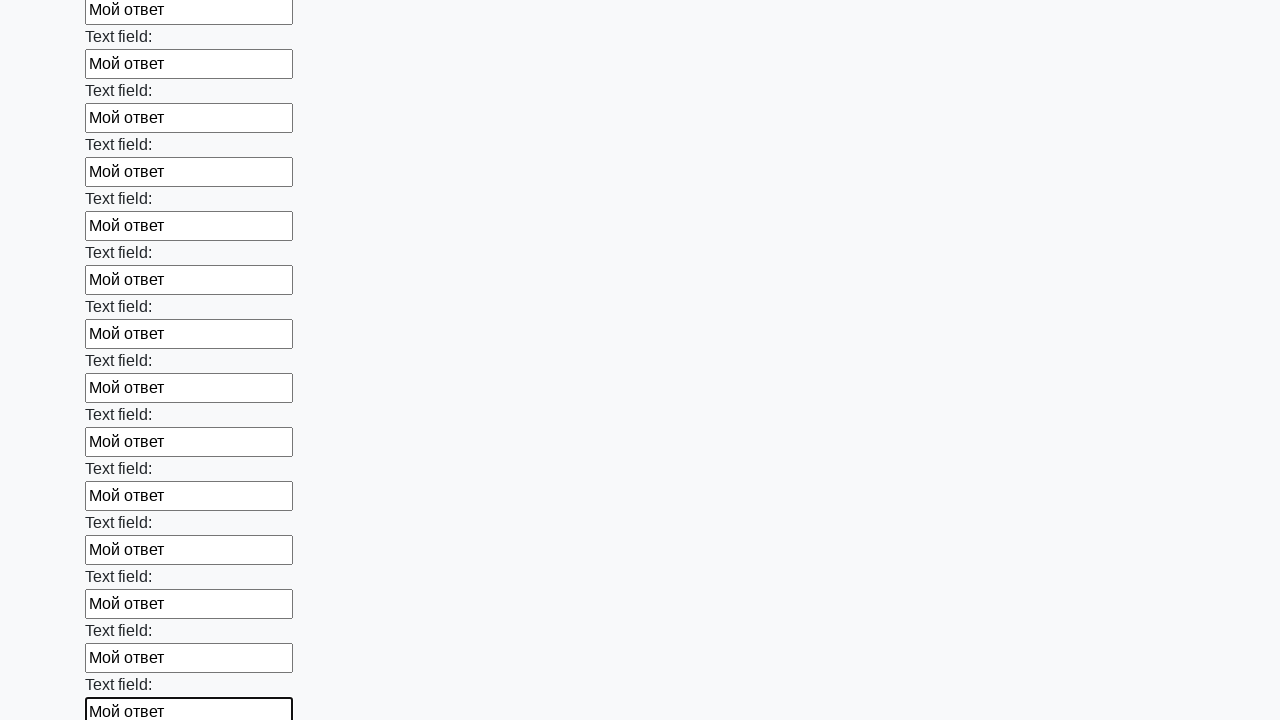

Filled an input field with 'Мой ответ' on input >> nth=58
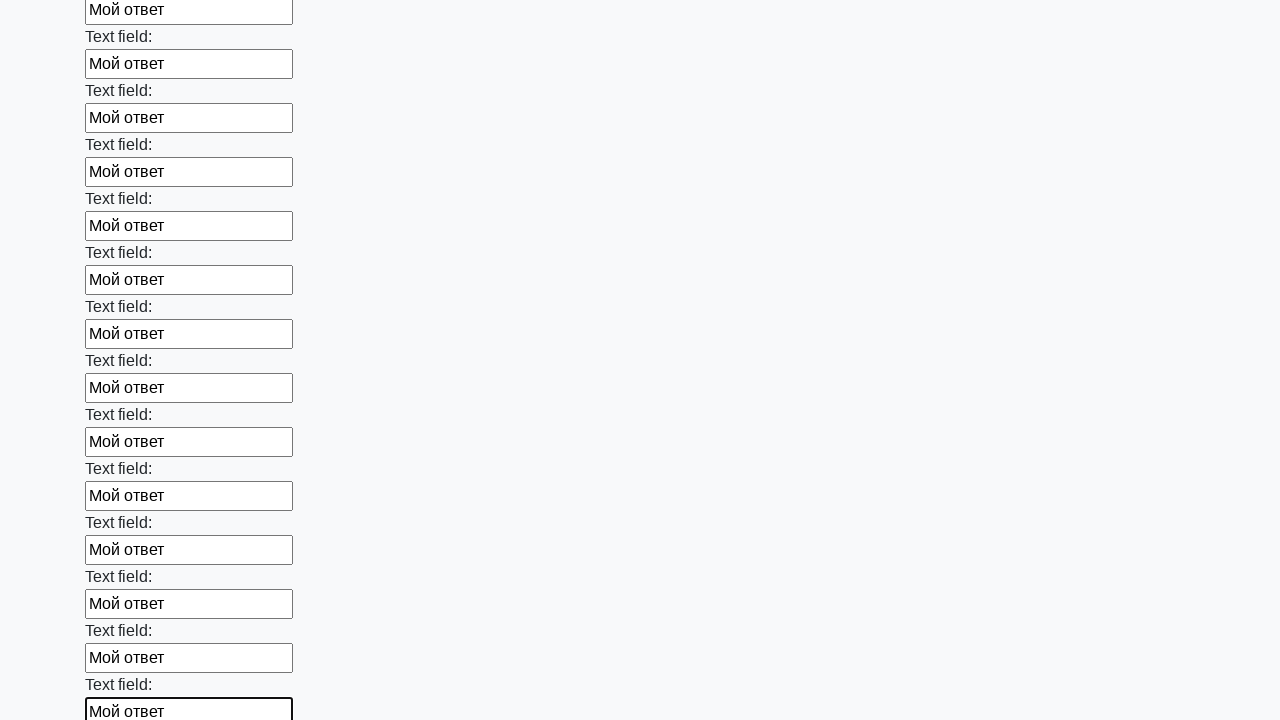

Filled an input field with 'Мой ответ' on input >> nth=59
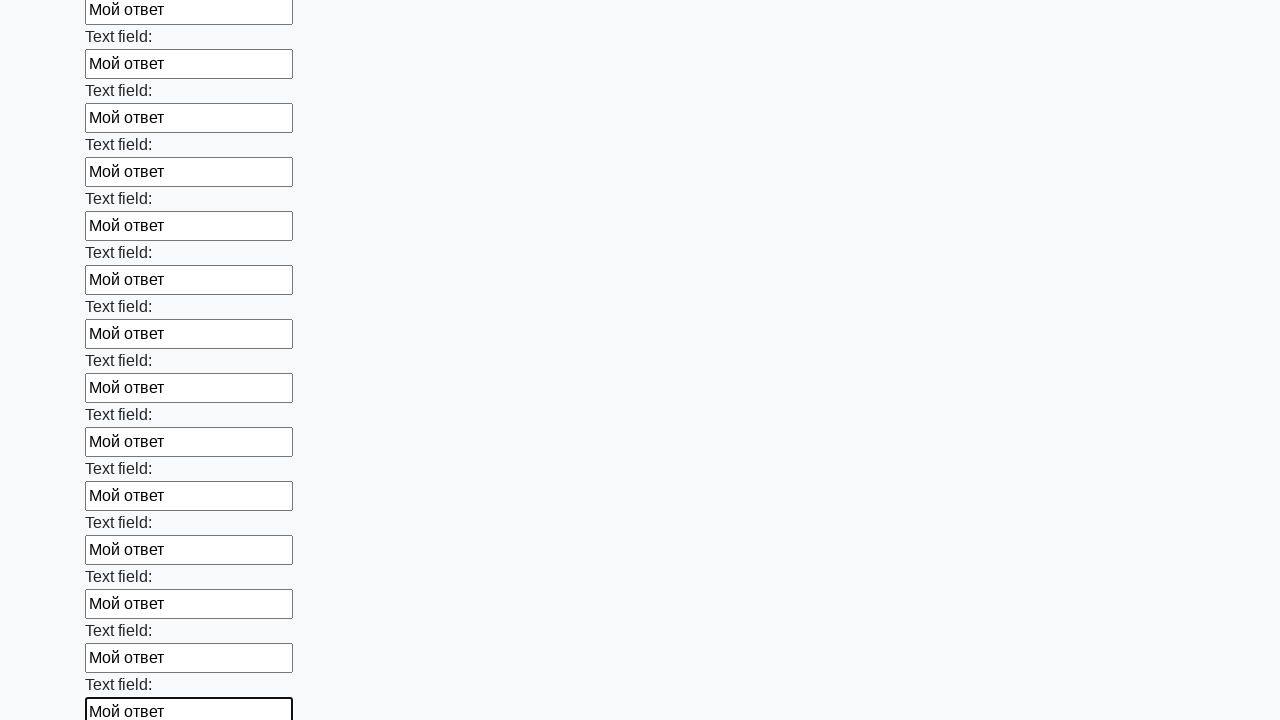

Filled an input field with 'Мой ответ' on input >> nth=60
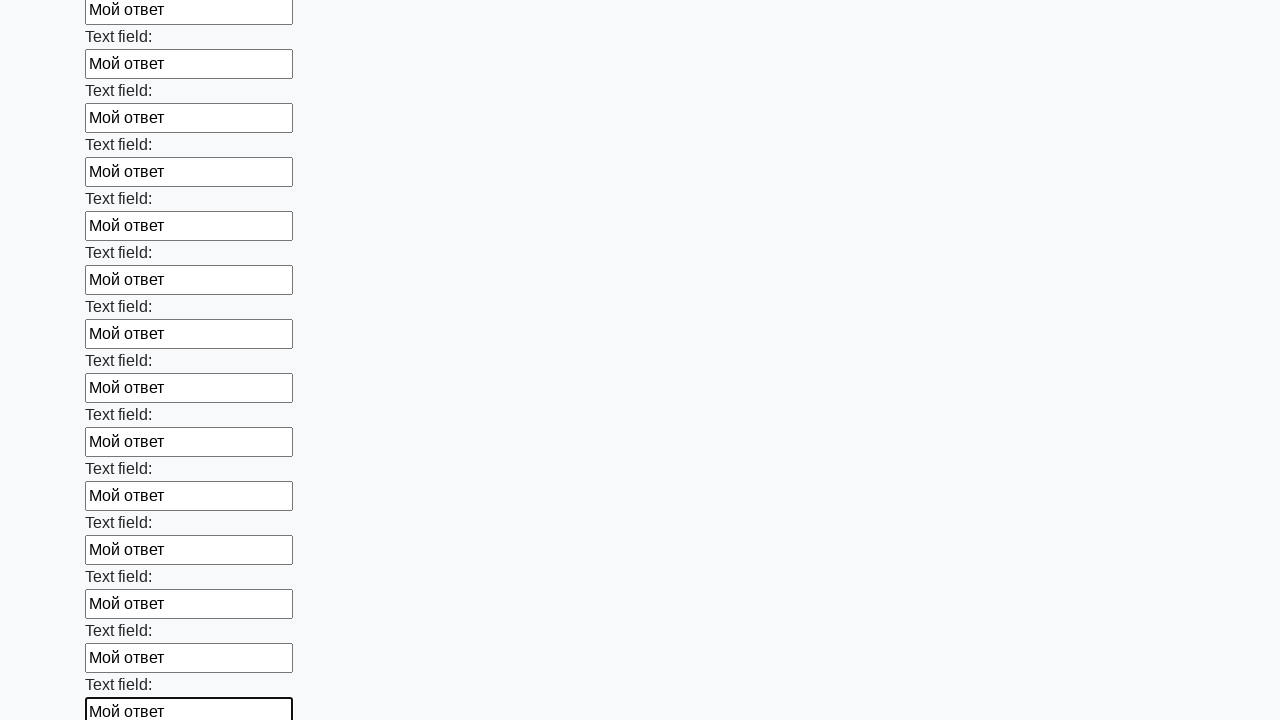

Filled an input field with 'Мой ответ' on input >> nth=61
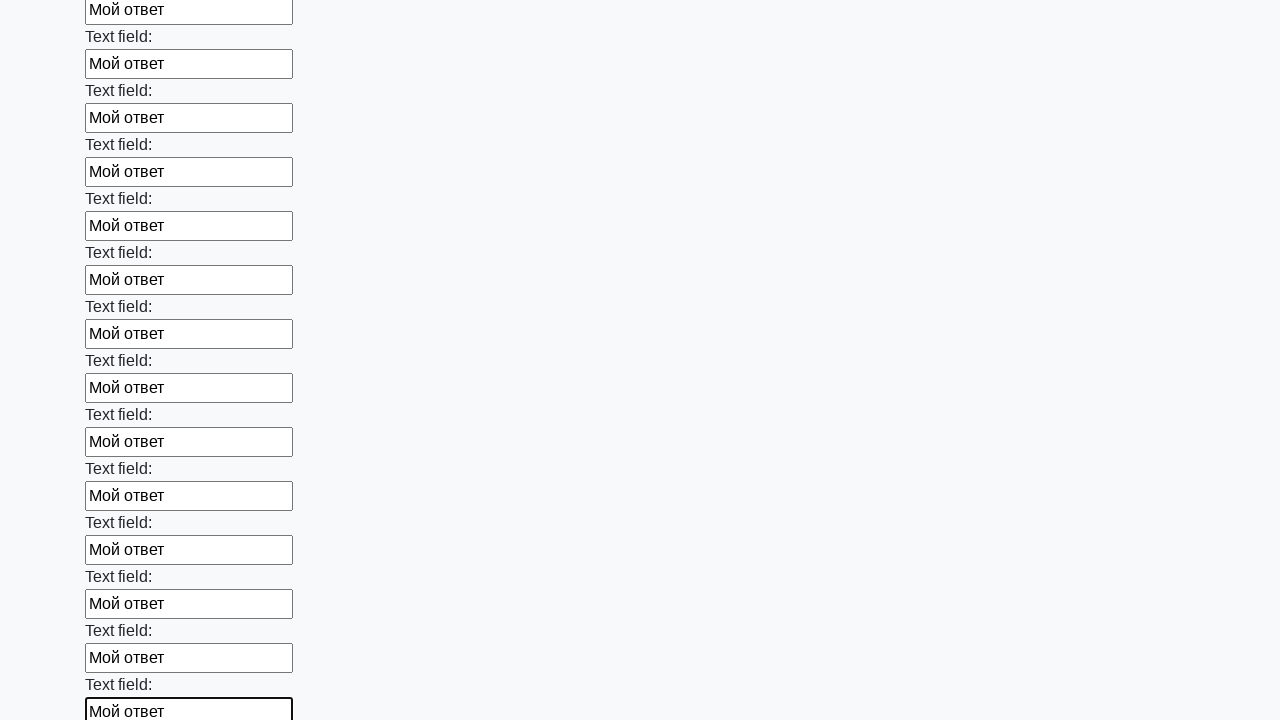

Filled an input field with 'Мой ответ' on input >> nth=62
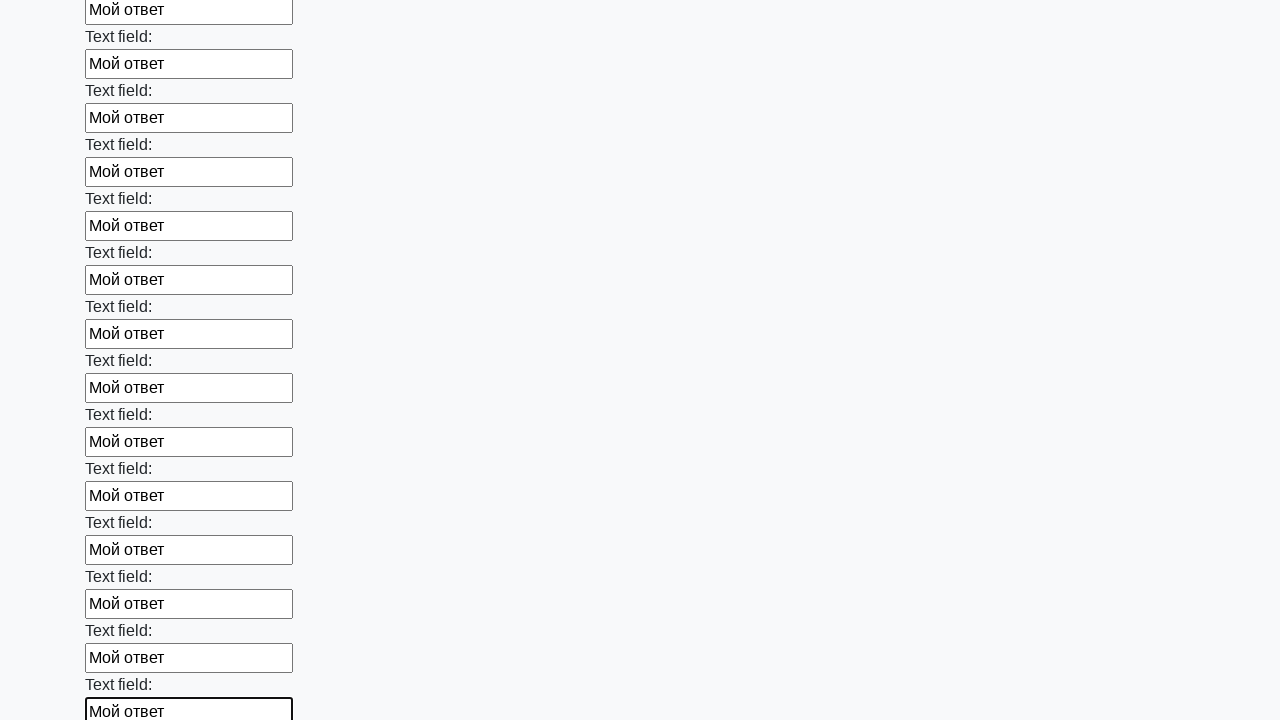

Filled an input field with 'Мой ответ' on input >> nth=63
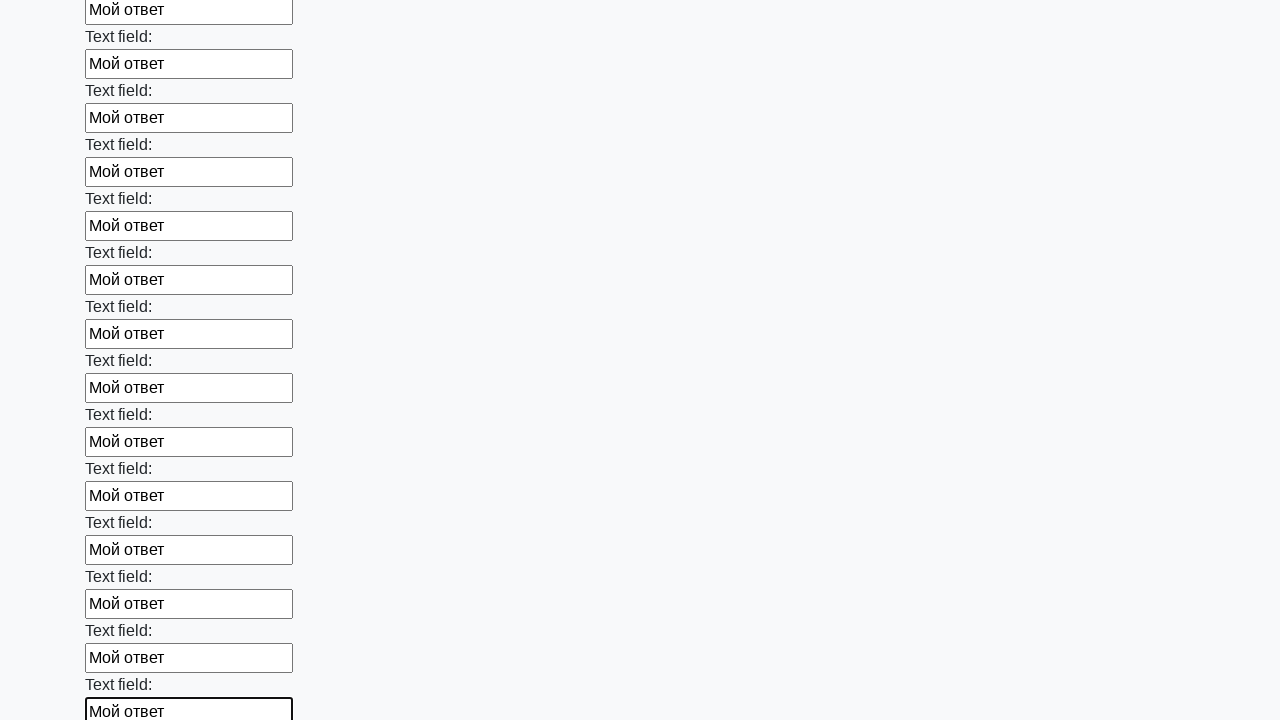

Filled an input field with 'Мой ответ' on input >> nth=64
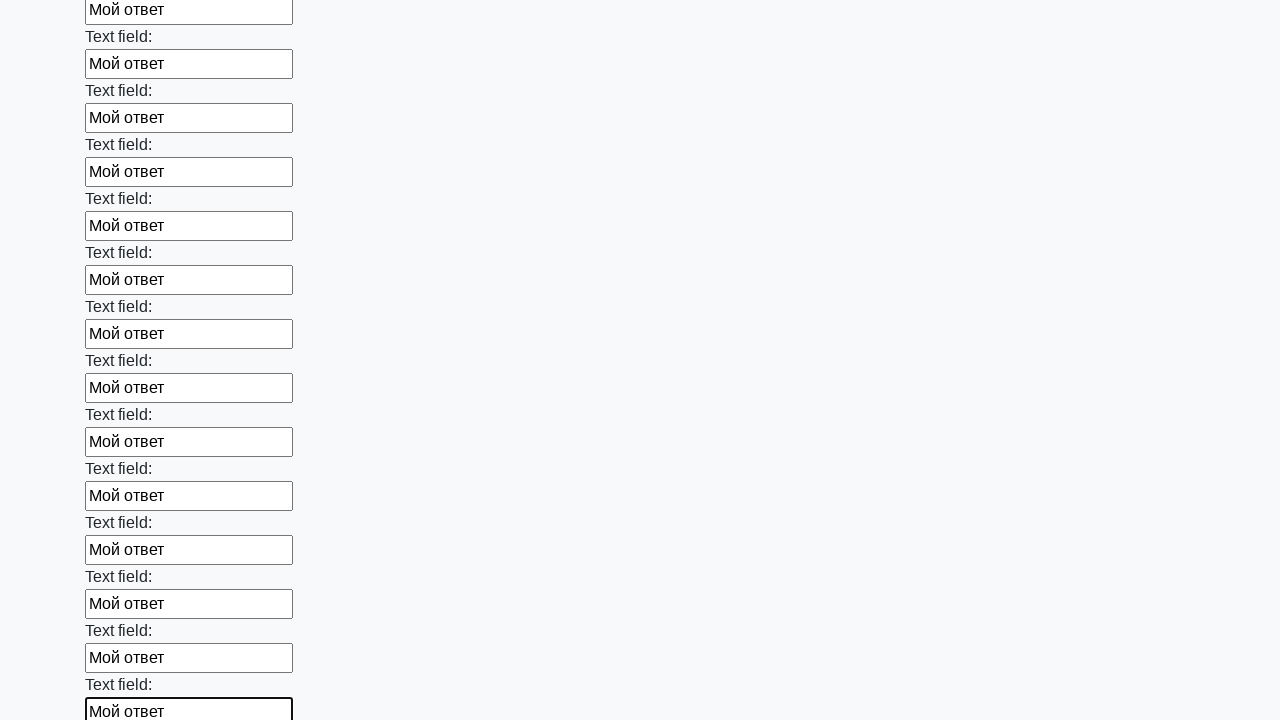

Filled an input field with 'Мой ответ' on input >> nth=65
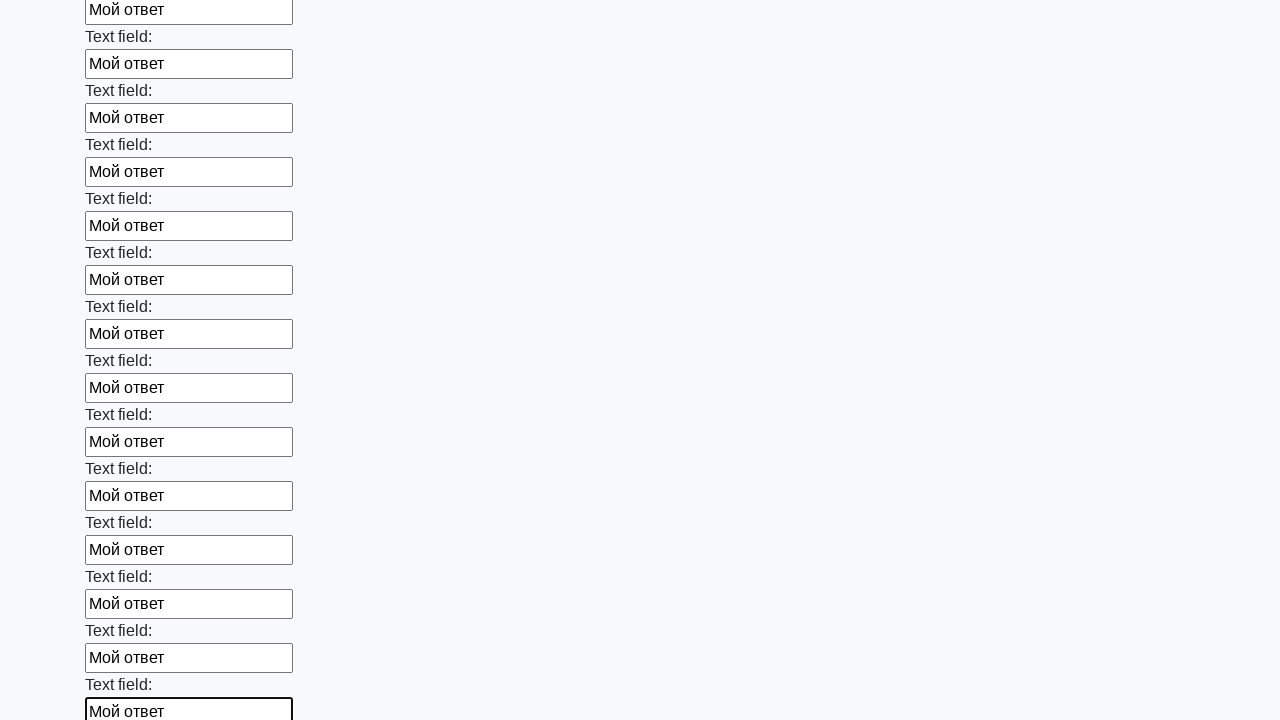

Filled an input field with 'Мой ответ' on input >> nth=66
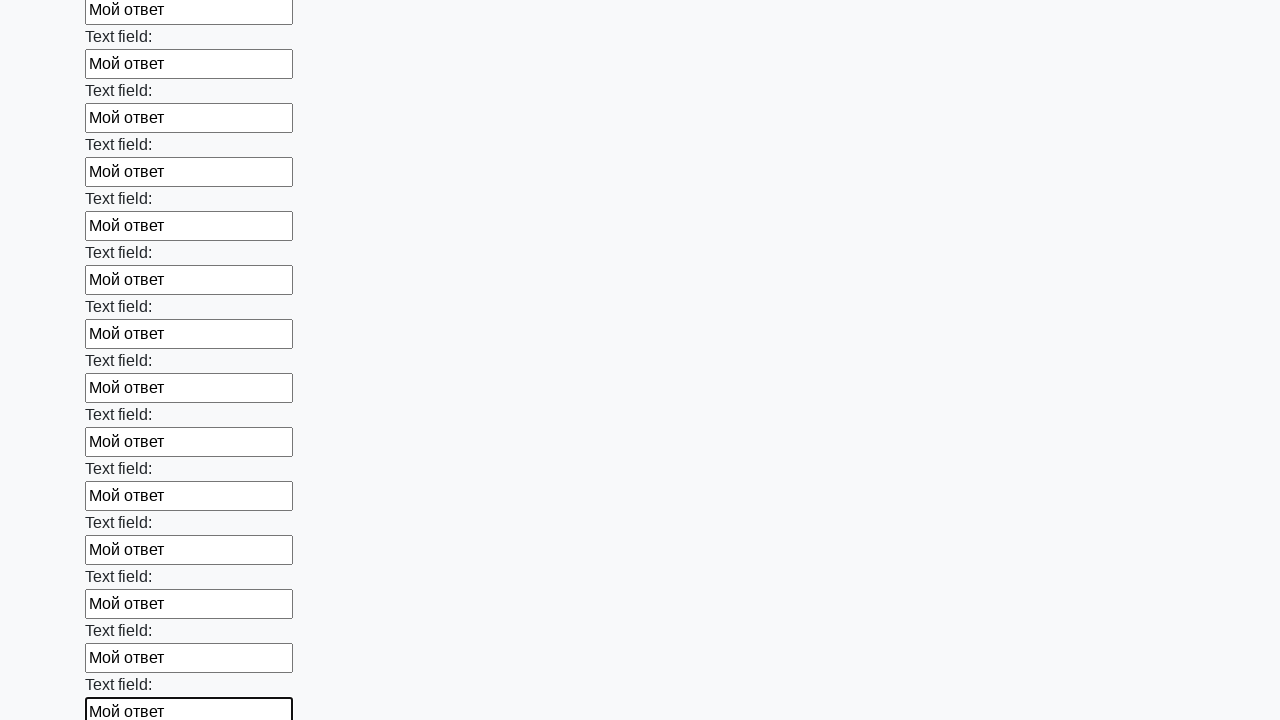

Filled an input field with 'Мой ответ' on input >> nth=67
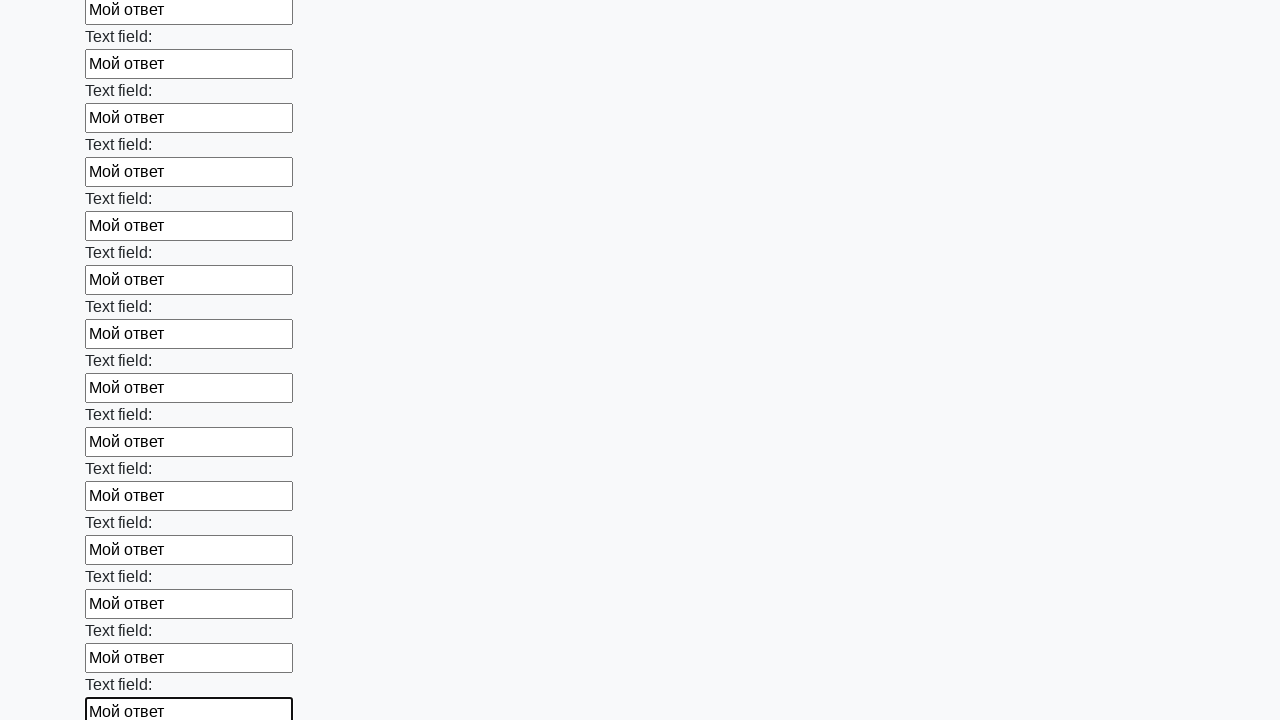

Filled an input field with 'Мой ответ' on input >> nth=68
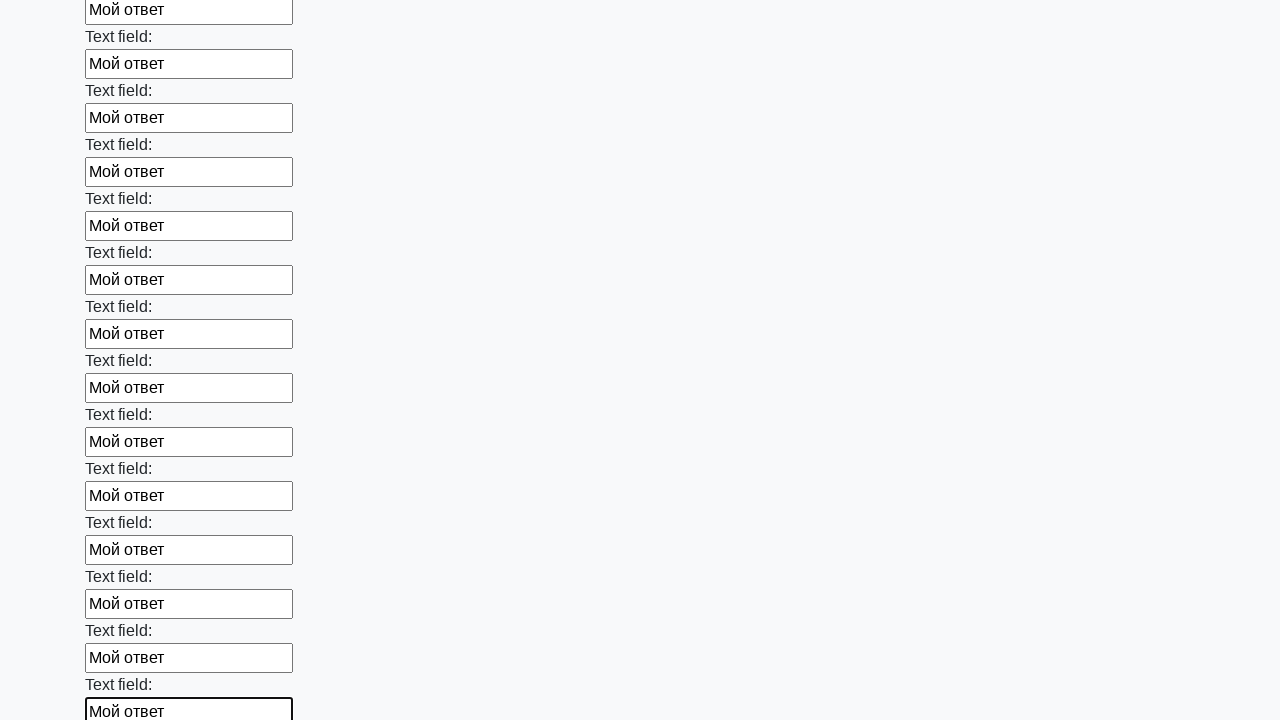

Filled an input field with 'Мой ответ' on input >> nth=69
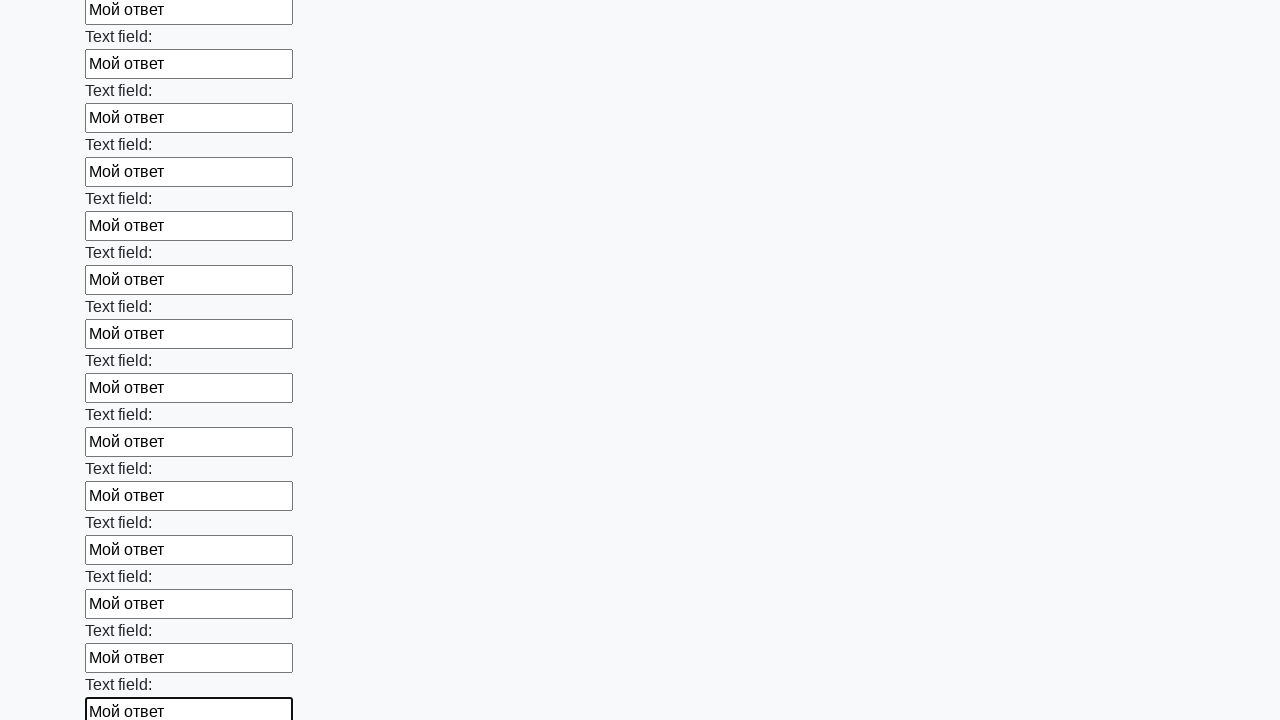

Filled an input field with 'Мой ответ' on input >> nth=70
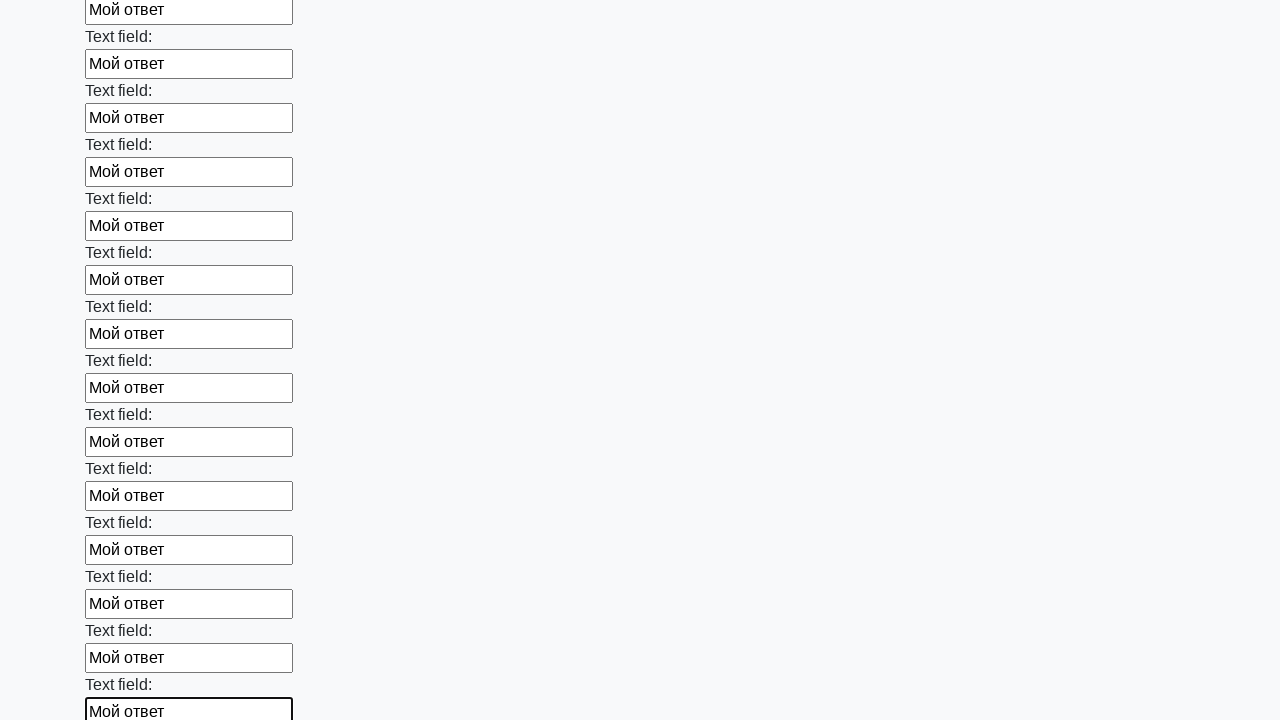

Filled an input field with 'Мой ответ' on input >> nth=71
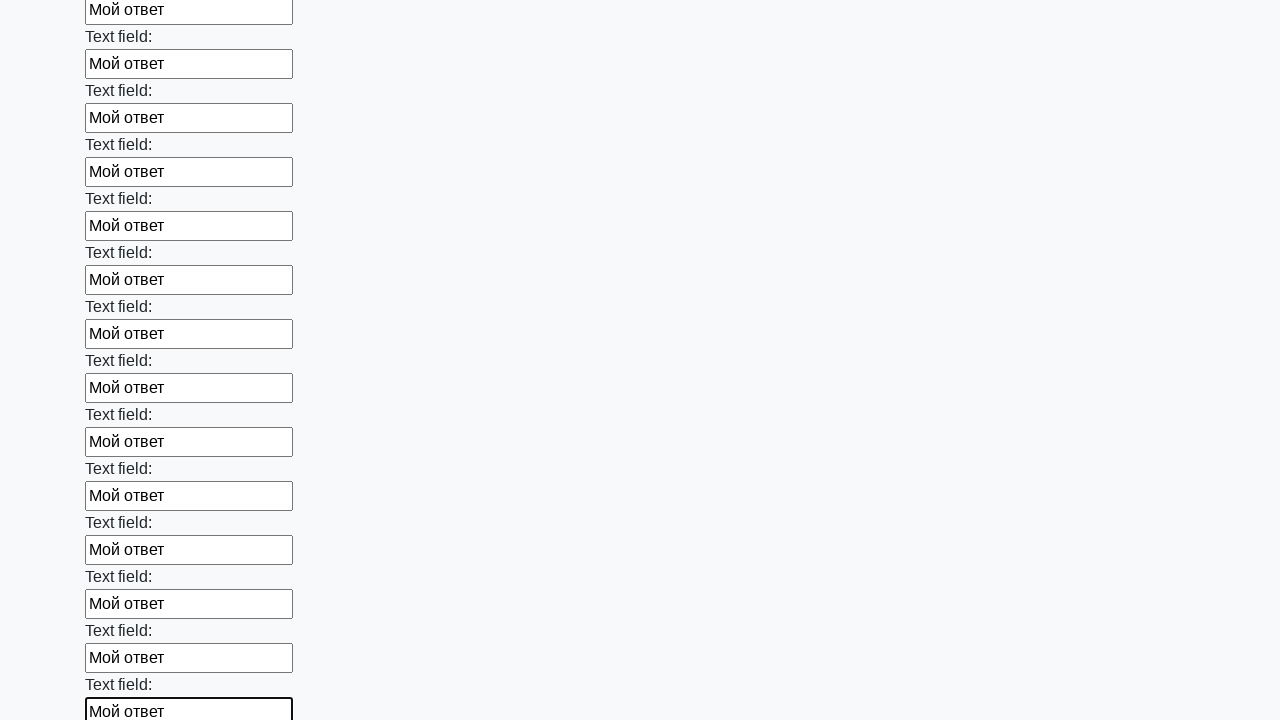

Filled an input field with 'Мой ответ' on input >> nth=72
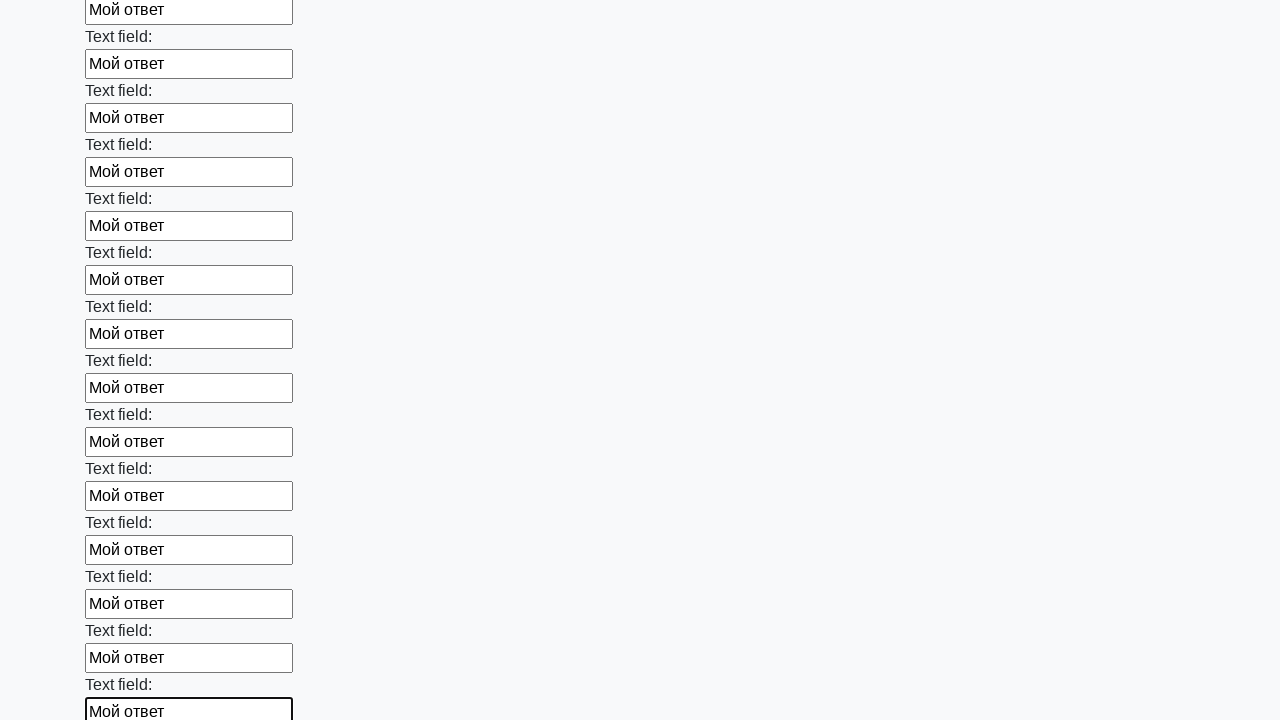

Filled an input field with 'Мой ответ' on input >> nth=73
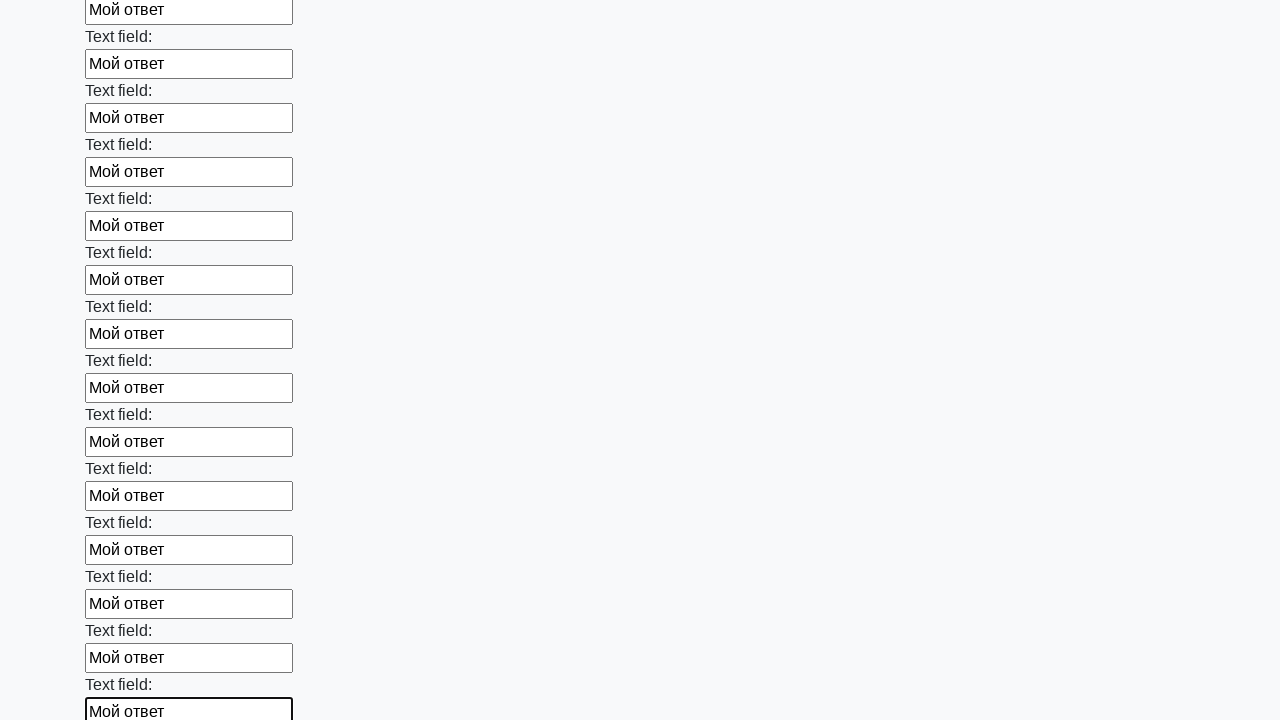

Filled an input field with 'Мой ответ' on input >> nth=74
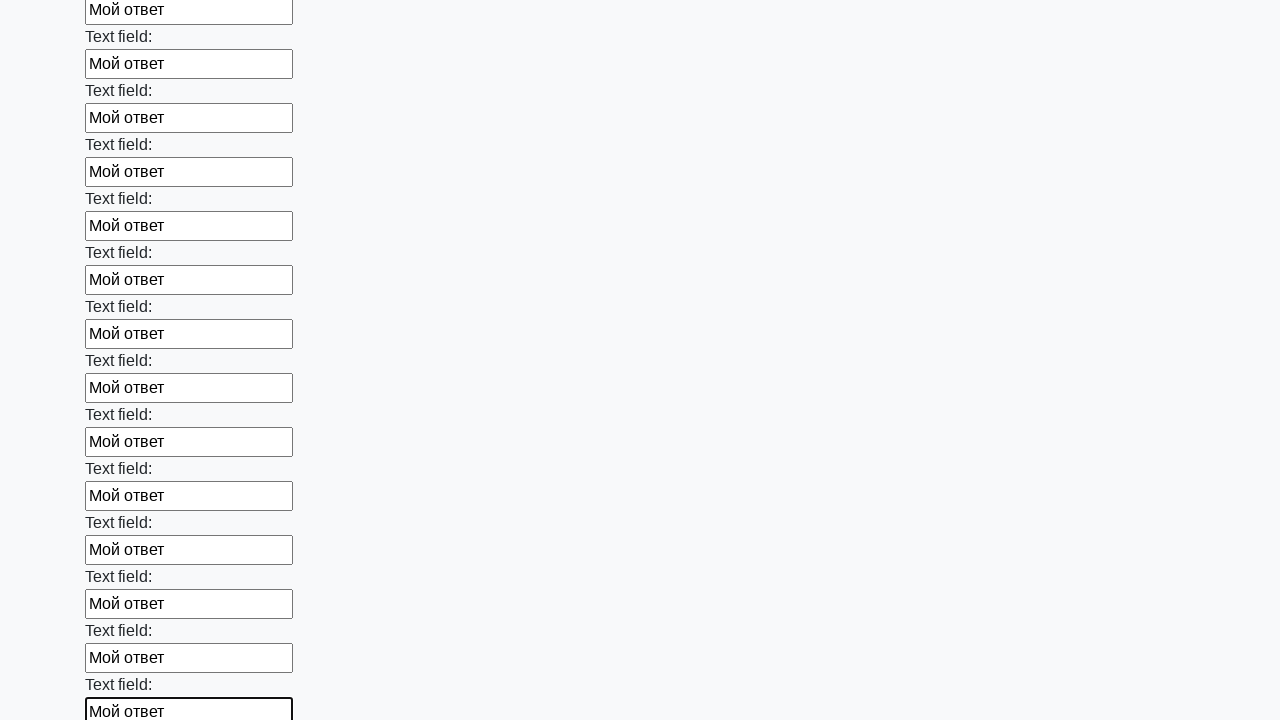

Filled an input field with 'Мой ответ' on input >> nth=75
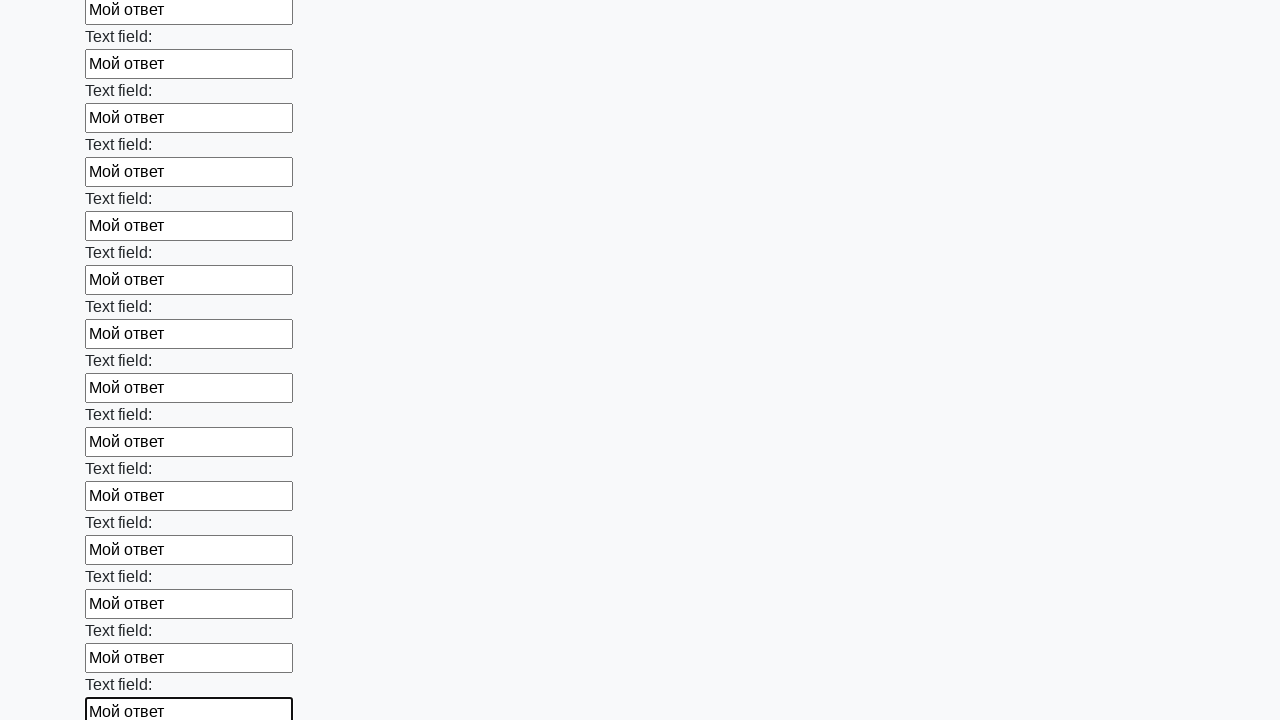

Filled an input field with 'Мой ответ' on input >> nth=76
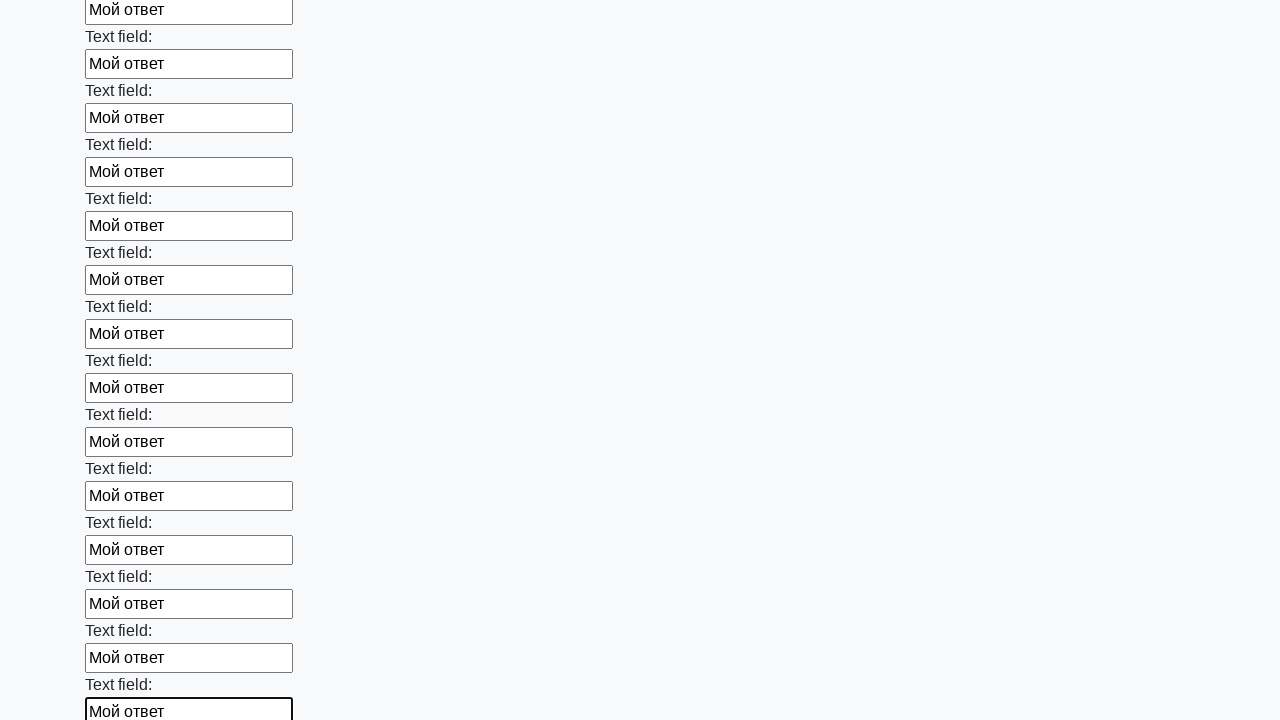

Filled an input field with 'Мой ответ' on input >> nth=77
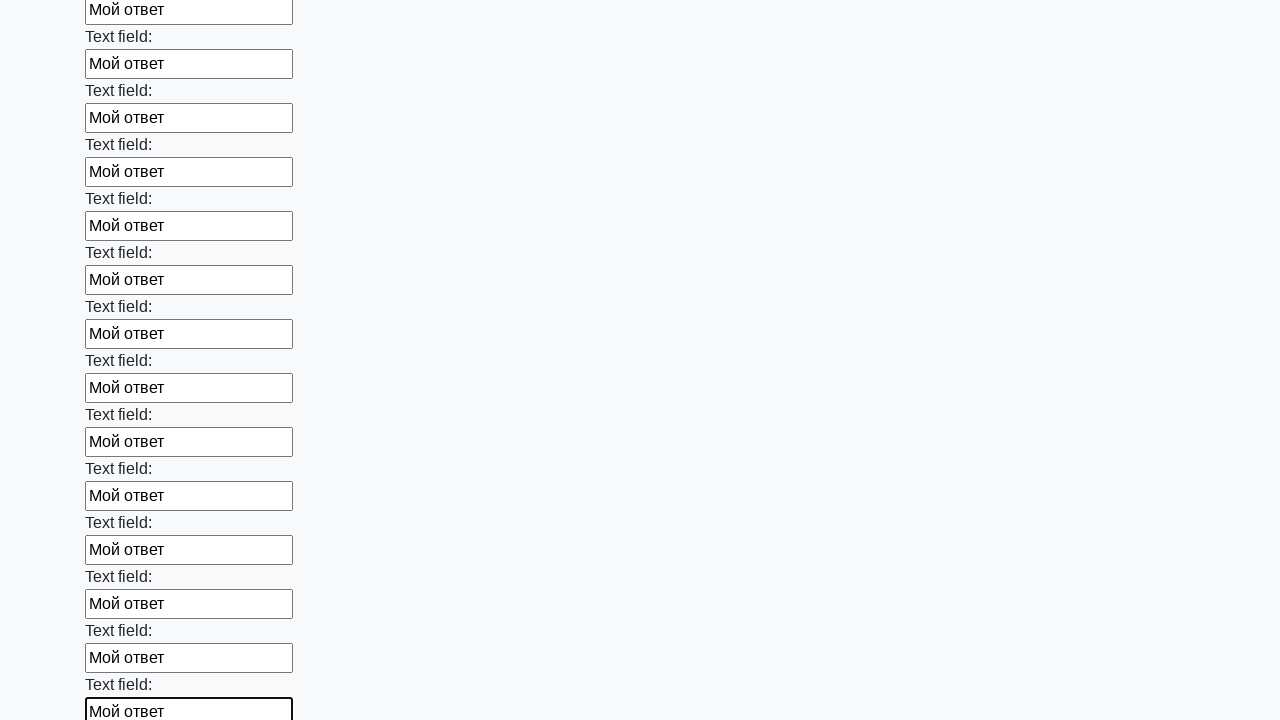

Filled an input field with 'Мой ответ' on input >> nth=78
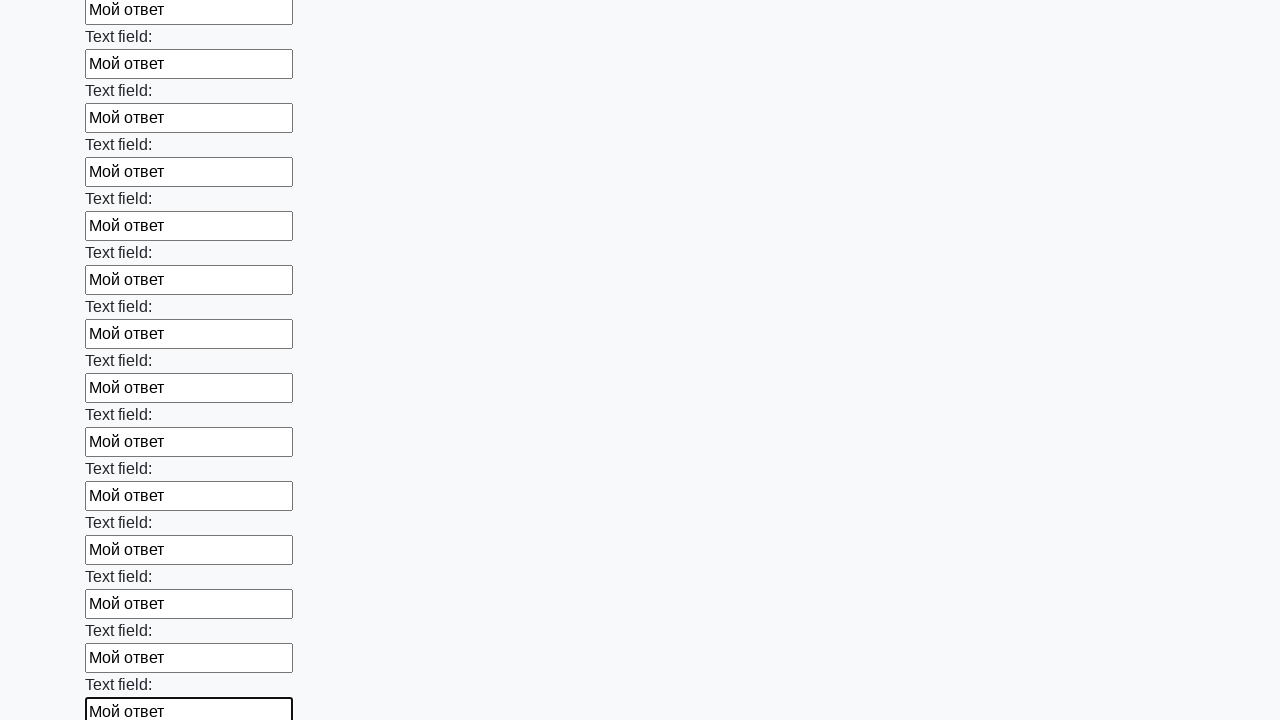

Filled an input field with 'Мой ответ' on input >> nth=79
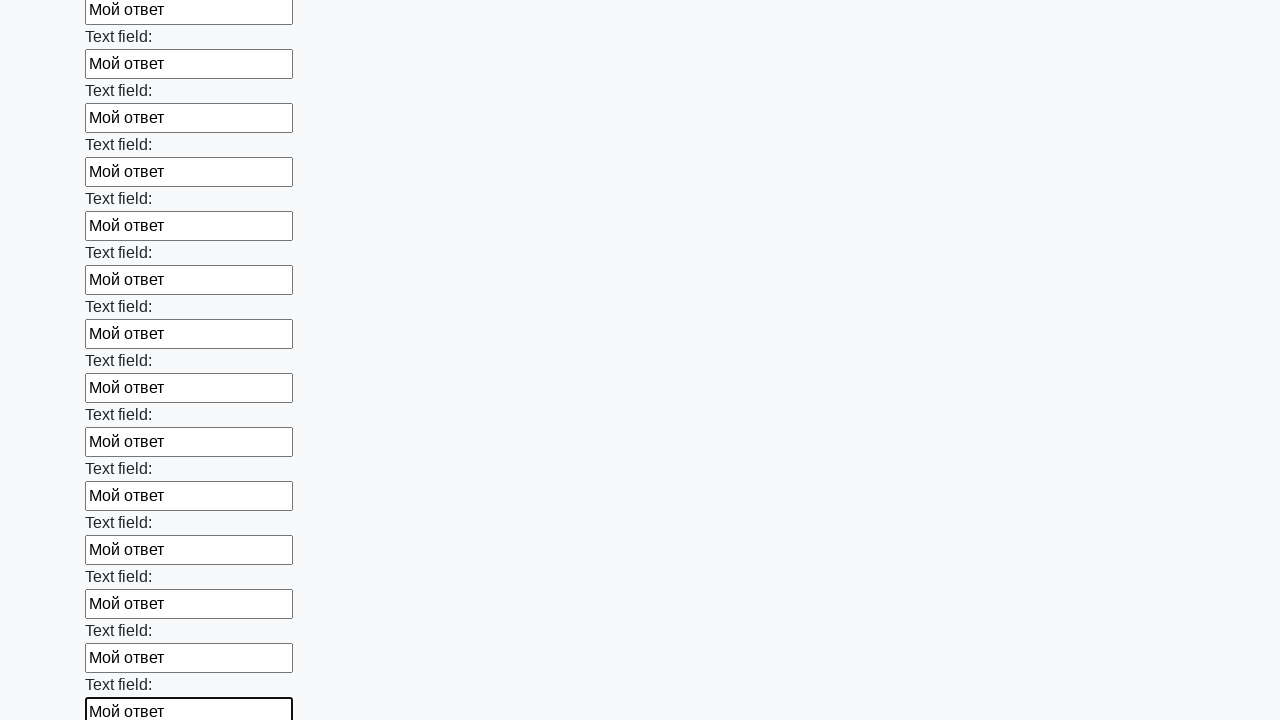

Filled an input field with 'Мой ответ' on input >> nth=80
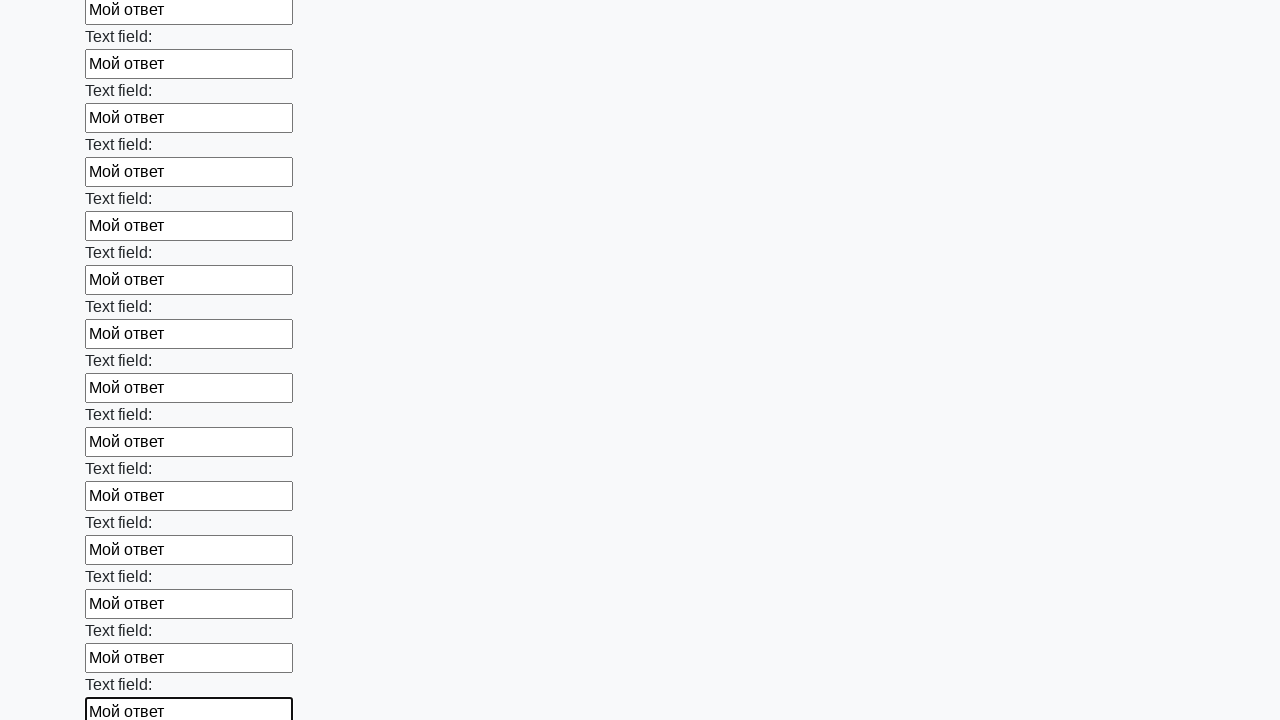

Filled an input field with 'Мой ответ' on input >> nth=81
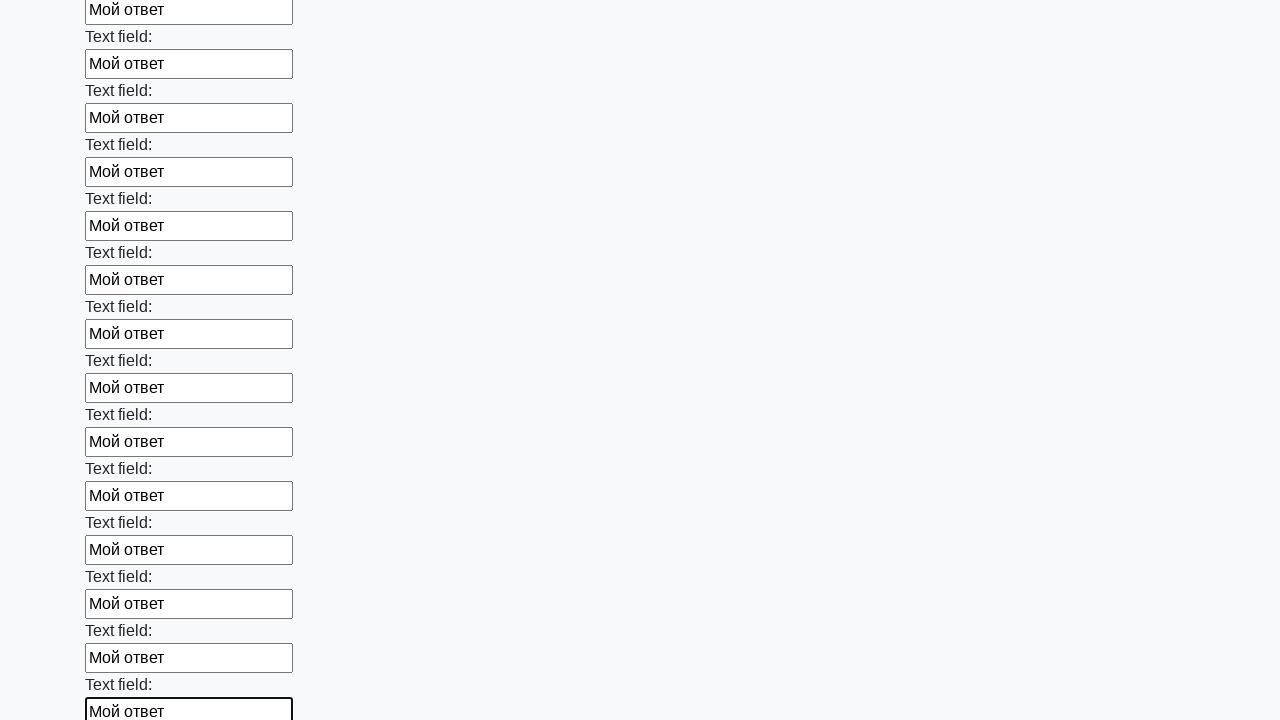

Filled an input field with 'Мой ответ' on input >> nth=82
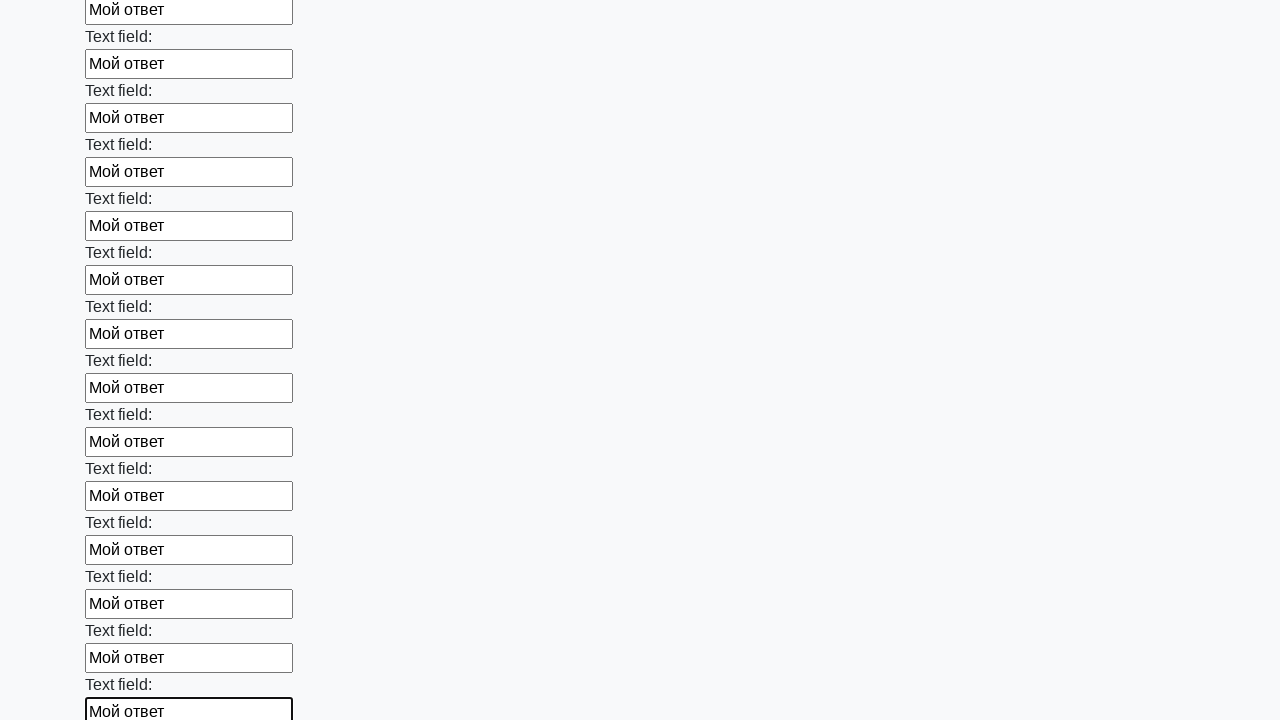

Filled an input field with 'Мой ответ' on input >> nth=83
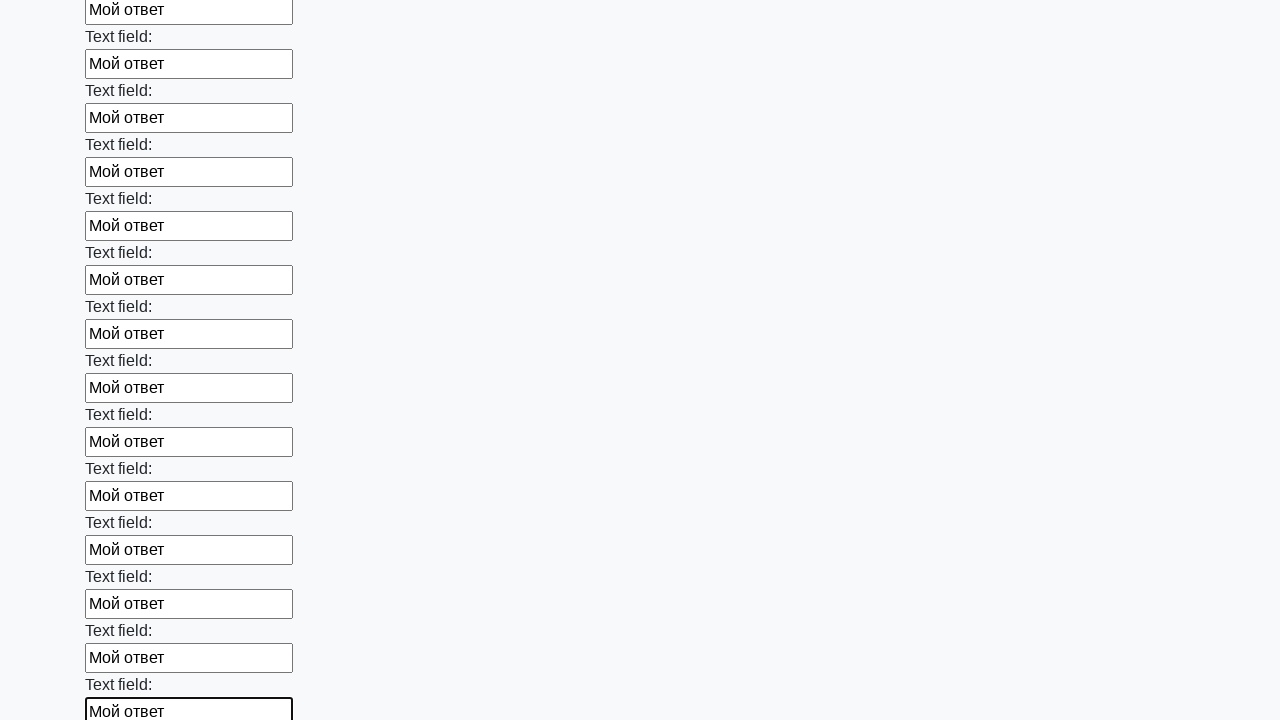

Filled an input field with 'Мой ответ' on input >> nth=84
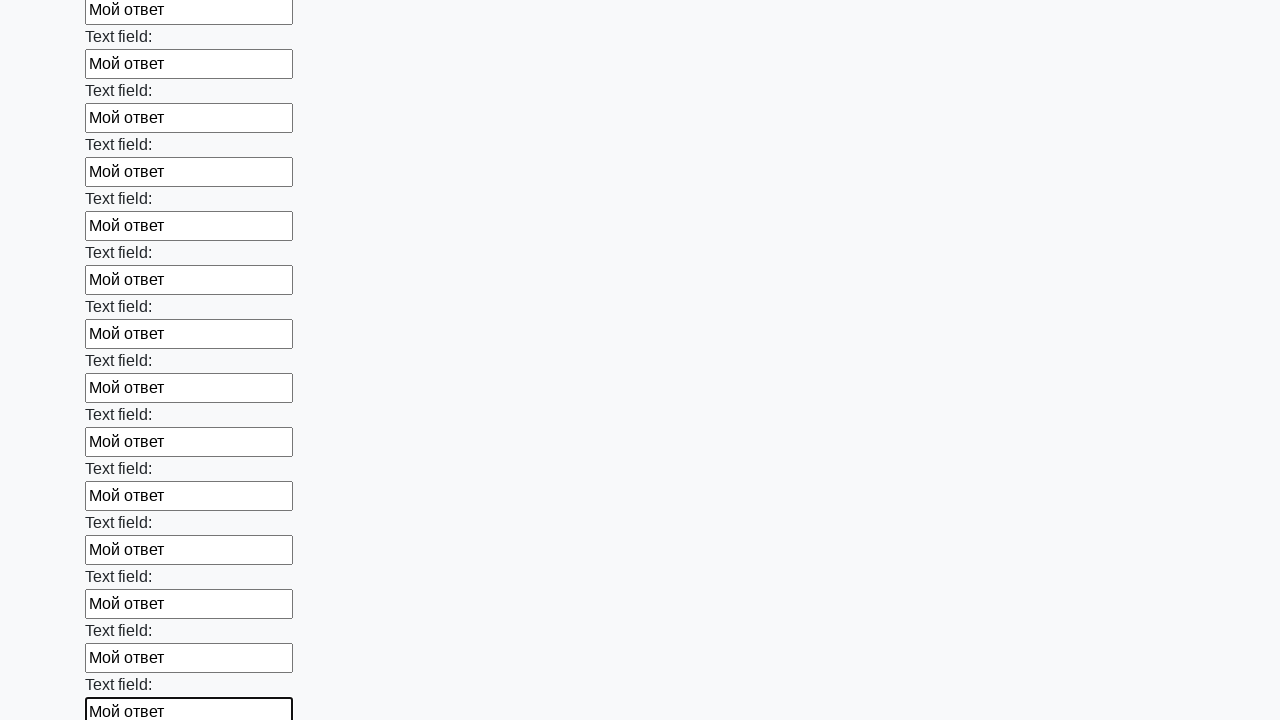

Filled an input field with 'Мой ответ' on input >> nth=85
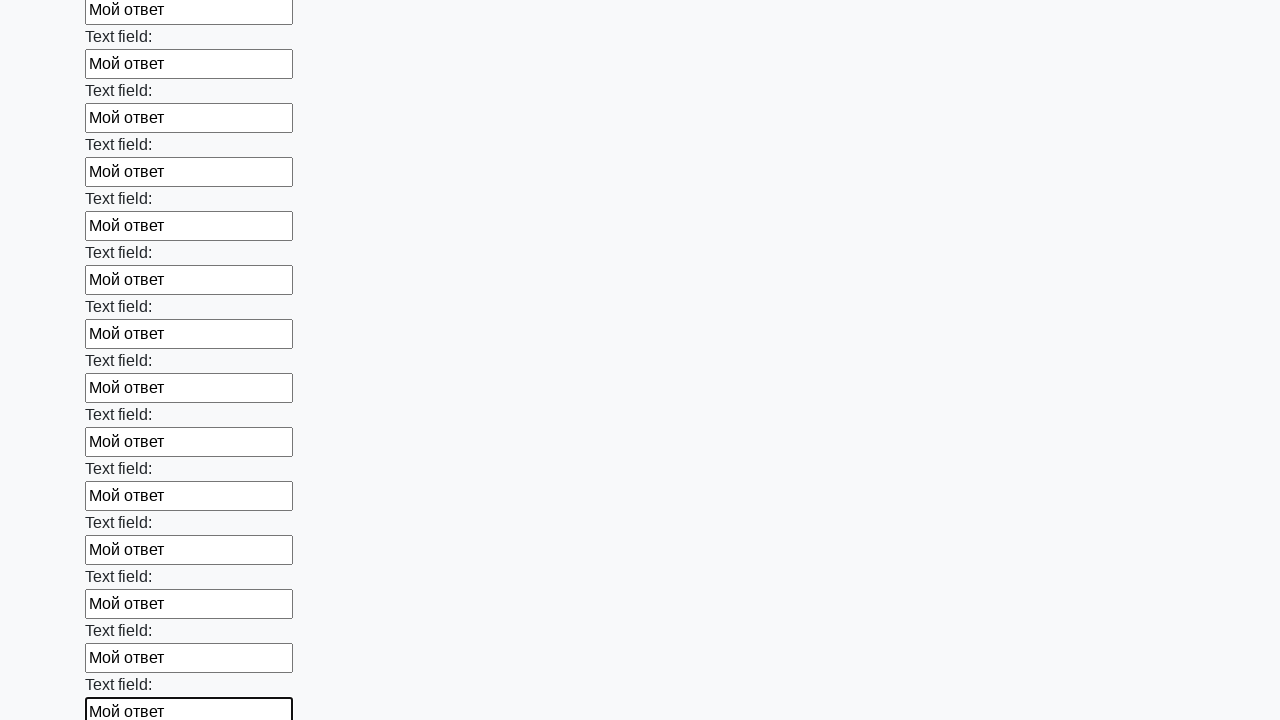

Filled an input field with 'Мой ответ' on input >> nth=86
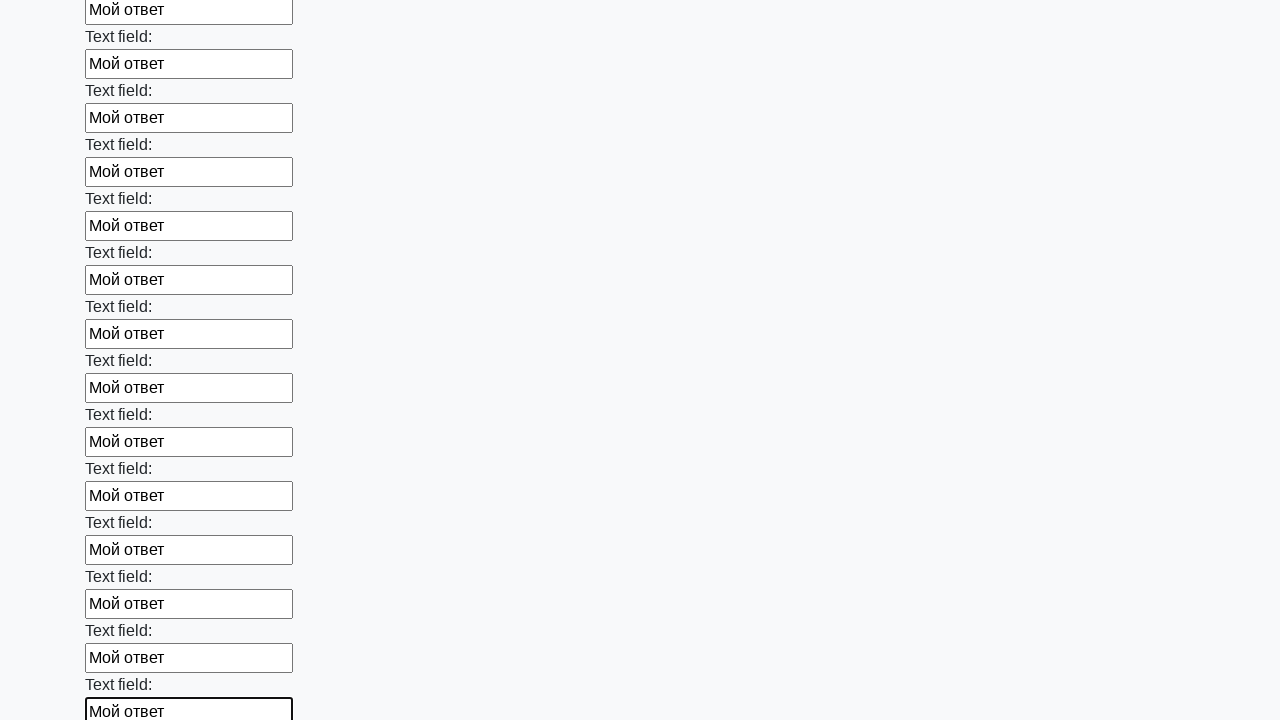

Filled an input field with 'Мой ответ' on input >> nth=87
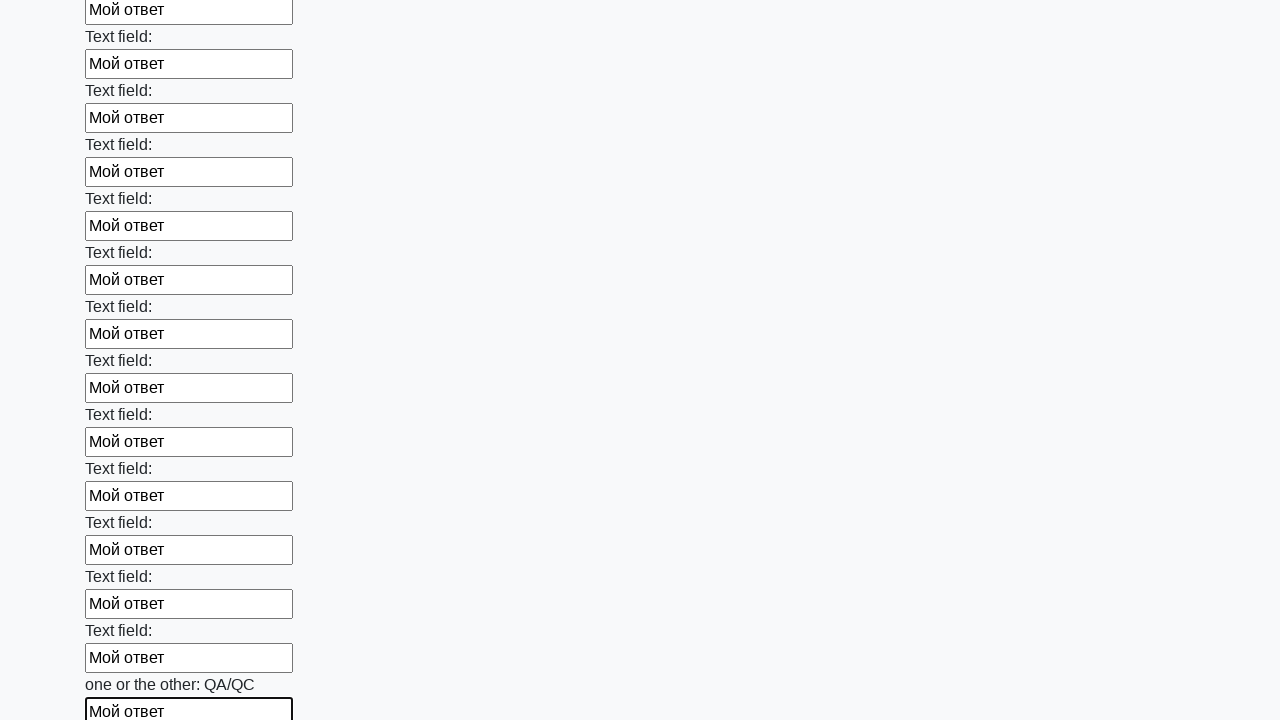

Filled an input field with 'Мой ответ' on input >> nth=88
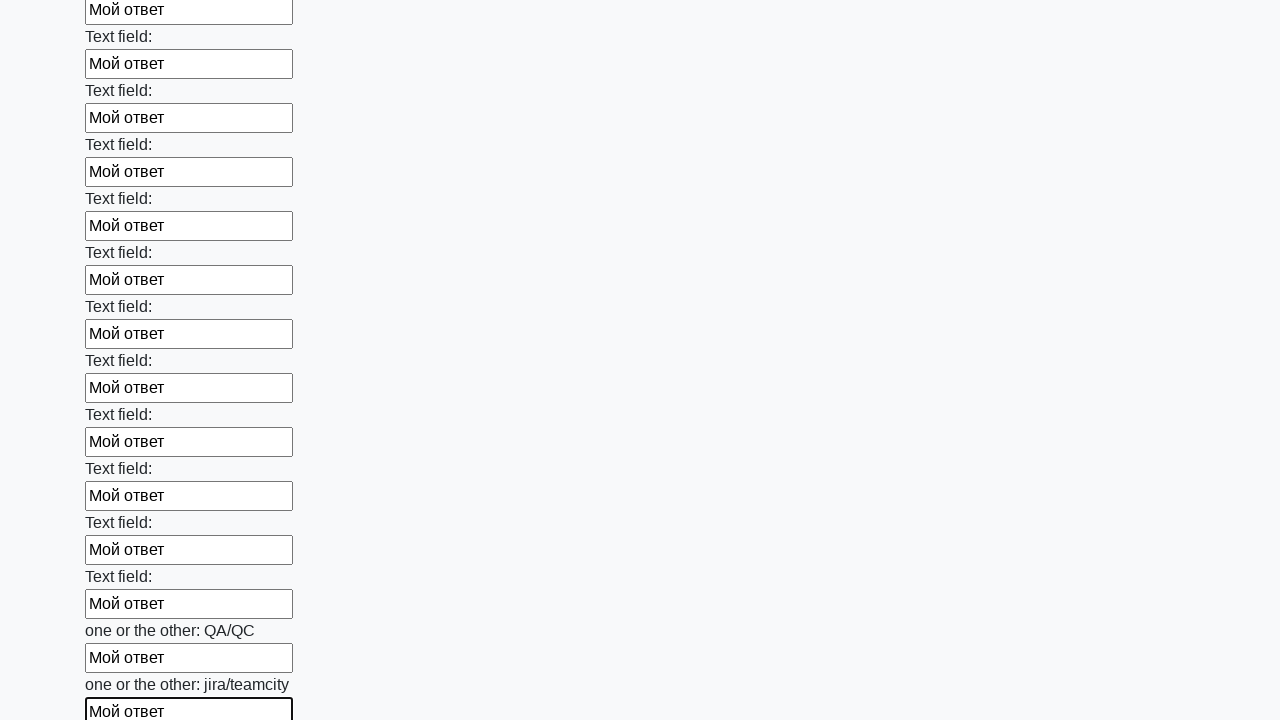

Filled an input field with 'Мой ответ' on input >> nth=89
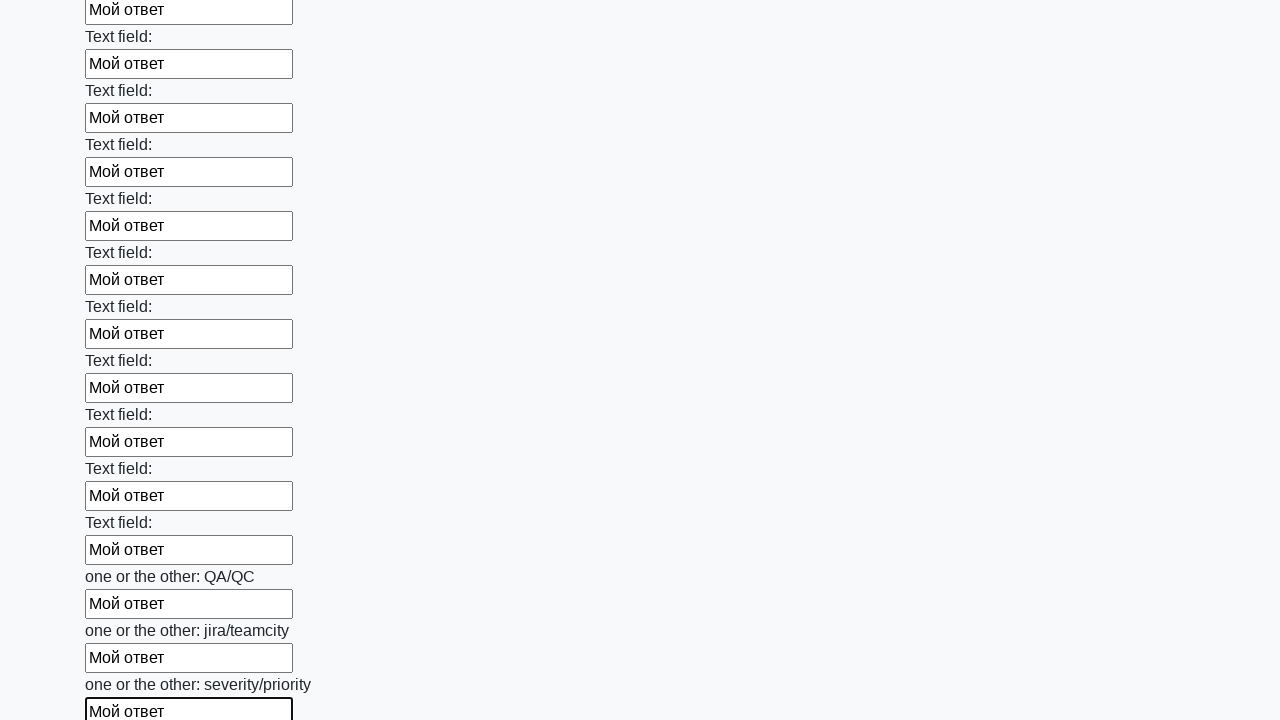

Filled an input field with 'Мой ответ' on input >> nth=90
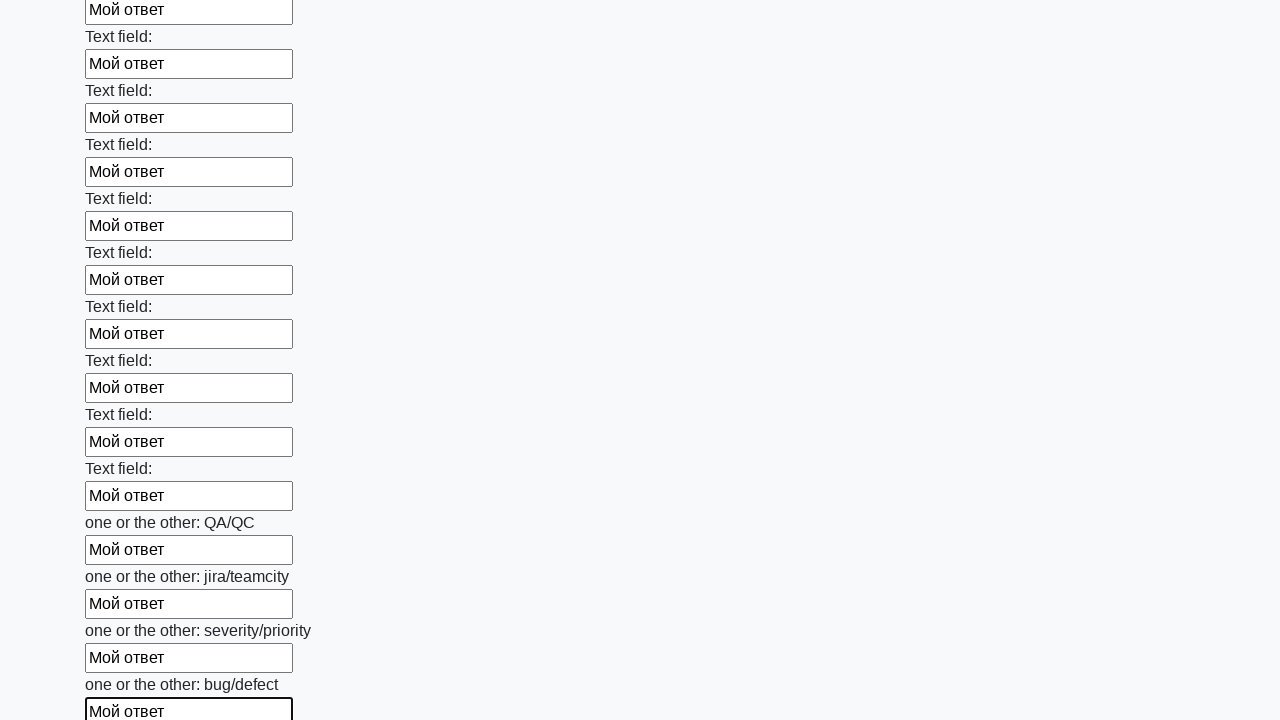

Filled an input field with 'Мой ответ' on input >> nth=91
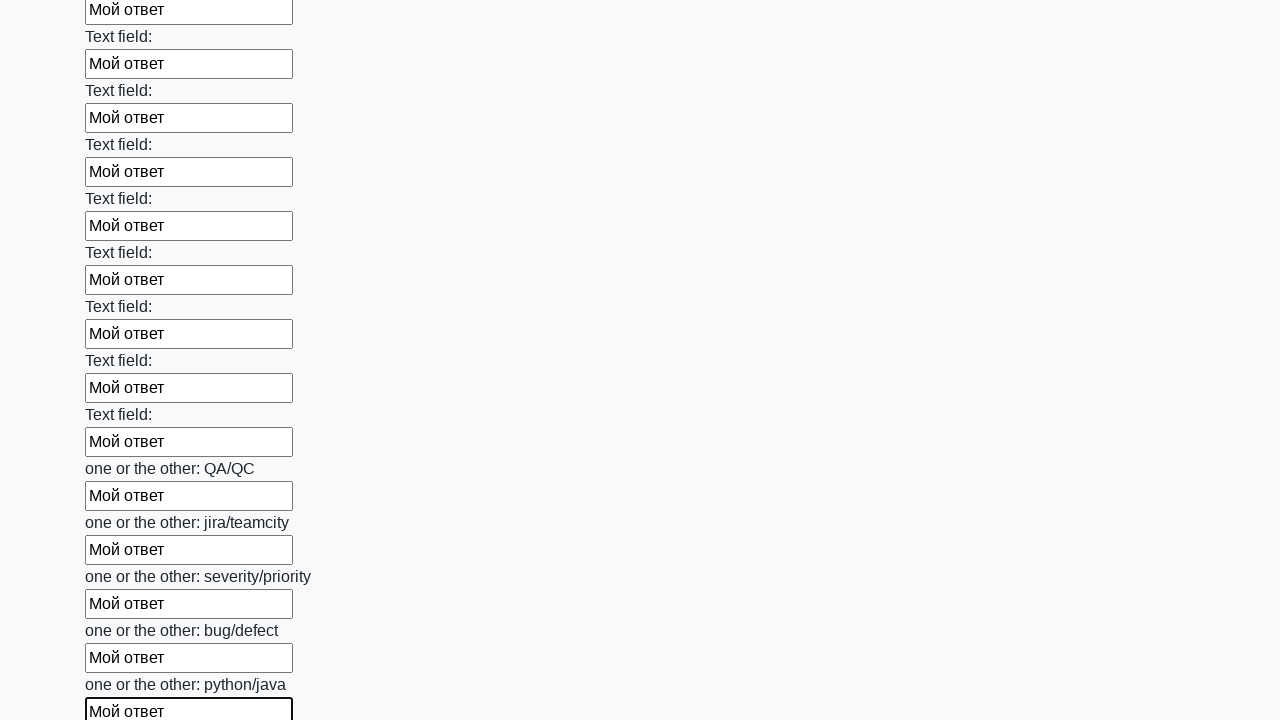

Filled an input field with 'Мой ответ' on input >> nth=92
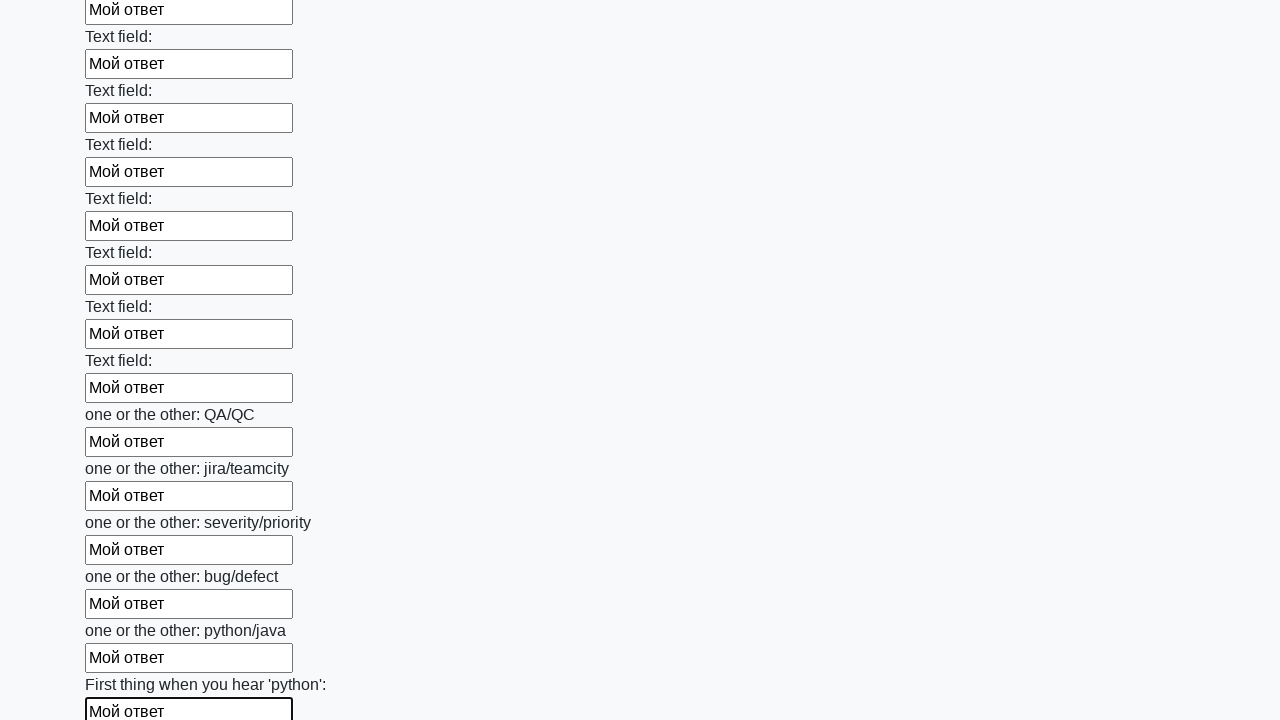

Filled an input field with 'Мой ответ' on input >> nth=93
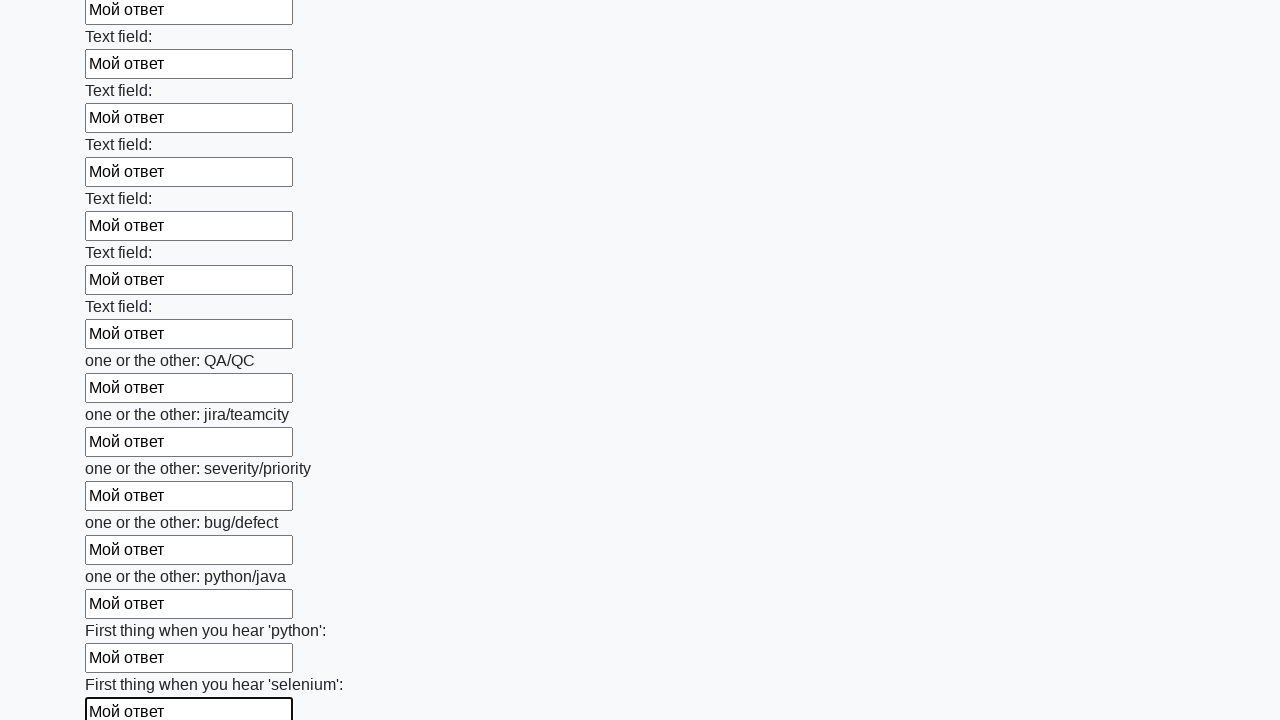

Filled an input field with 'Мой ответ' on input >> nth=94
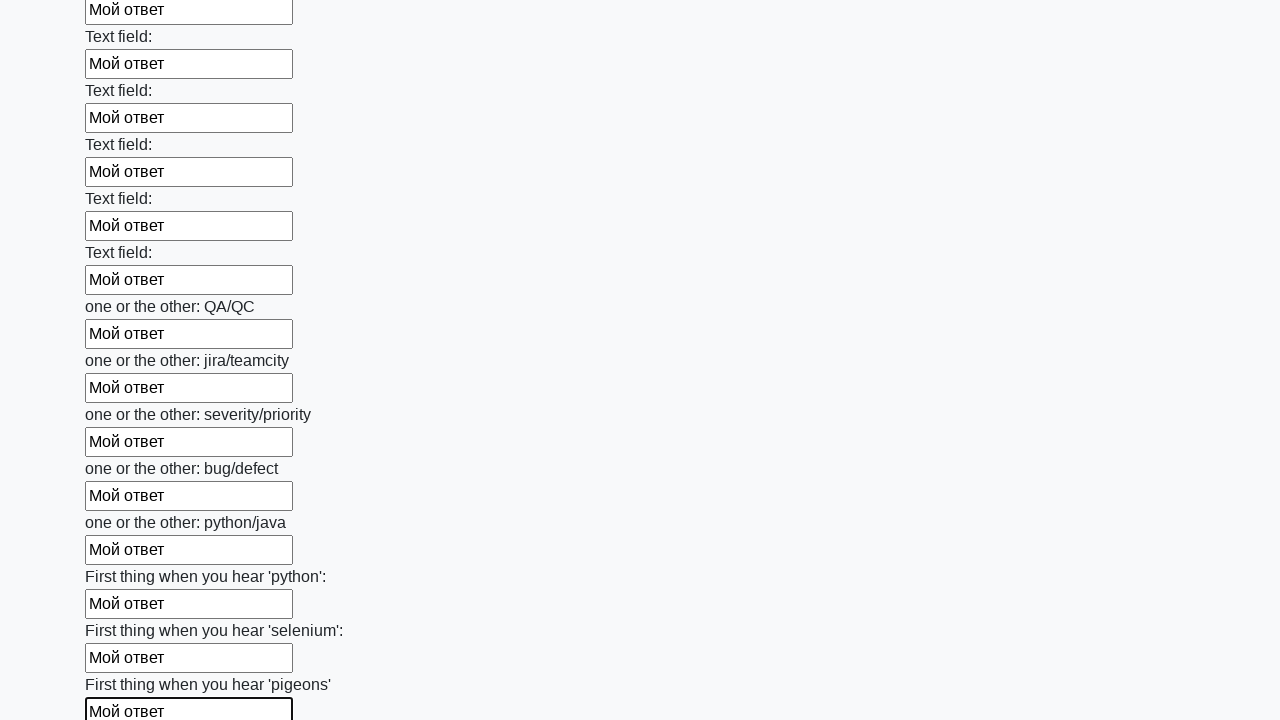

Filled an input field with 'Мой ответ' on input >> nth=95
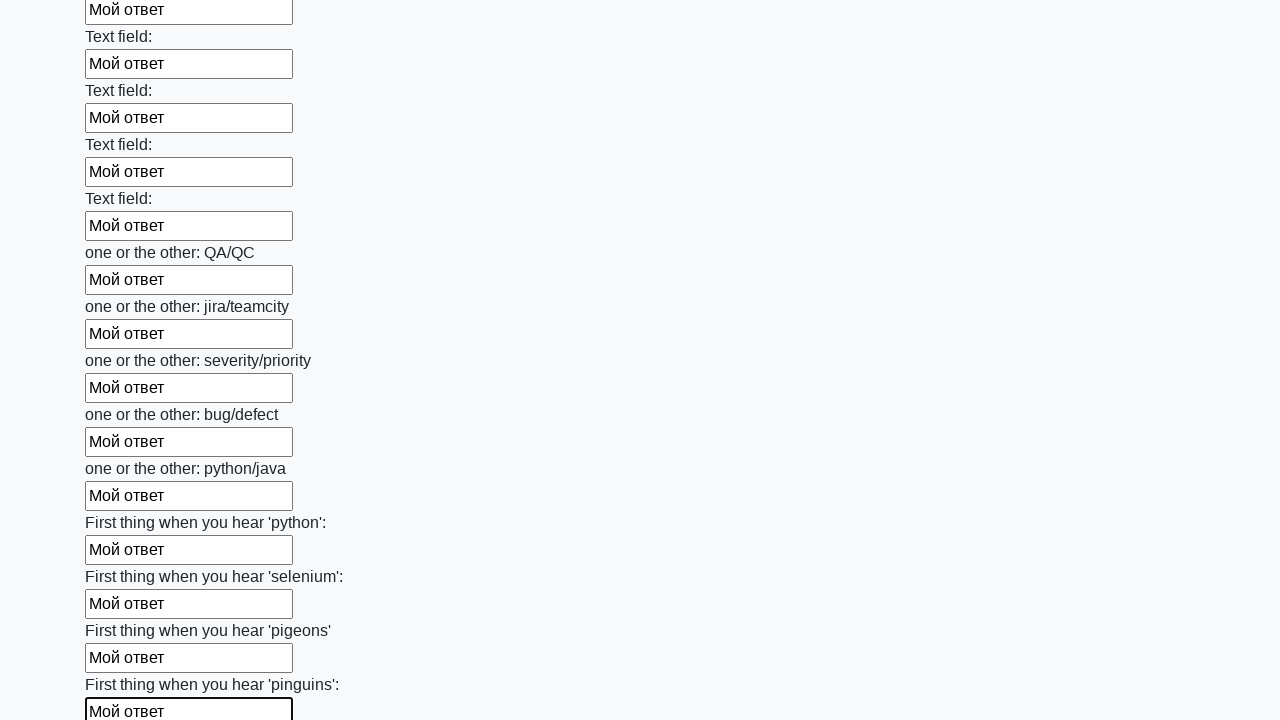

Filled an input field with 'Мой ответ' on input >> nth=96
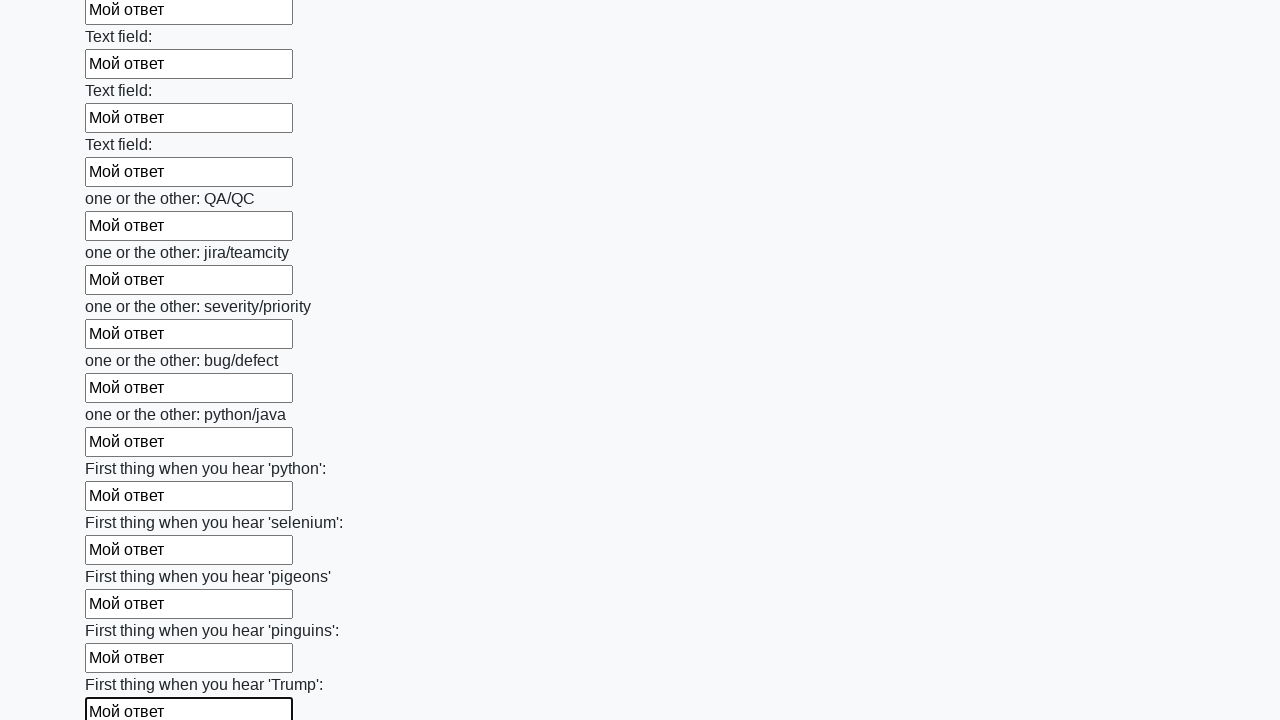

Filled an input field with 'Мой ответ' on input >> nth=97
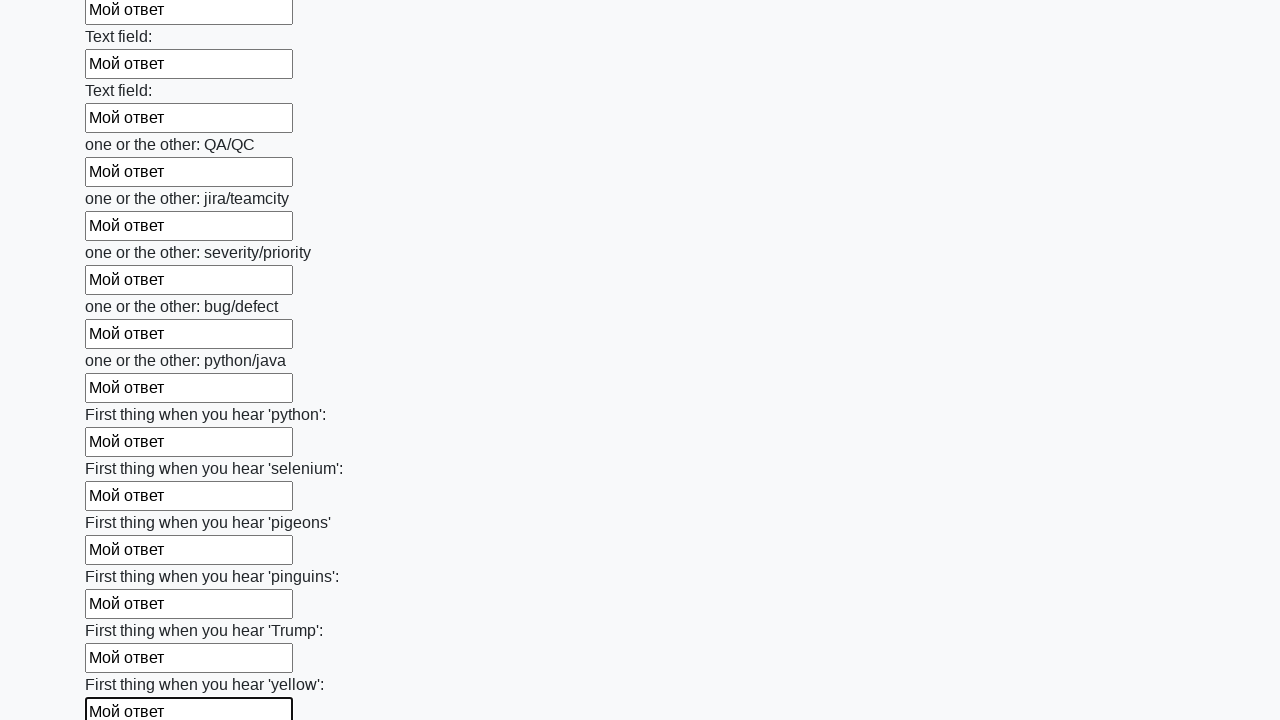

Filled an input field with 'Мой ответ' on input >> nth=98
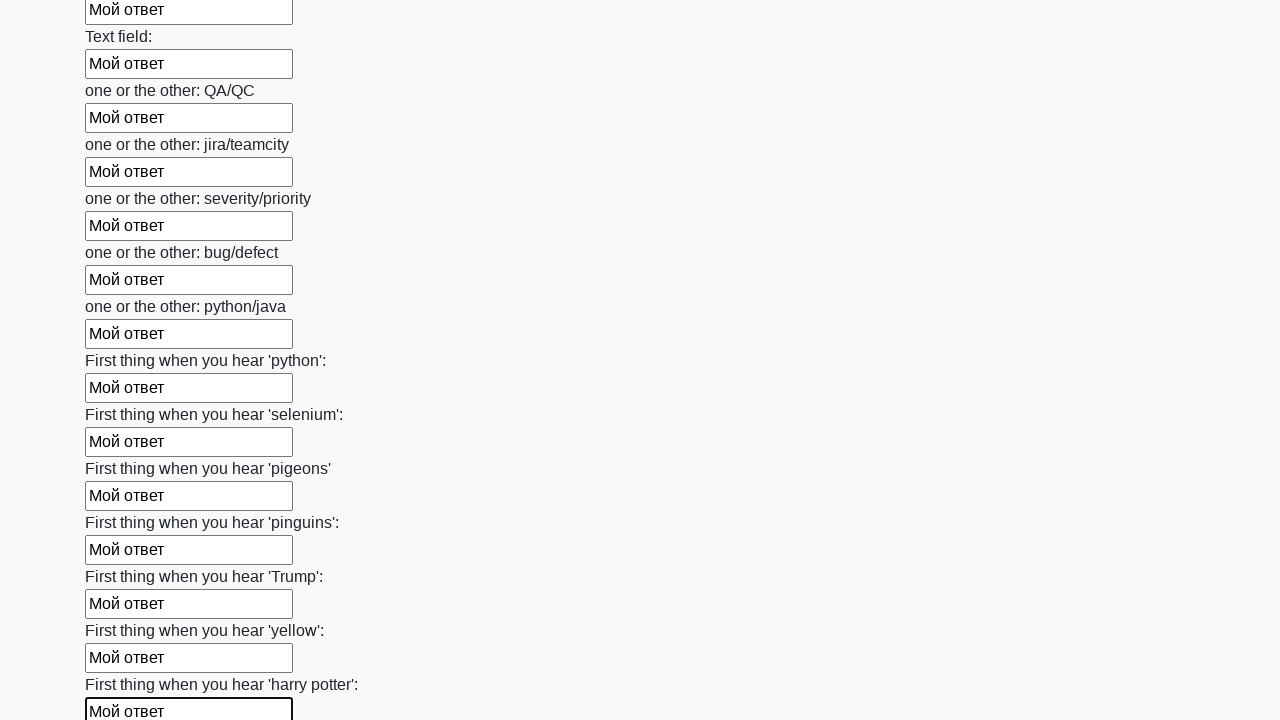

Filled an input field with 'Мой ответ' on input >> nth=99
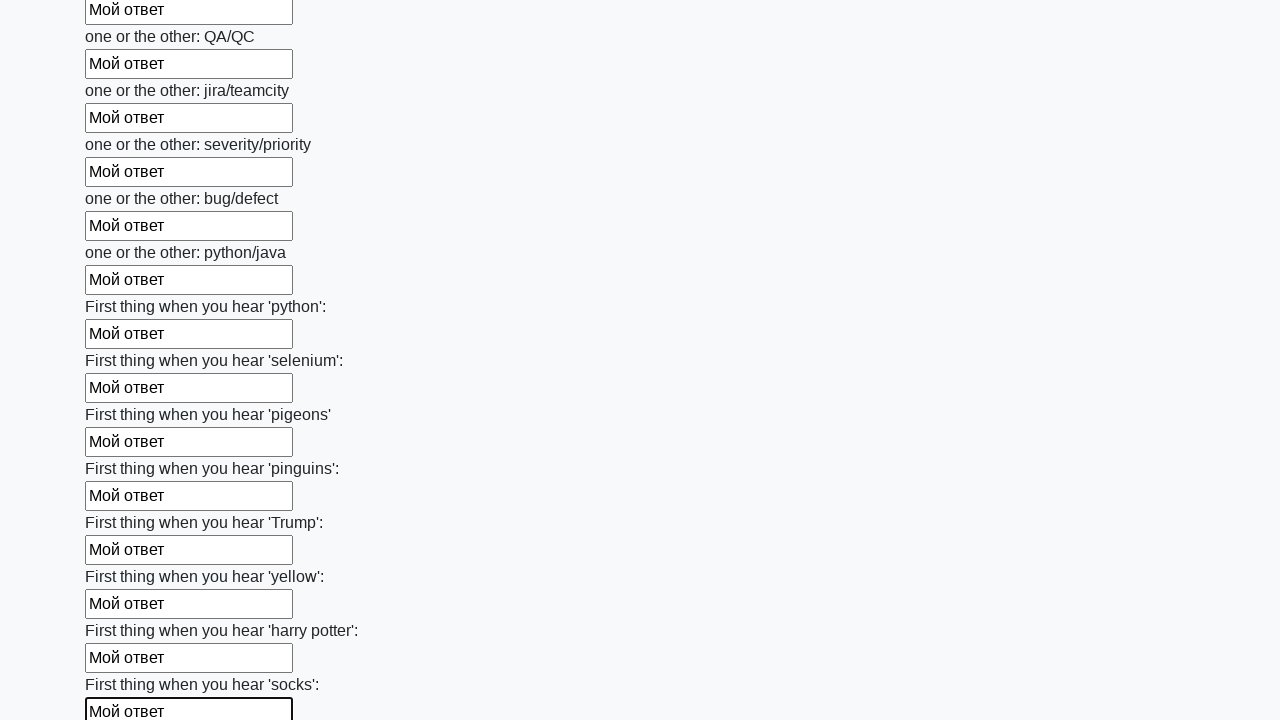

Clicked the submit button to submit the form at (123, 611) on button.btn
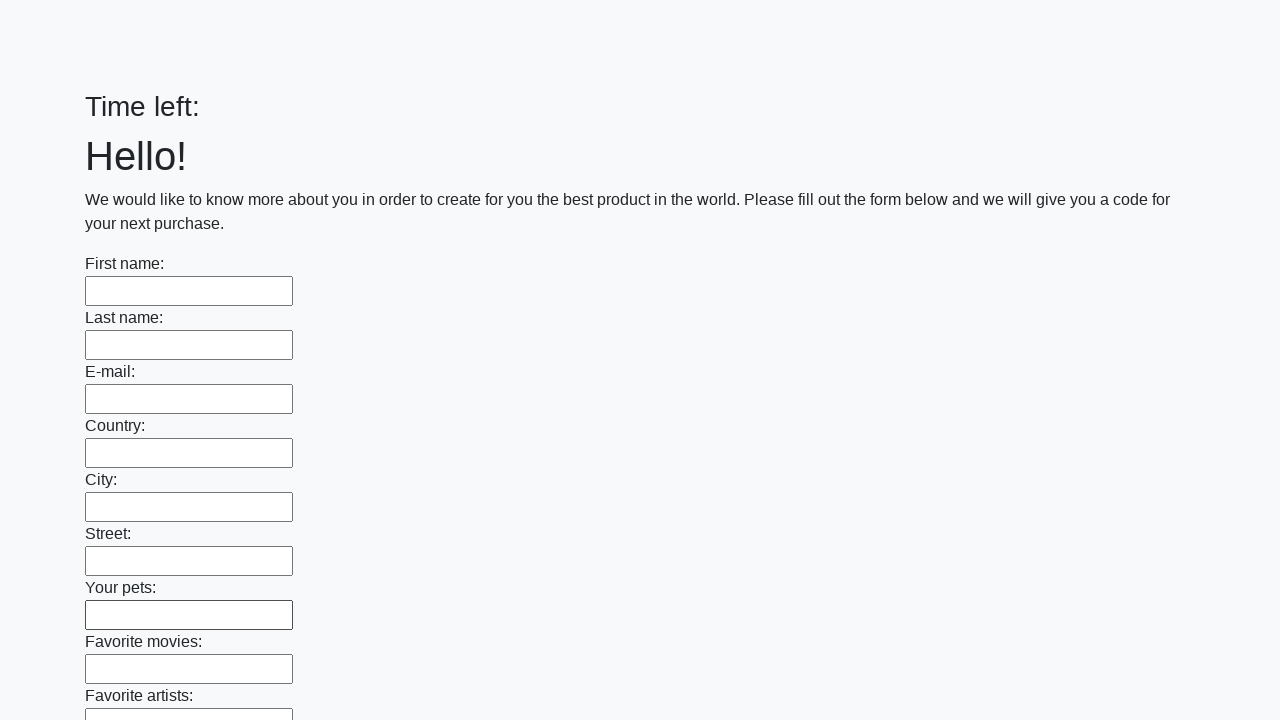

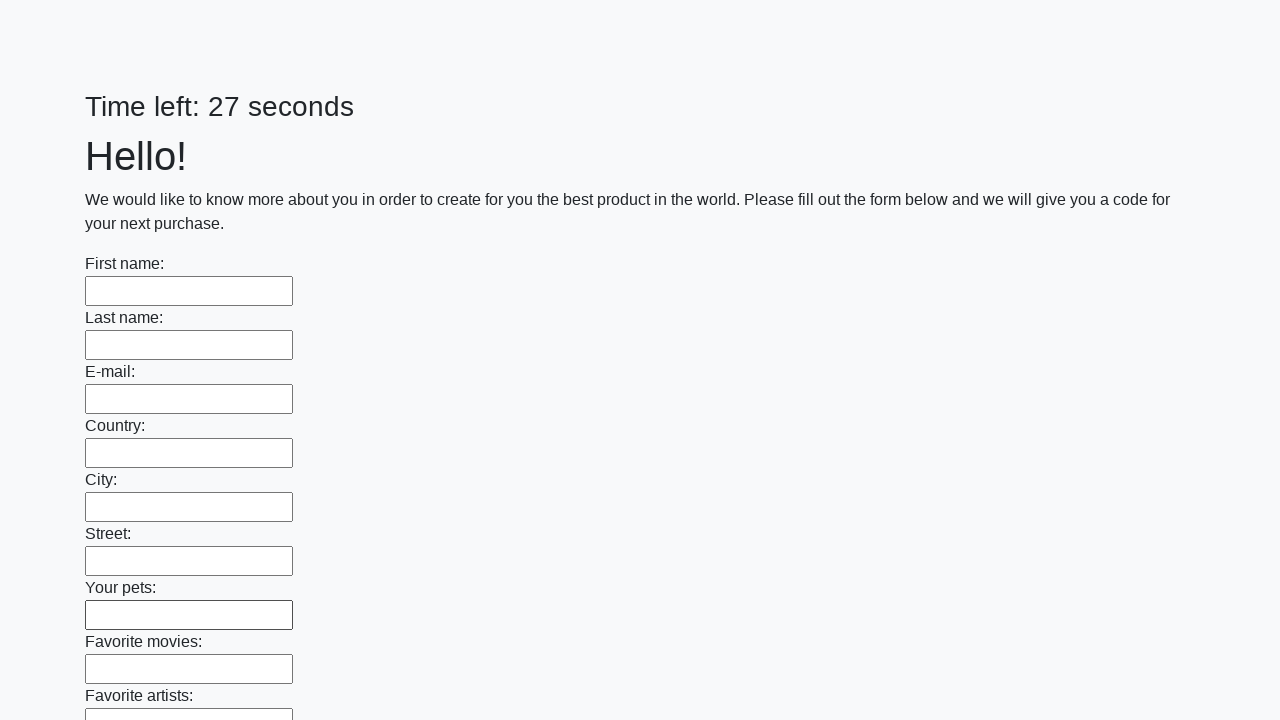